Tests selecting multiple checkboxes by clicking all checkboxes on the page and verifying they are enabled, then specifically interacts with the "Arthritis" checkbox.

Starting URL: https://automationfc.github.io/multiple-fields/

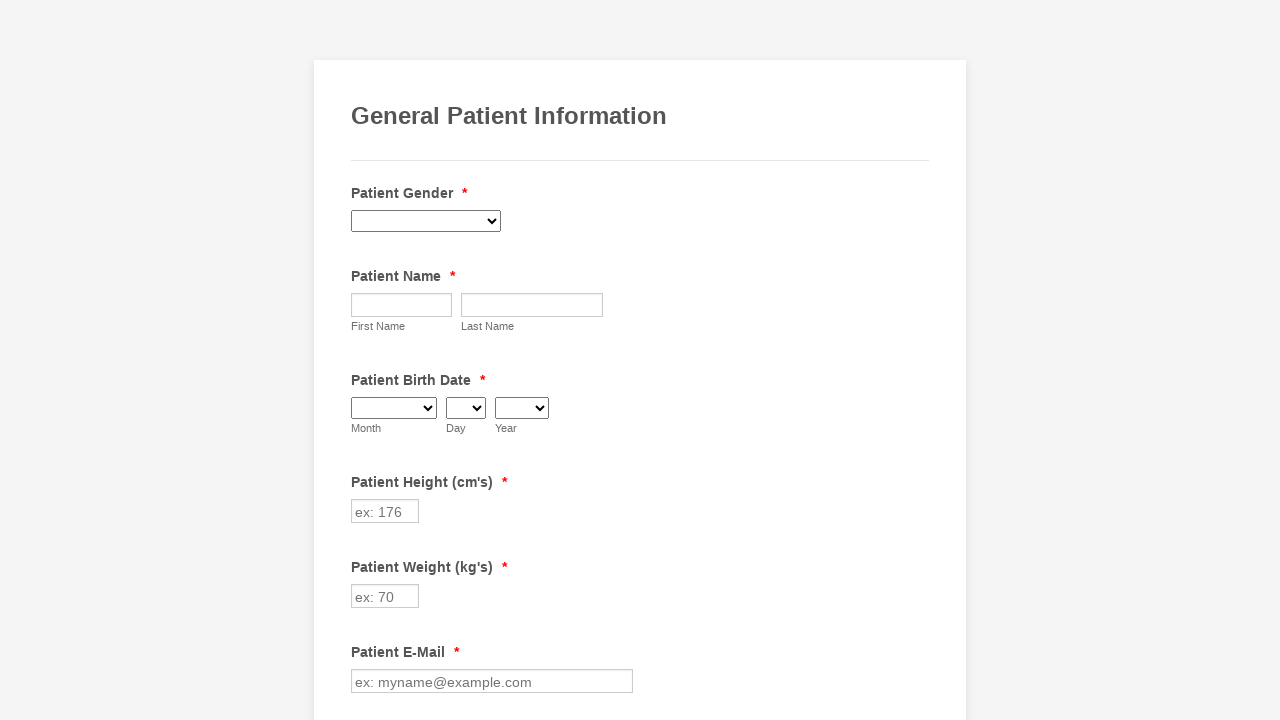

Located all checkbox elements on the page
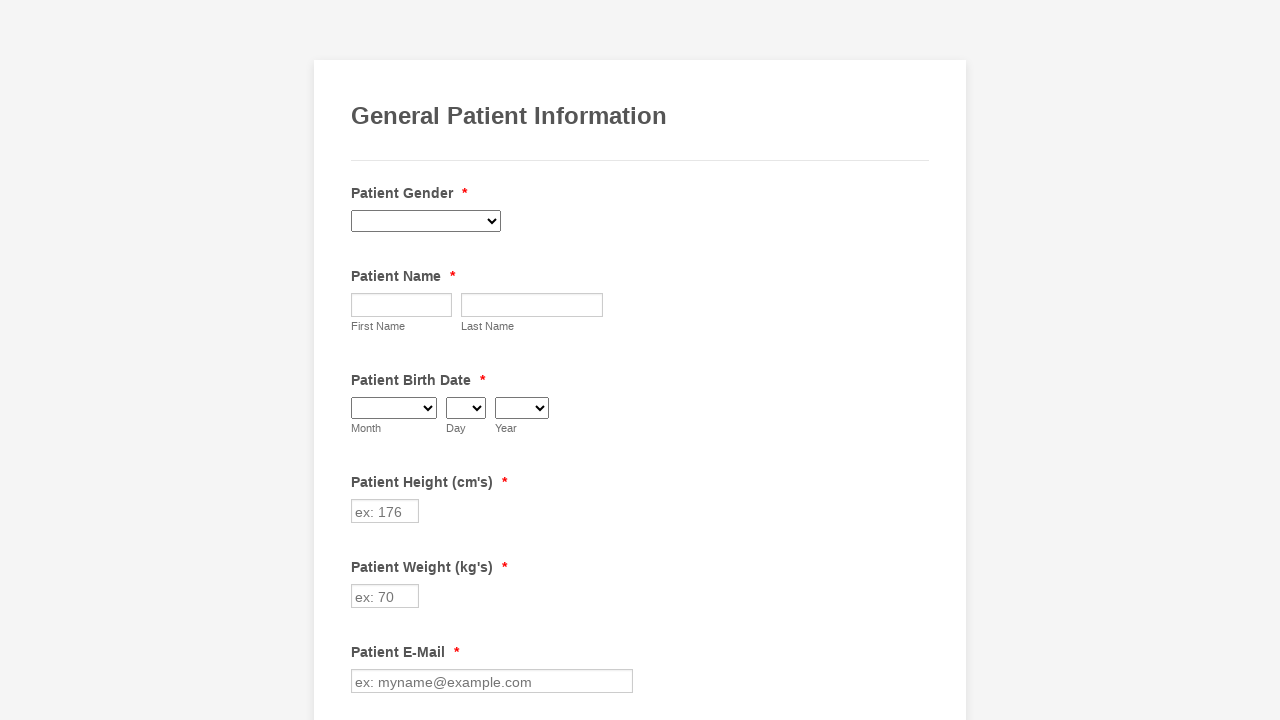

Clicked checkbox 1 of 29 at (362, 360) on input.form-checkbox >> nth=0
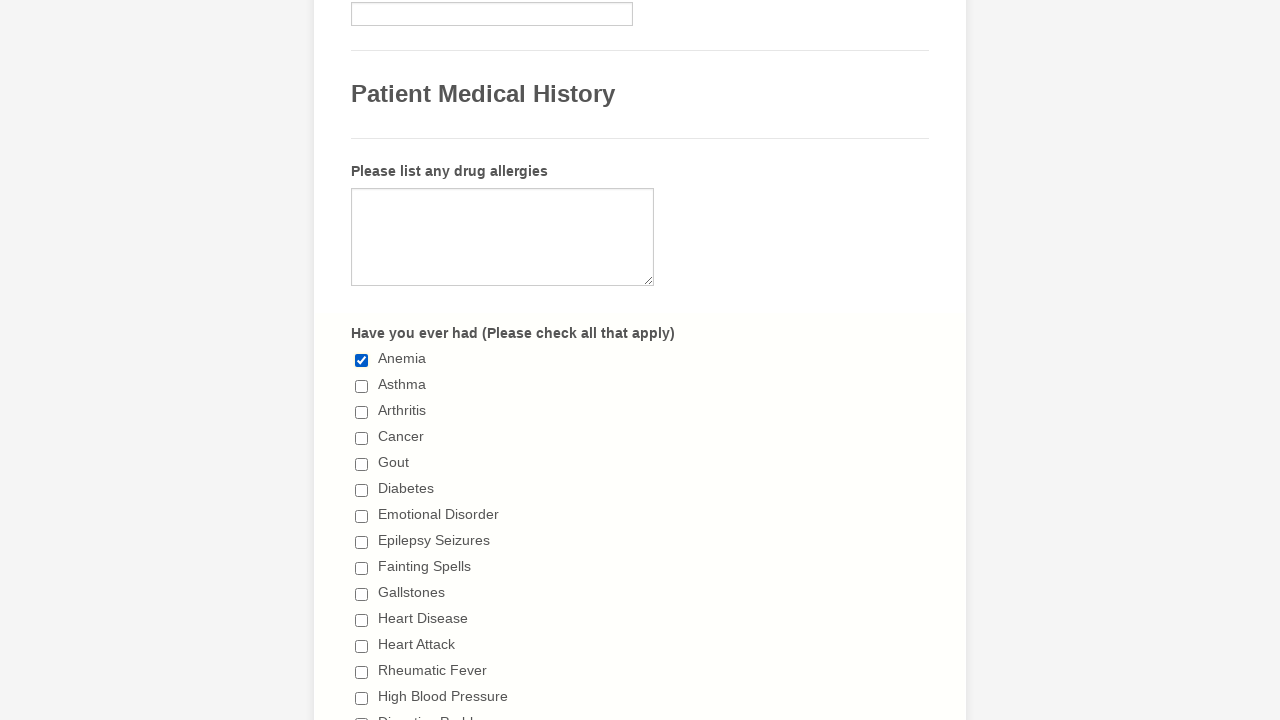

Waited 1 second after clicking checkbox 1
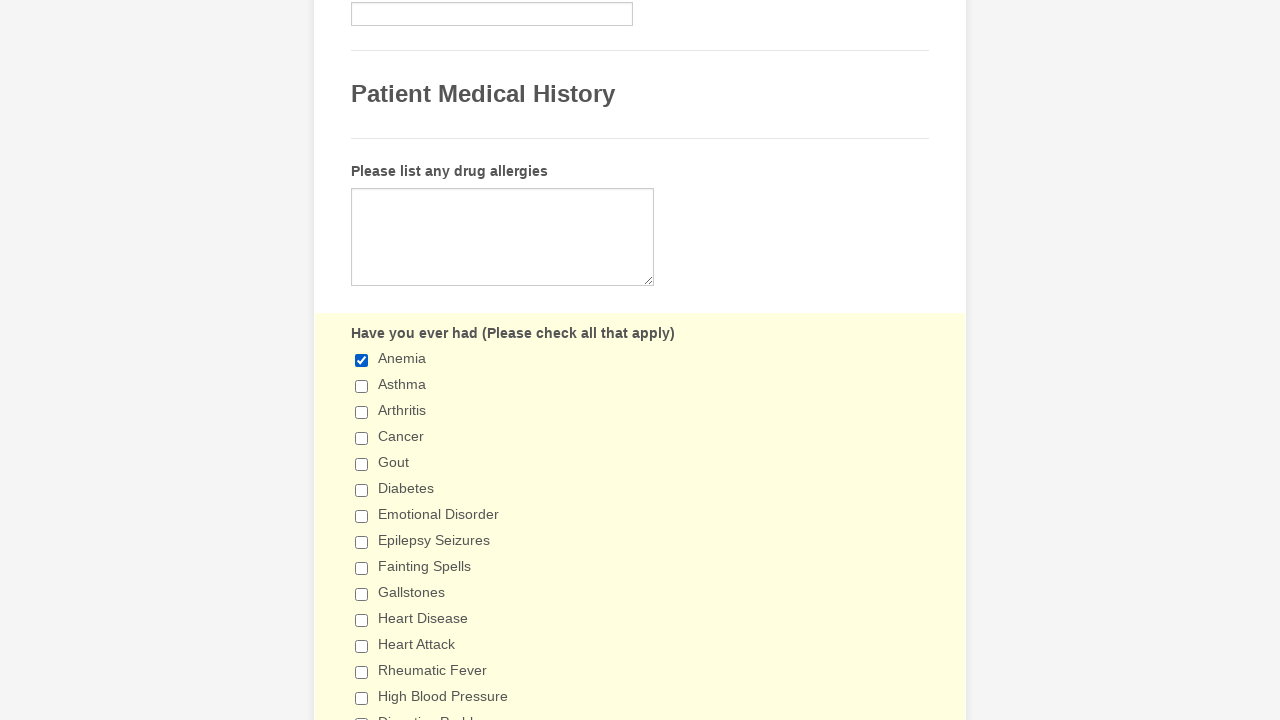

Clicked checkbox 2 of 29 at (362, 386) on input.form-checkbox >> nth=1
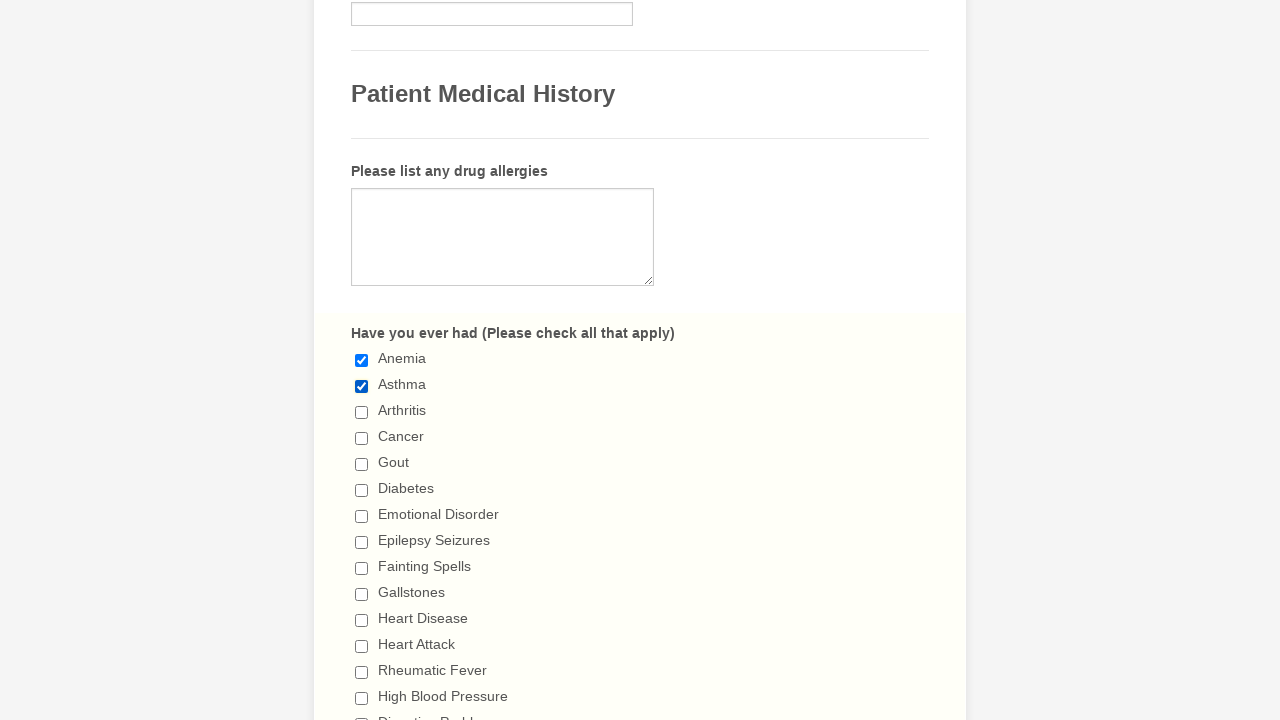

Waited 1 second after clicking checkbox 2
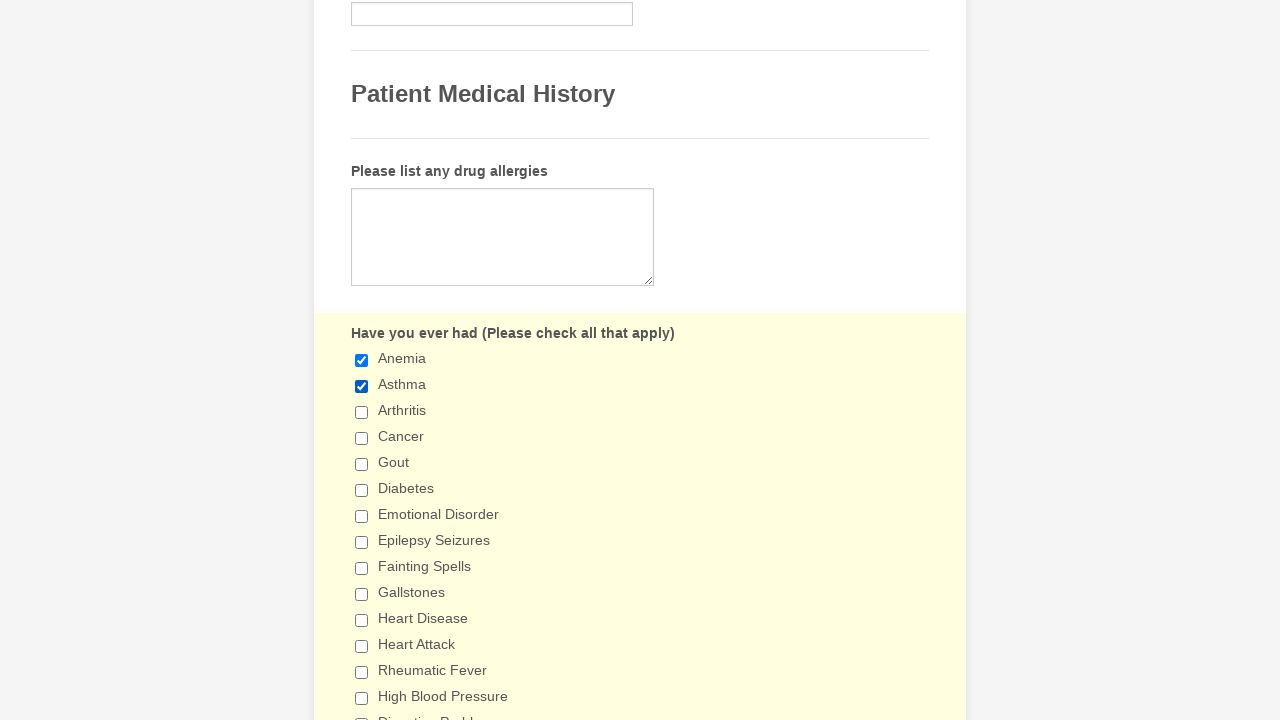

Clicked checkbox 3 of 29 at (362, 412) on input.form-checkbox >> nth=2
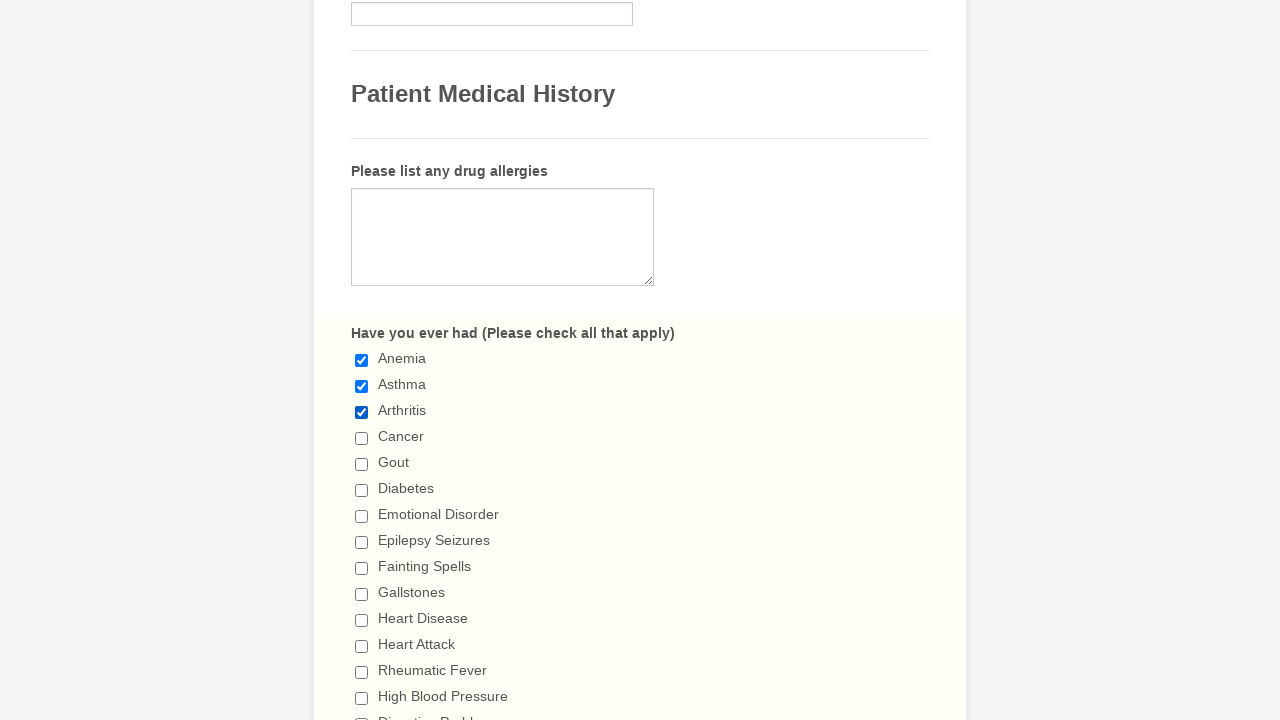

Waited 1 second after clicking checkbox 3
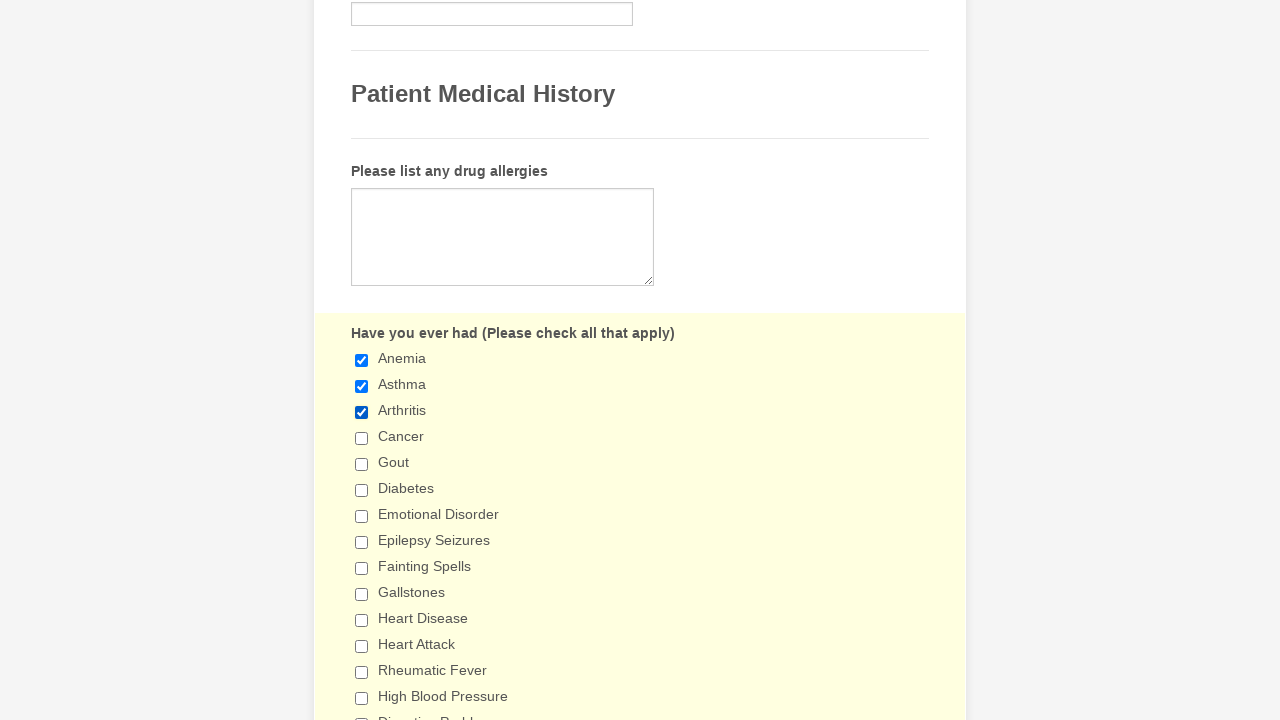

Clicked checkbox 4 of 29 at (362, 438) on input.form-checkbox >> nth=3
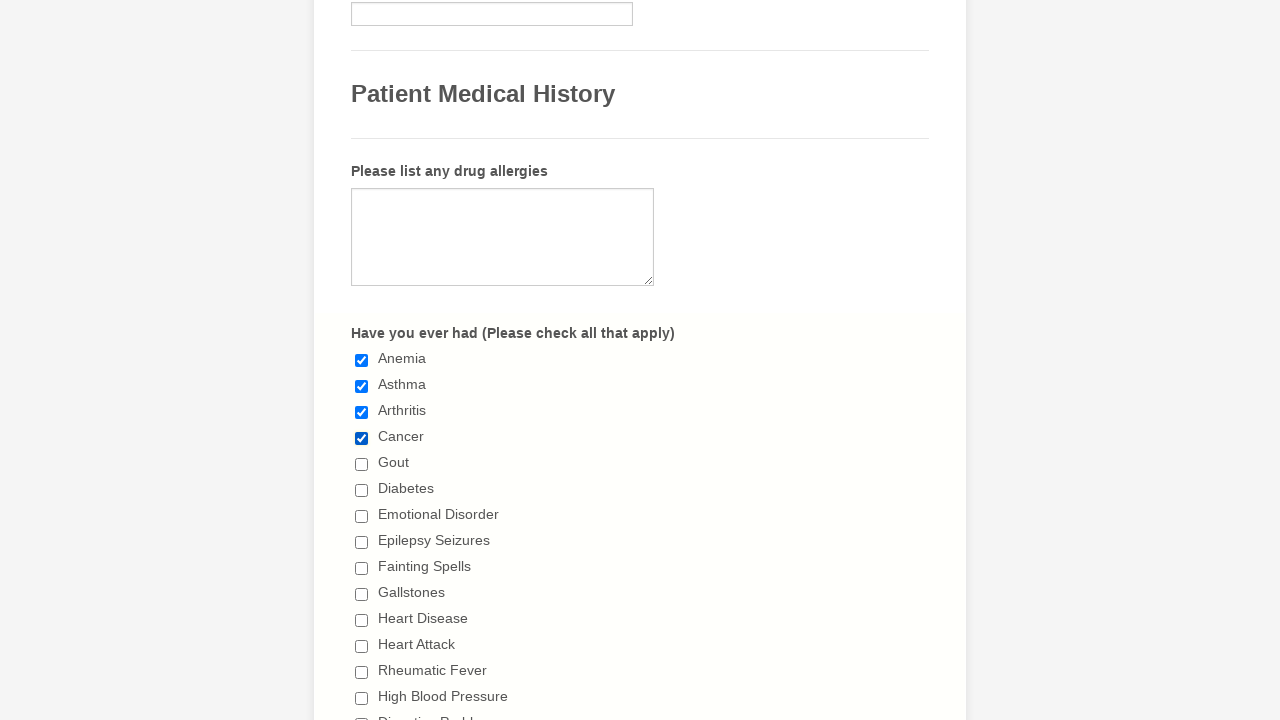

Waited 1 second after clicking checkbox 4
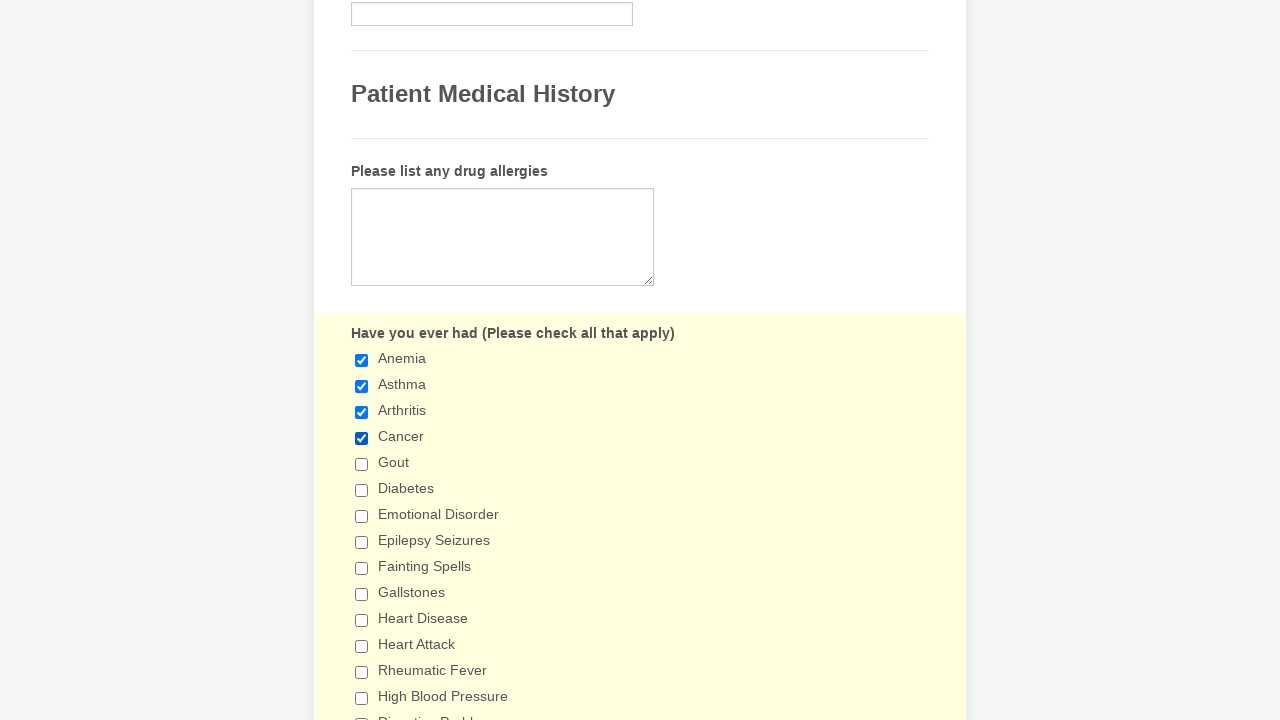

Clicked checkbox 5 of 29 at (362, 464) on input.form-checkbox >> nth=4
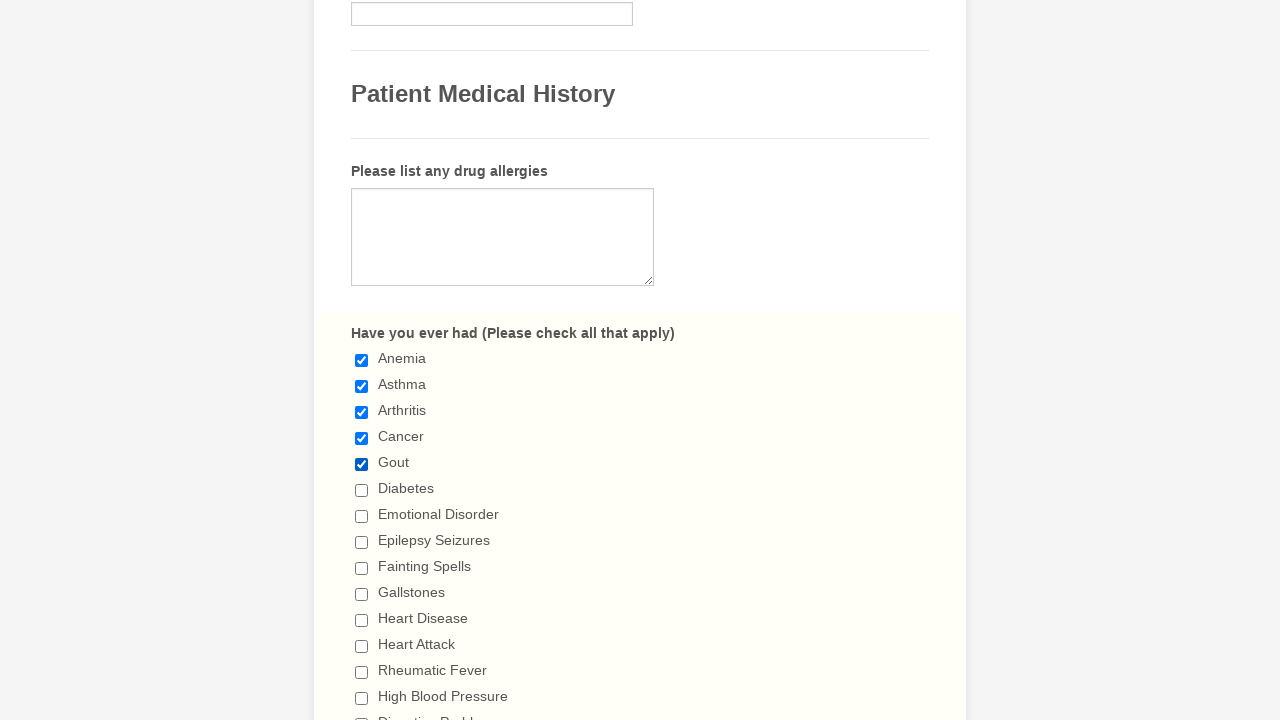

Waited 1 second after clicking checkbox 5
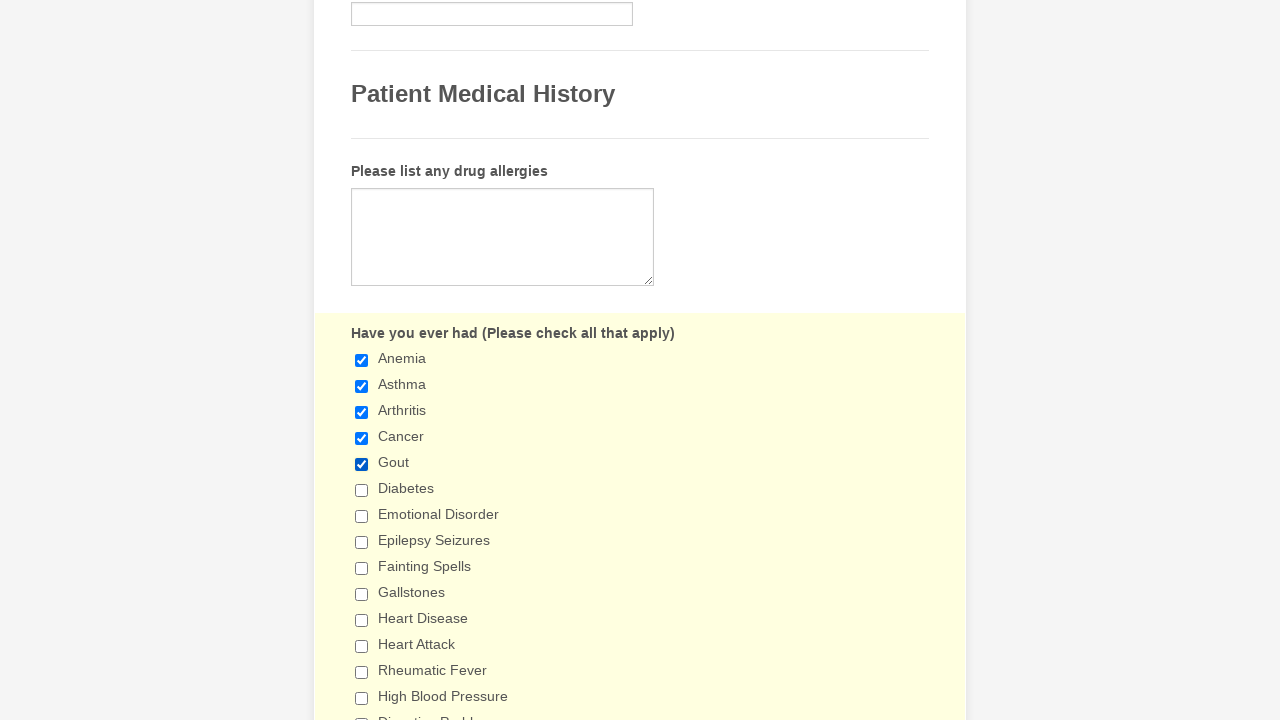

Clicked checkbox 6 of 29 at (362, 490) on input.form-checkbox >> nth=5
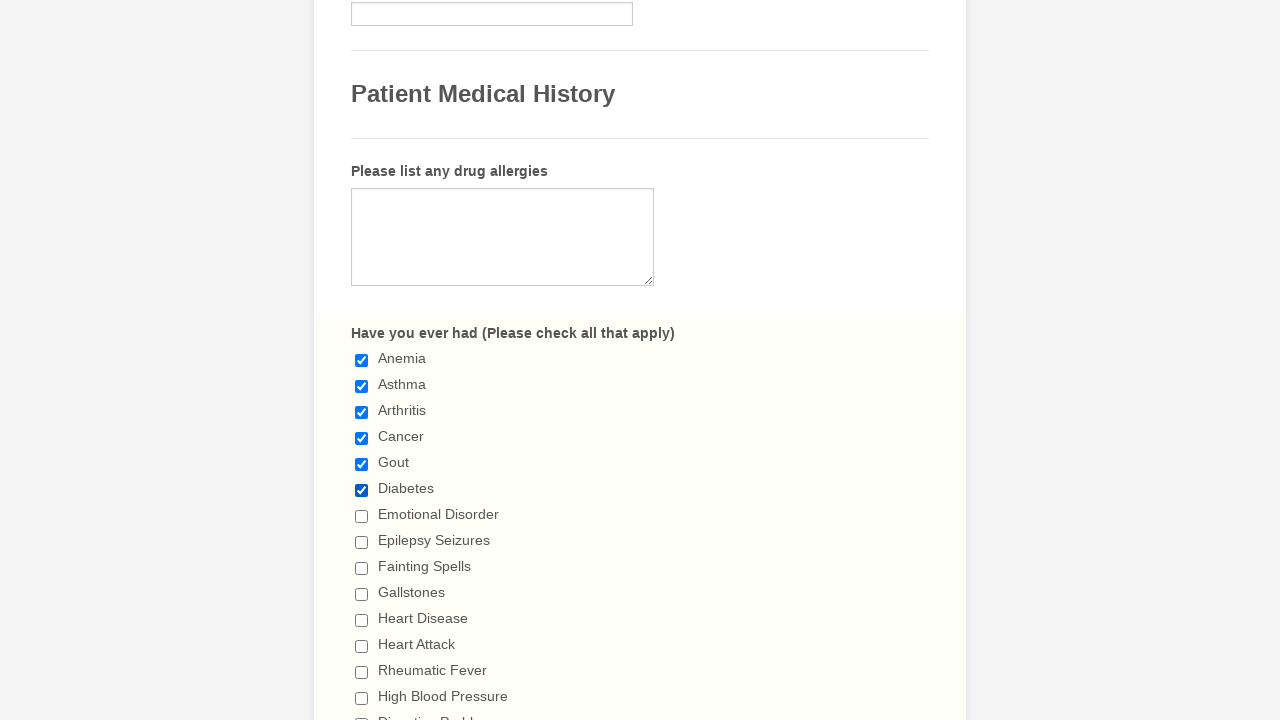

Waited 1 second after clicking checkbox 6
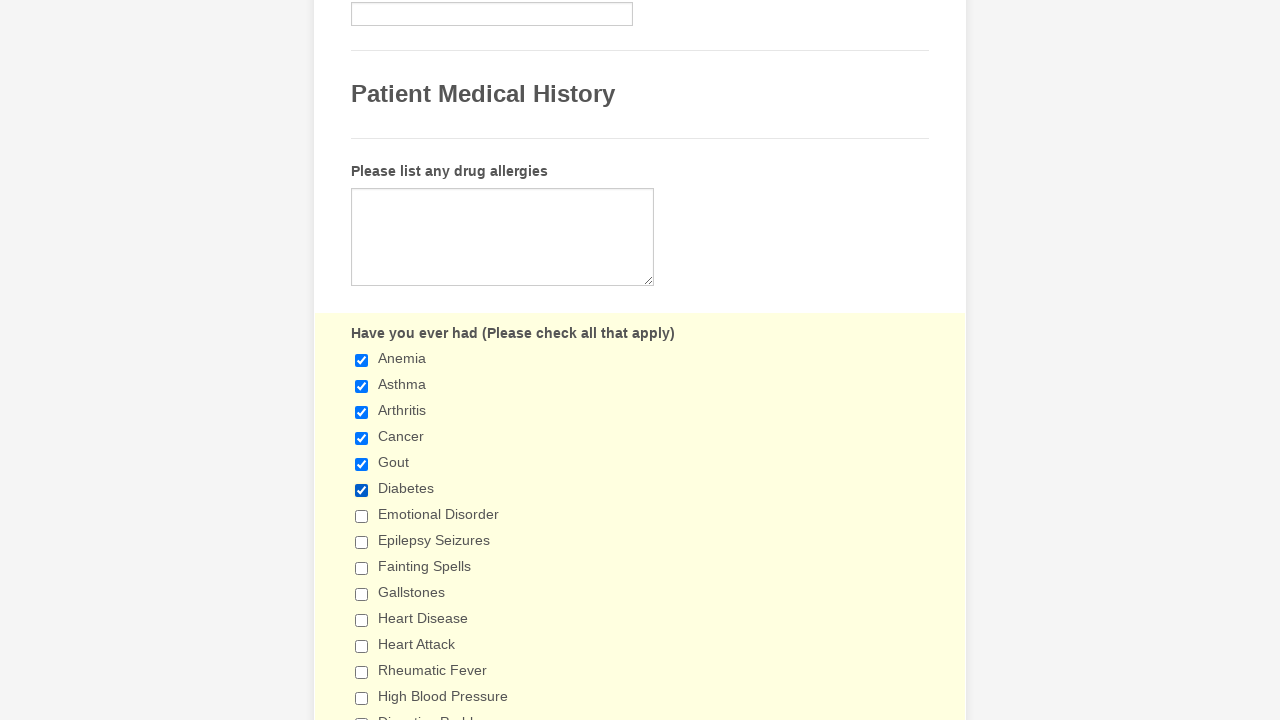

Clicked checkbox 7 of 29 at (362, 516) on input.form-checkbox >> nth=6
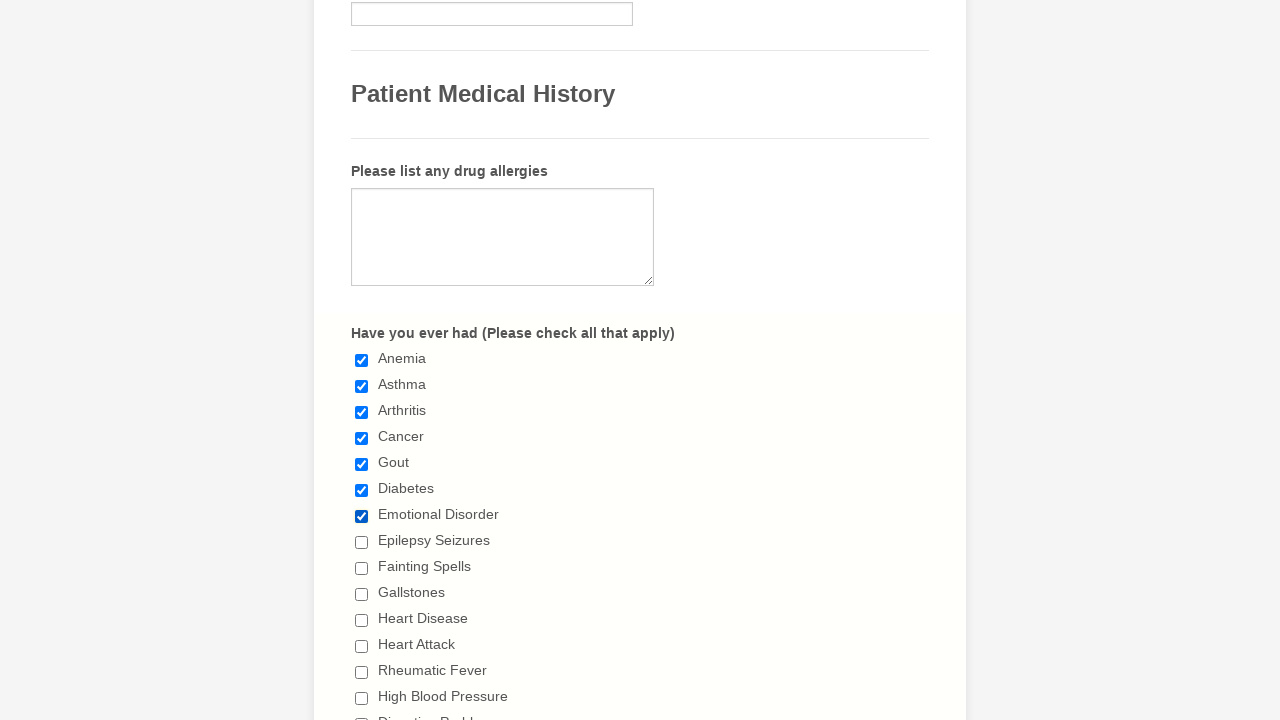

Waited 1 second after clicking checkbox 7
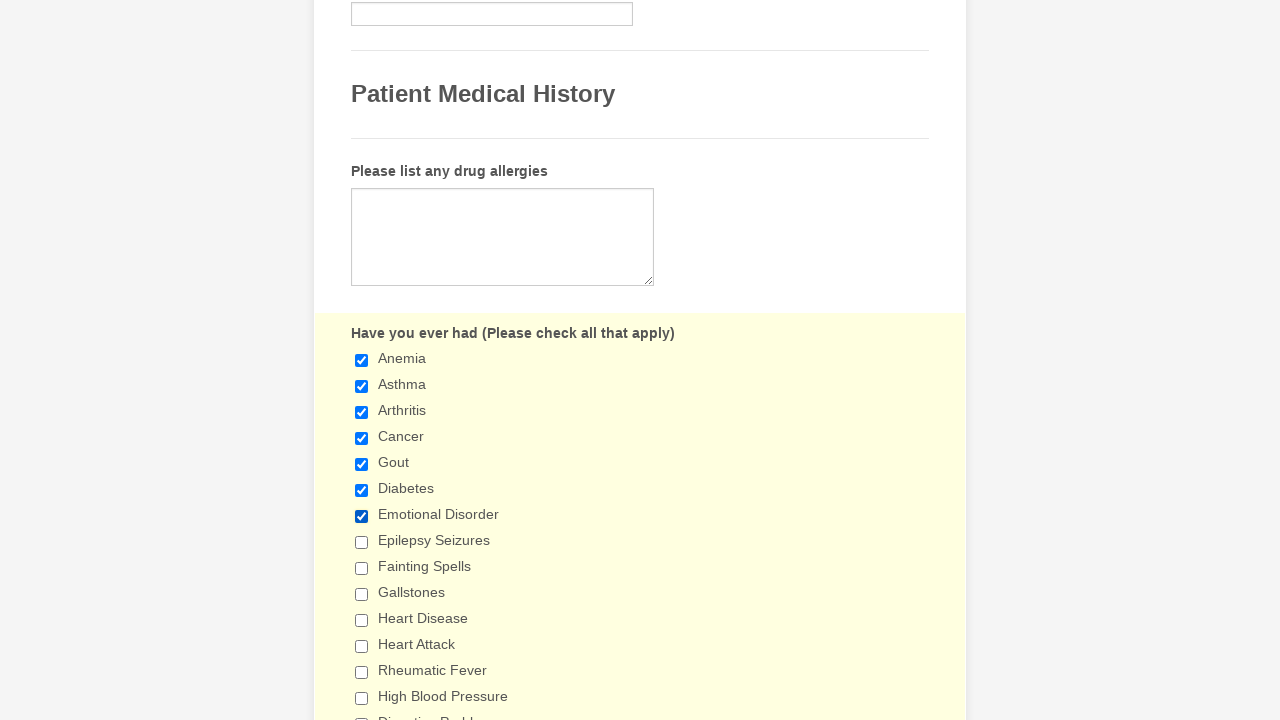

Clicked checkbox 8 of 29 at (362, 542) on input.form-checkbox >> nth=7
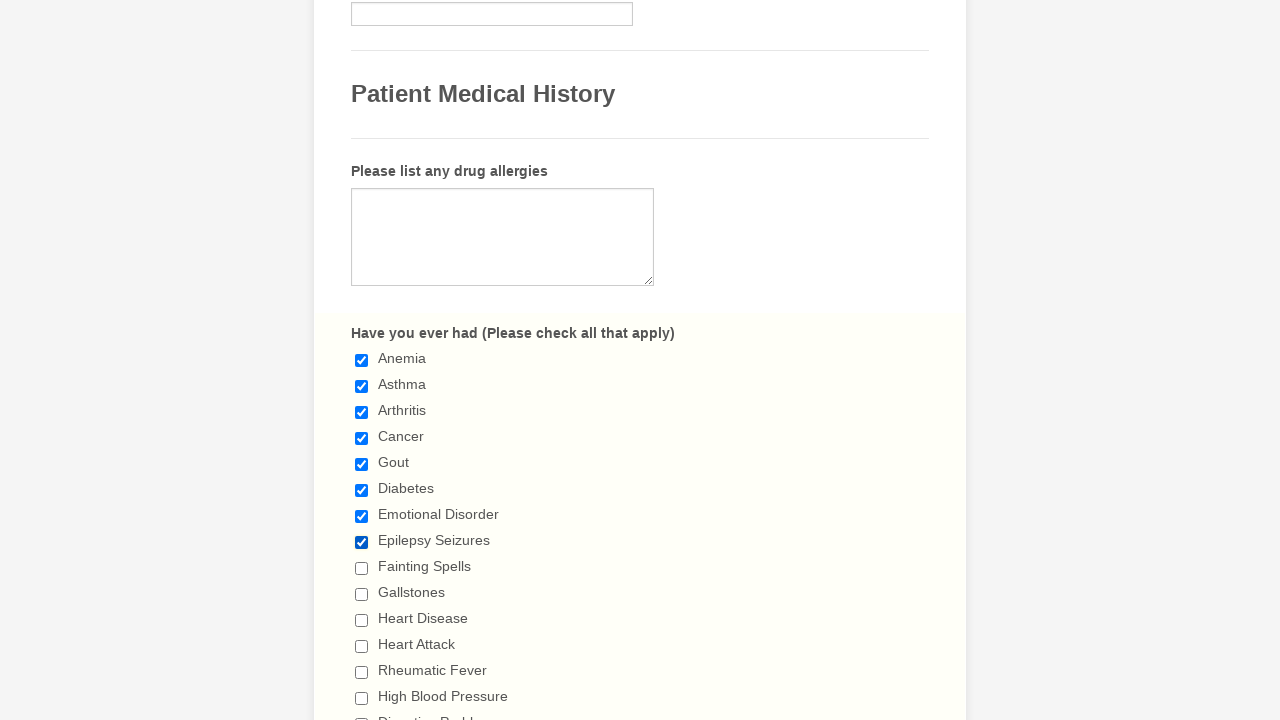

Waited 1 second after clicking checkbox 8
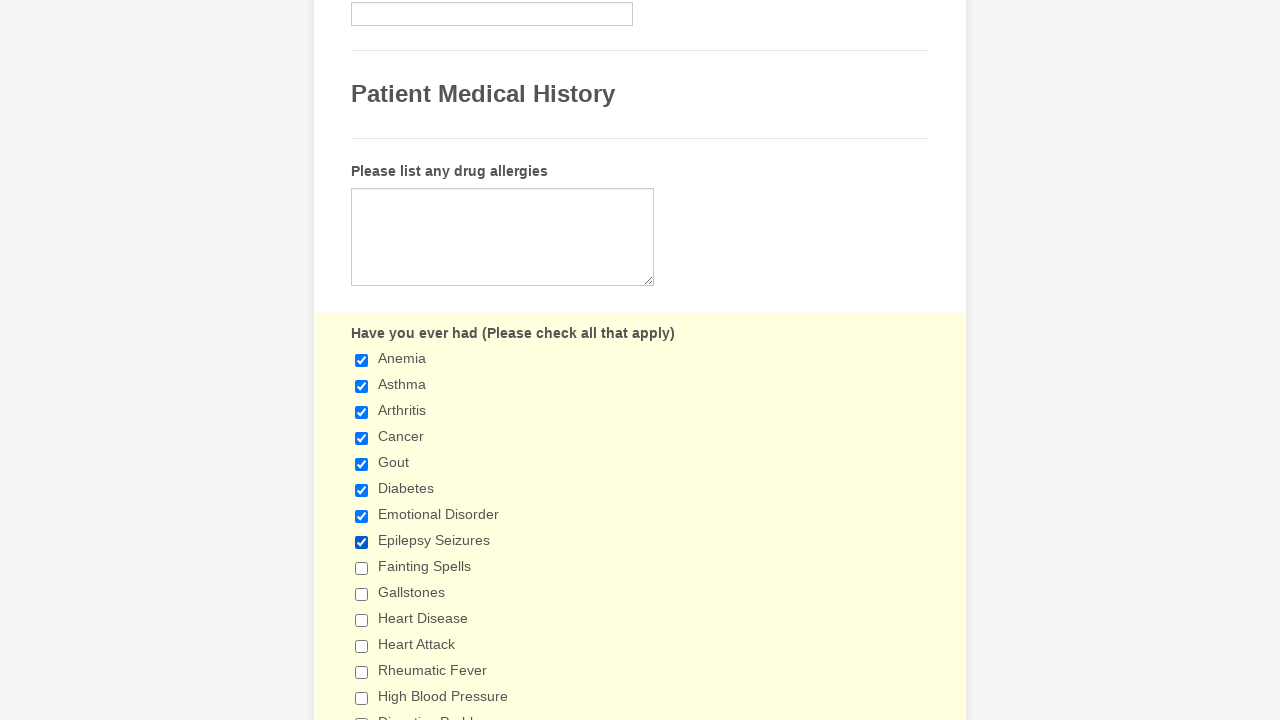

Clicked checkbox 9 of 29 at (362, 568) on input.form-checkbox >> nth=8
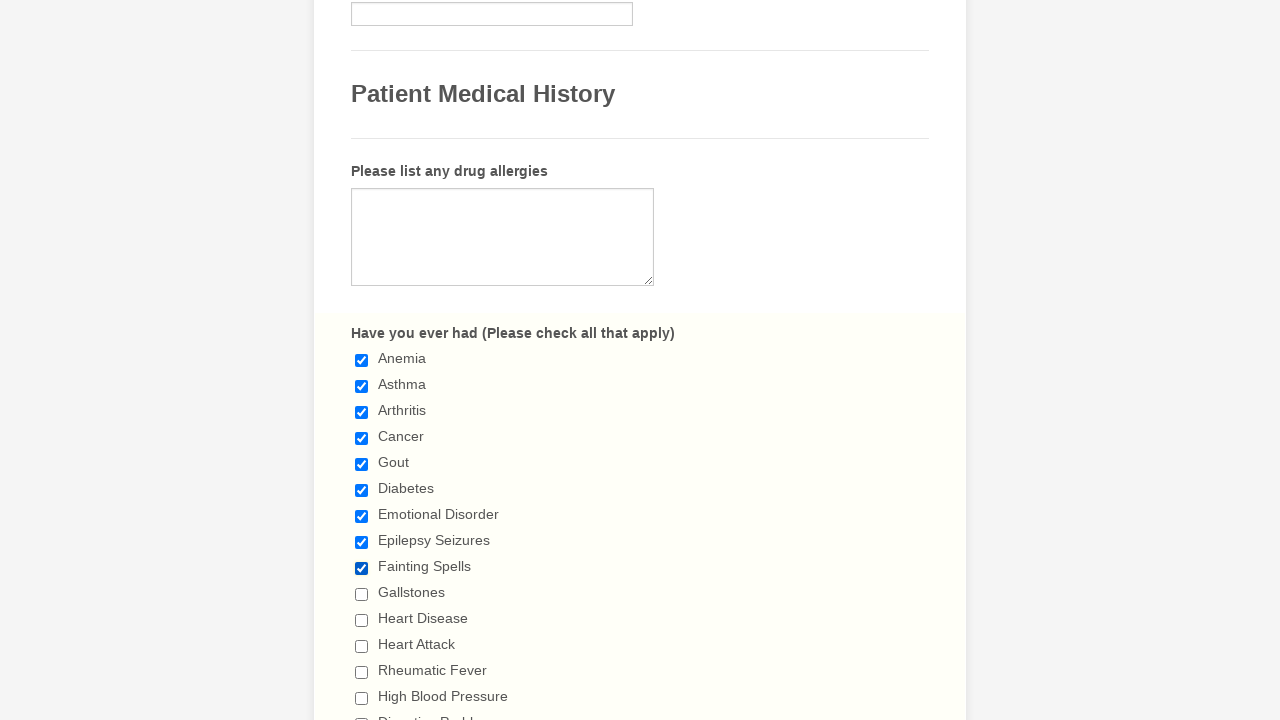

Waited 1 second after clicking checkbox 9
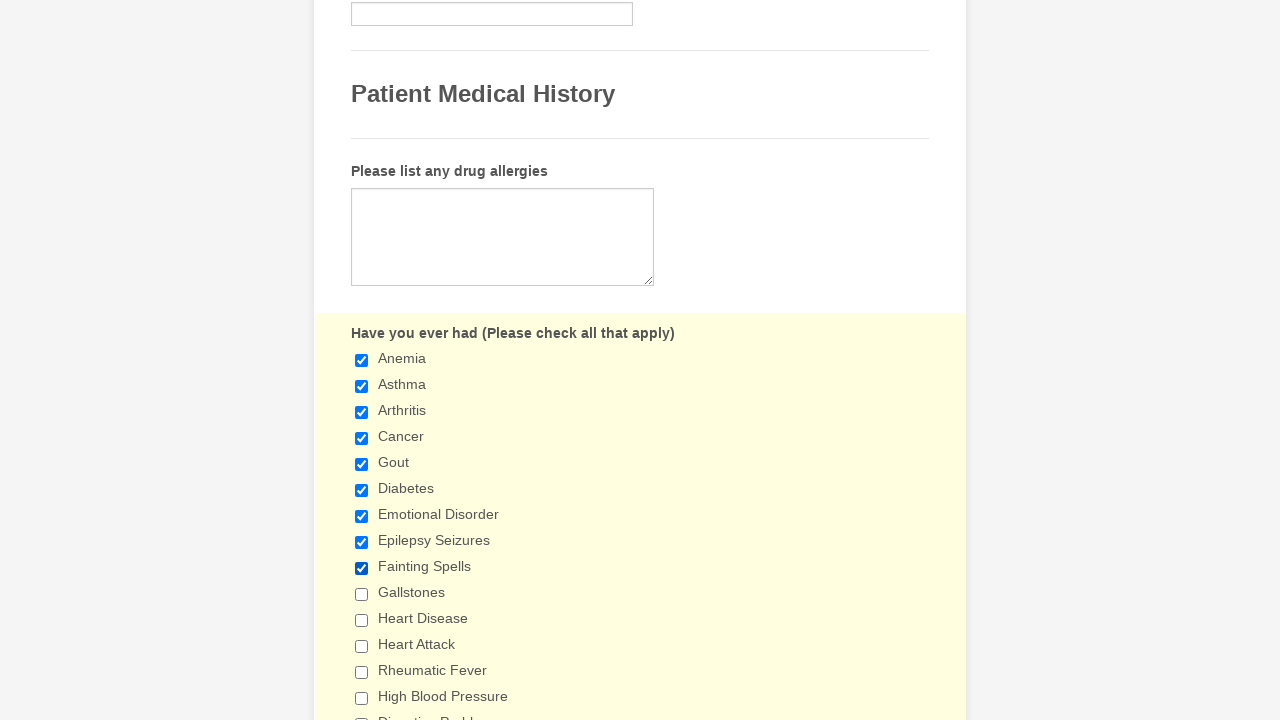

Clicked checkbox 10 of 29 at (362, 594) on input.form-checkbox >> nth=9
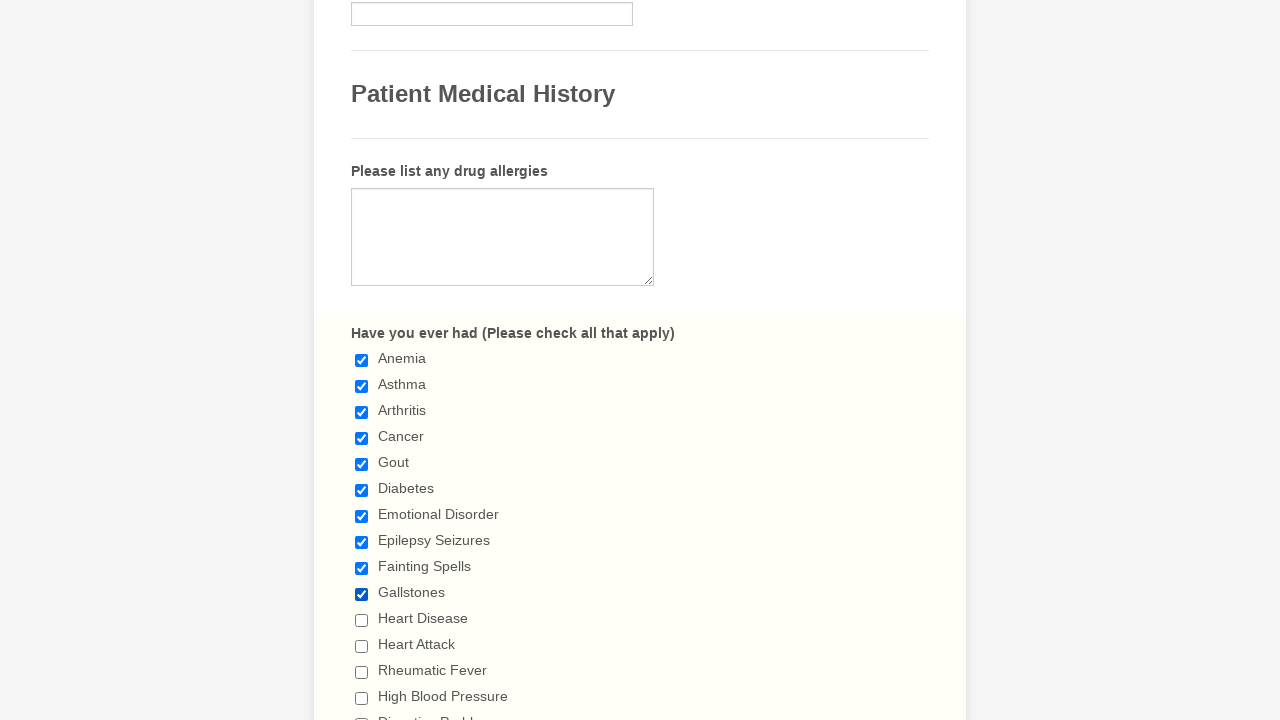

Waited 1 second after clicking checkbox 10
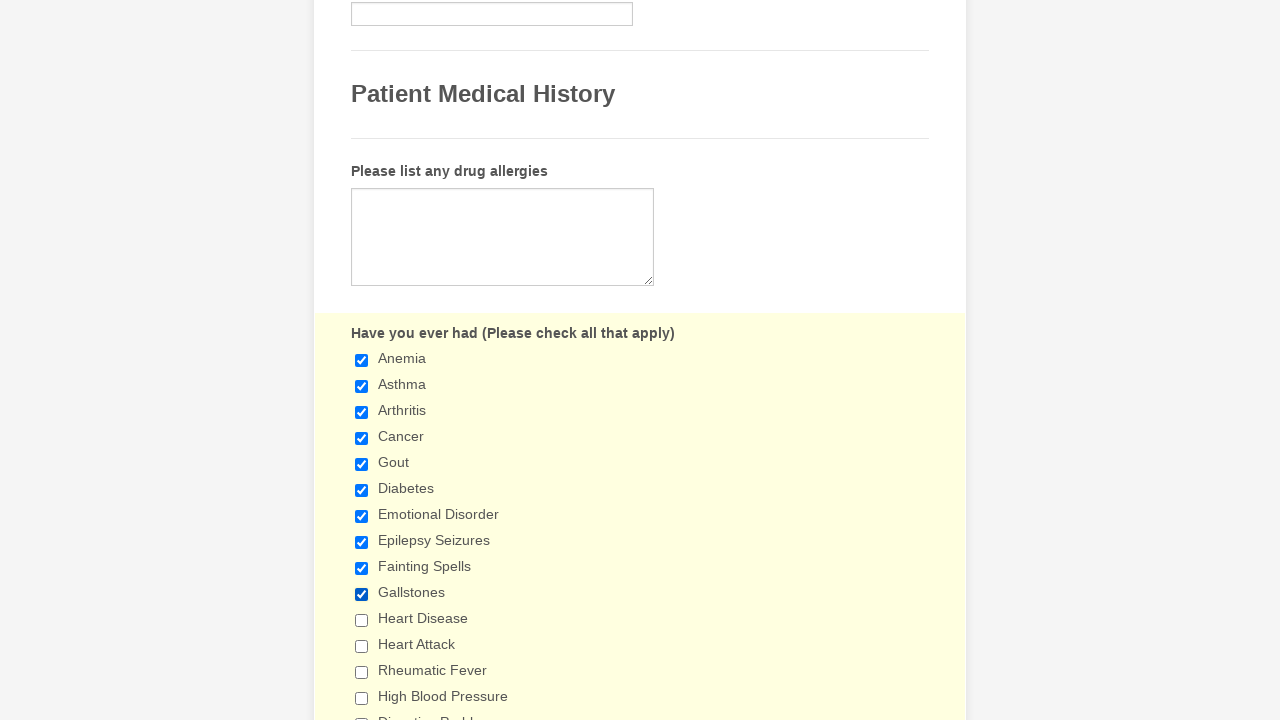

Clicked checkbox 11 of 29 at (362, 620) on input.form-checkbox >> nth=10
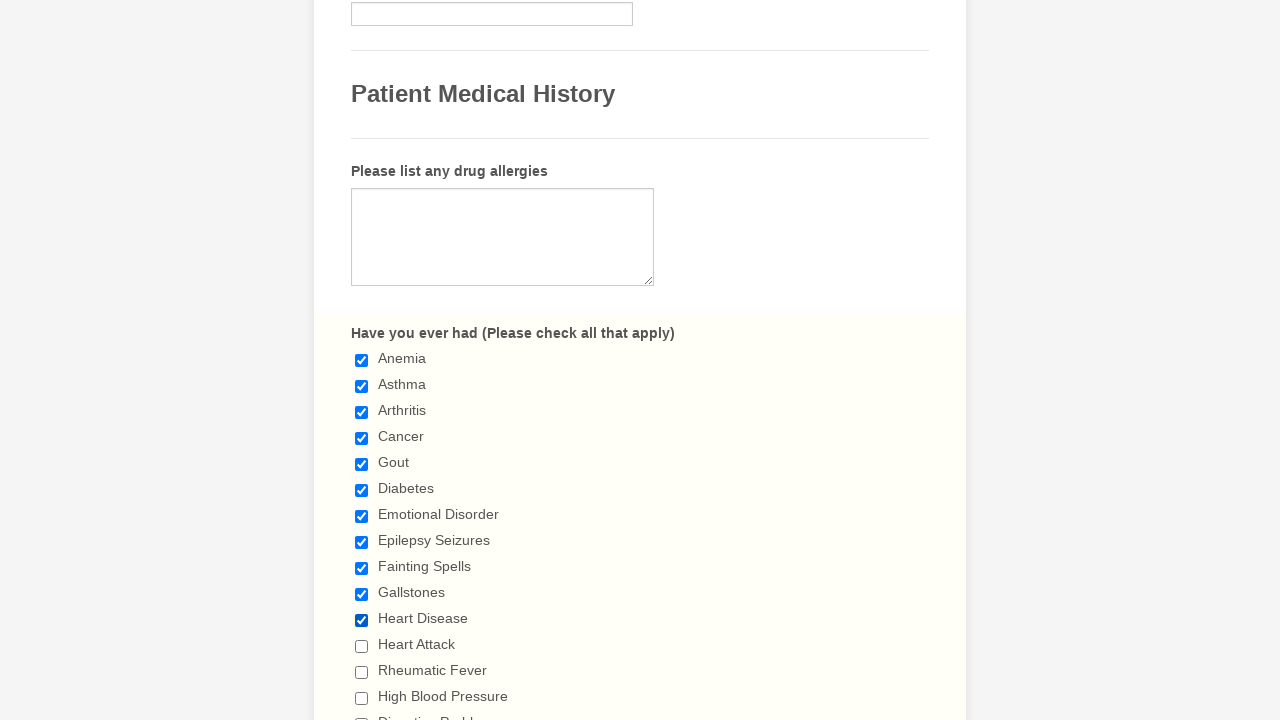

Waited 1 second after clicking checkbox 11
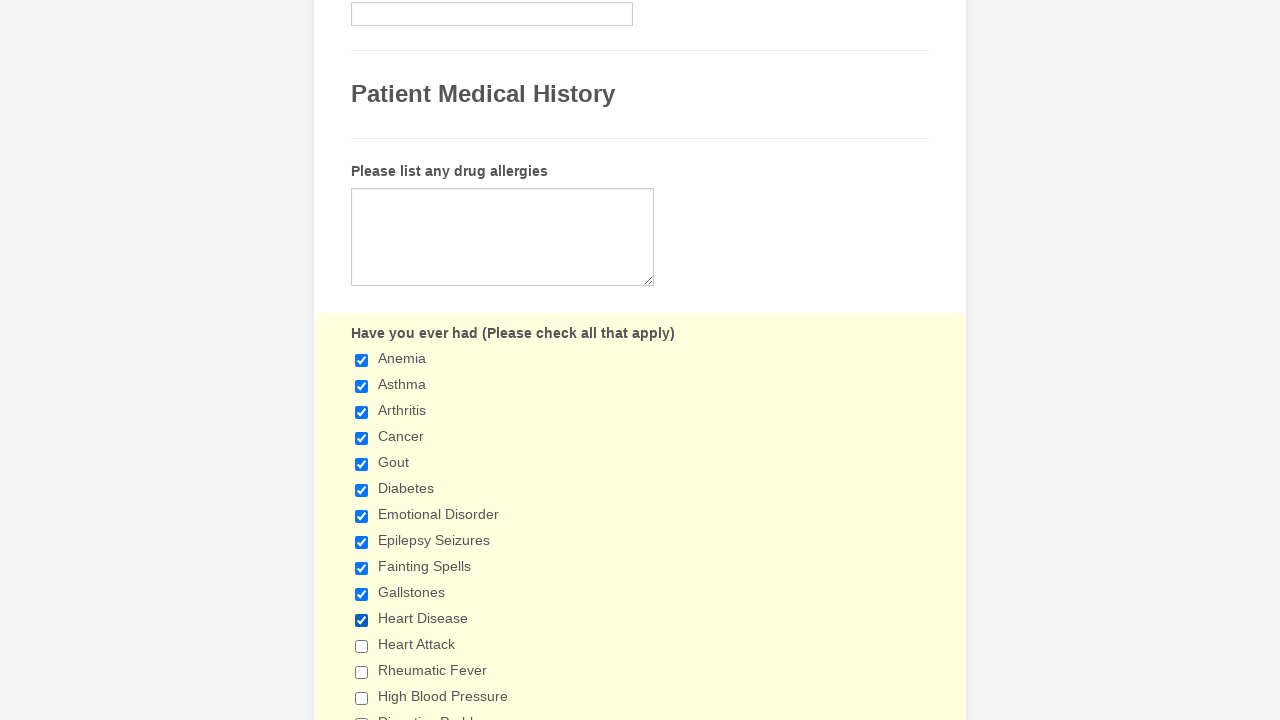

Clicked checkbox 12 of 29 at (362, 646) on input.form-checkbox >> nth=11
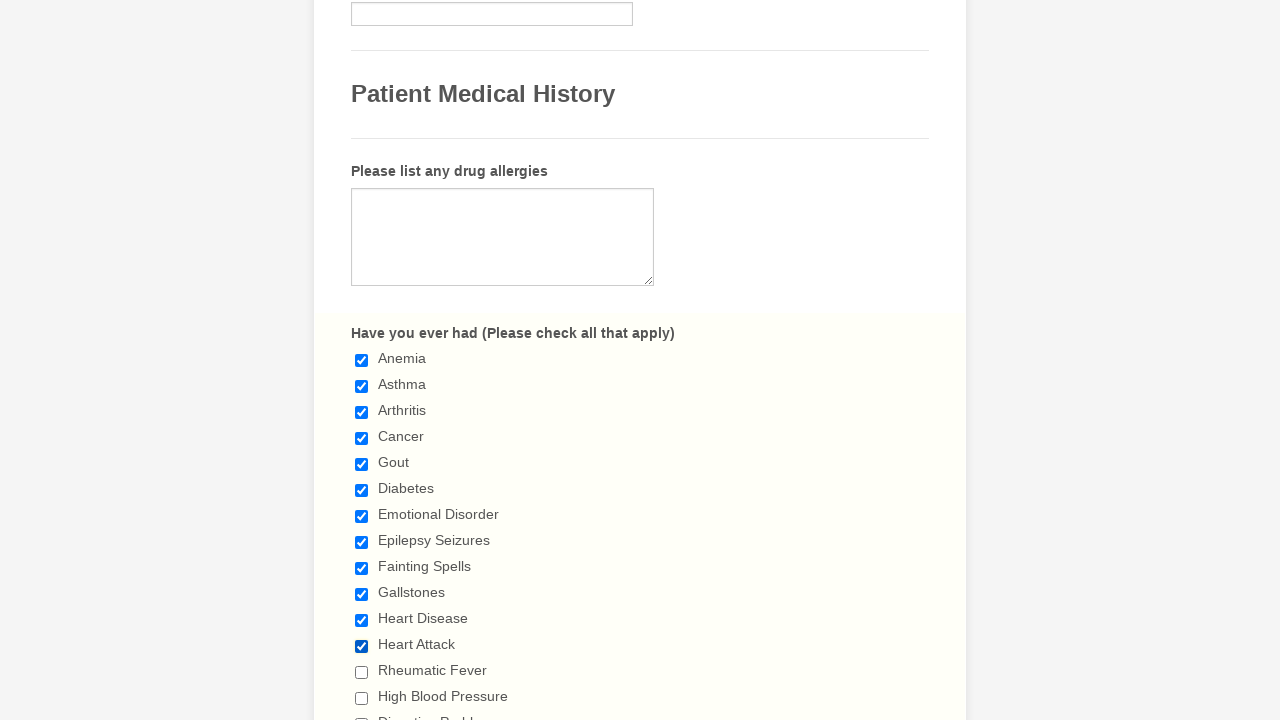

Waited 1 second after clicking checkbox 12
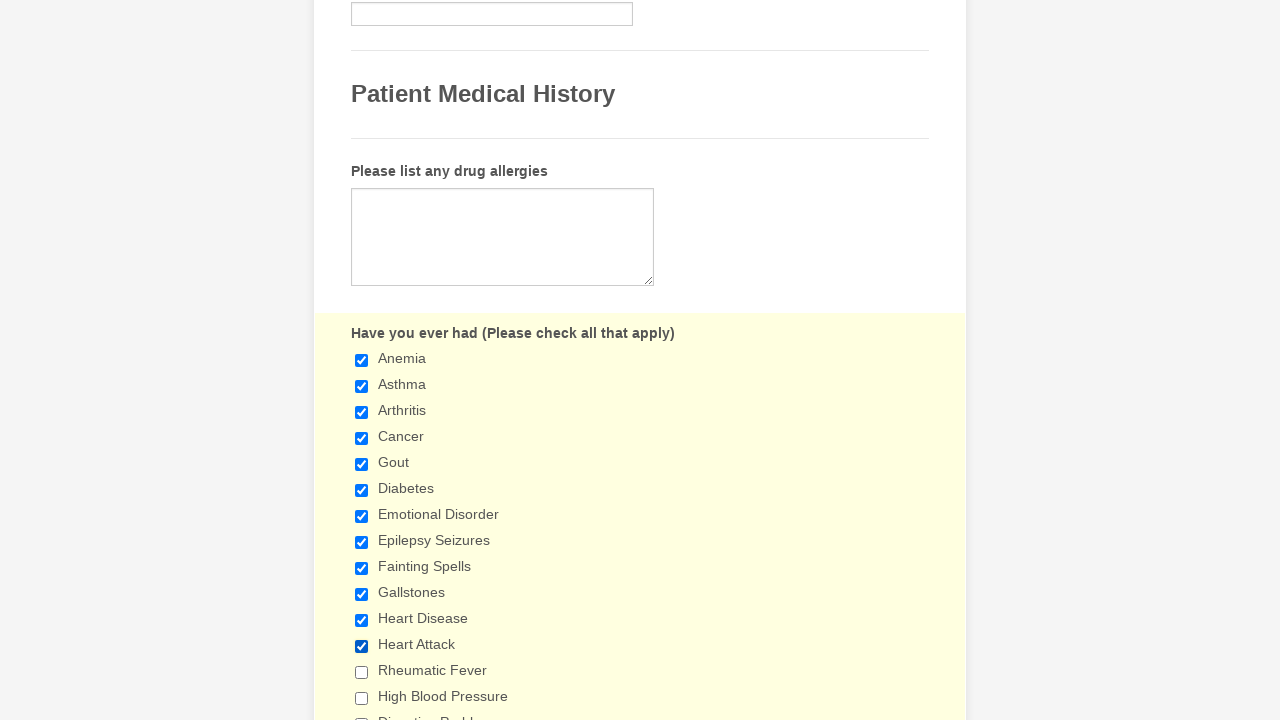

Clicked checkbox 13 of 29 at (362, 672) on input.form-checkbox >> nth=12
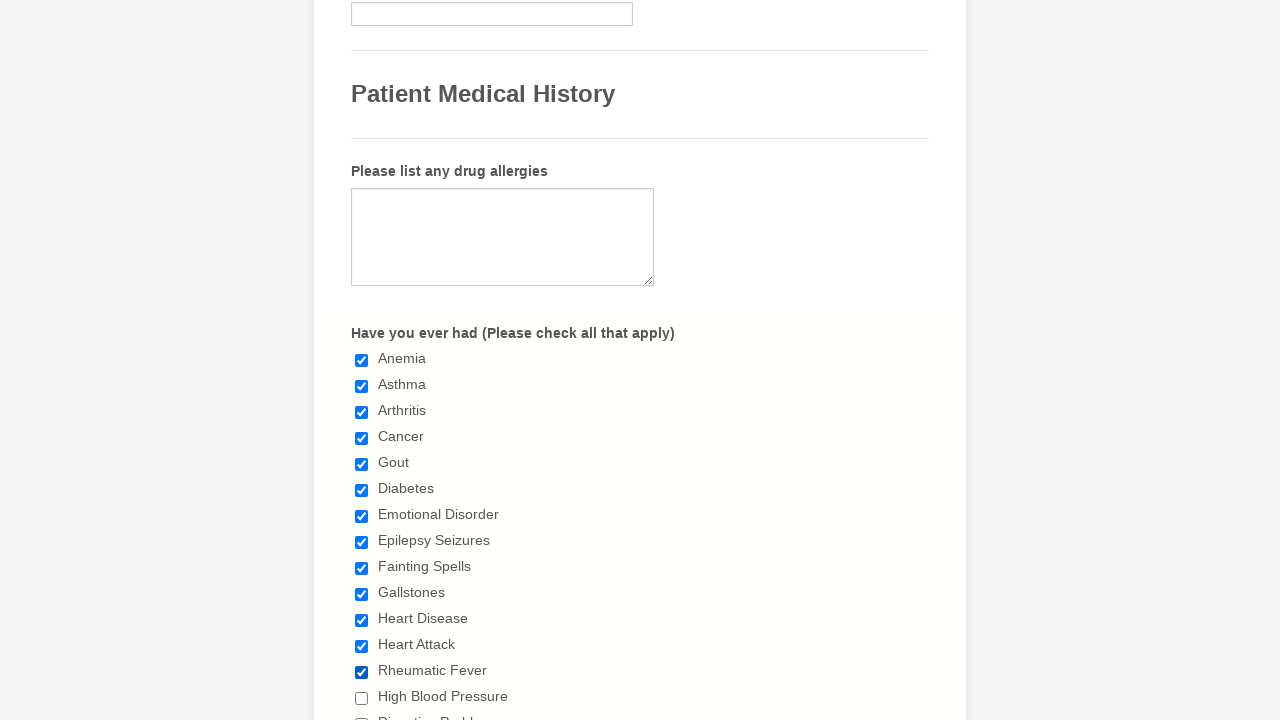

Waited 1 second after clicking checkbox 13
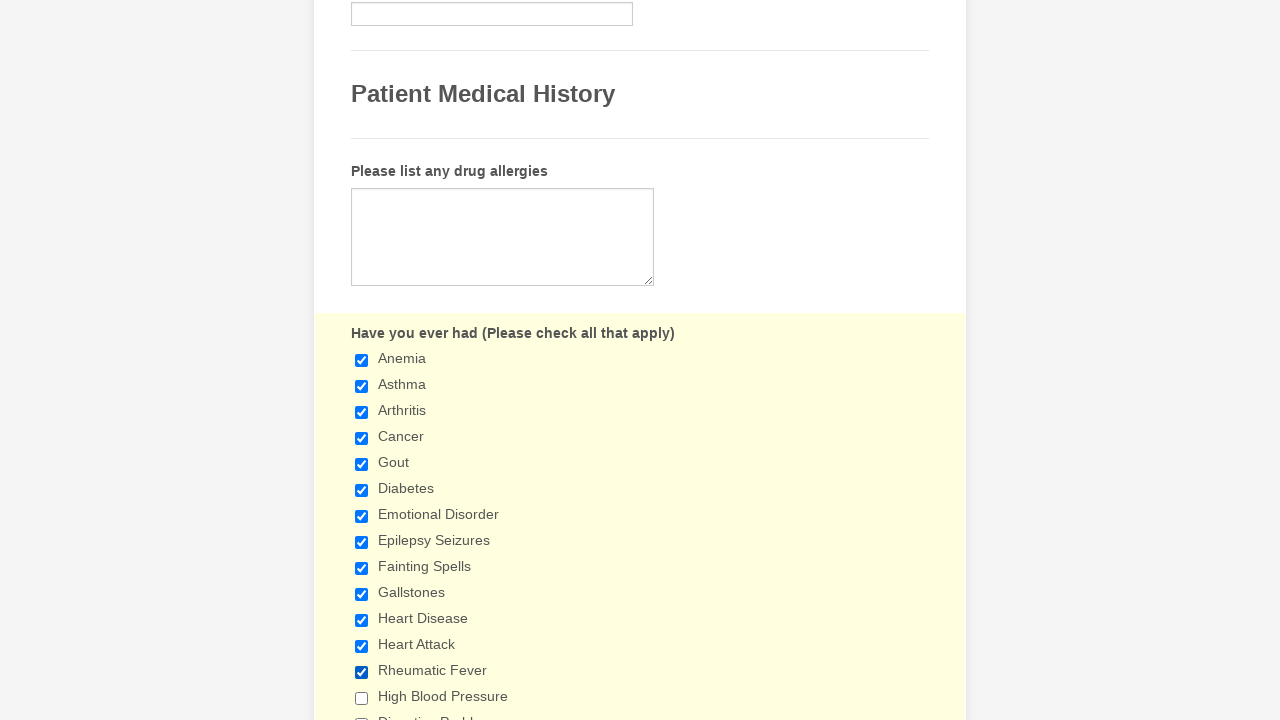

Clicked checkbox 14 of 29 at (362, 698) on input.form-checkbox >> nth=13
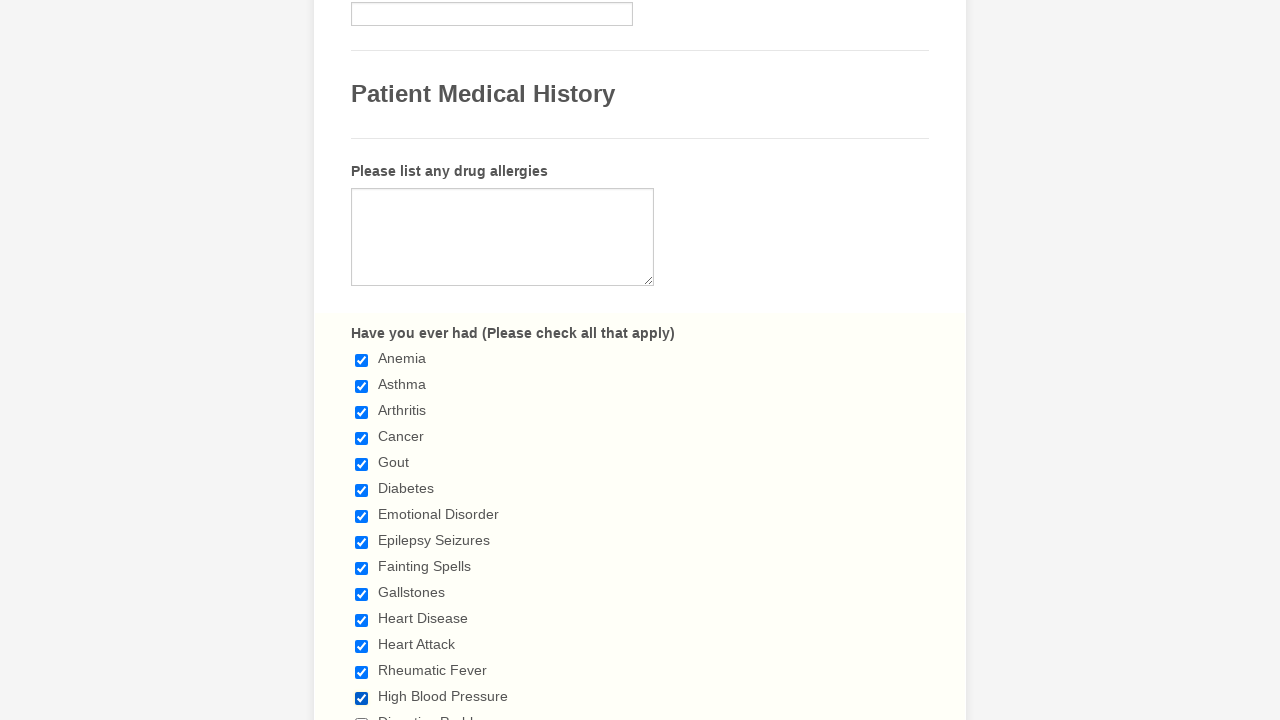

Waited 1 second after clicking checkbox 14
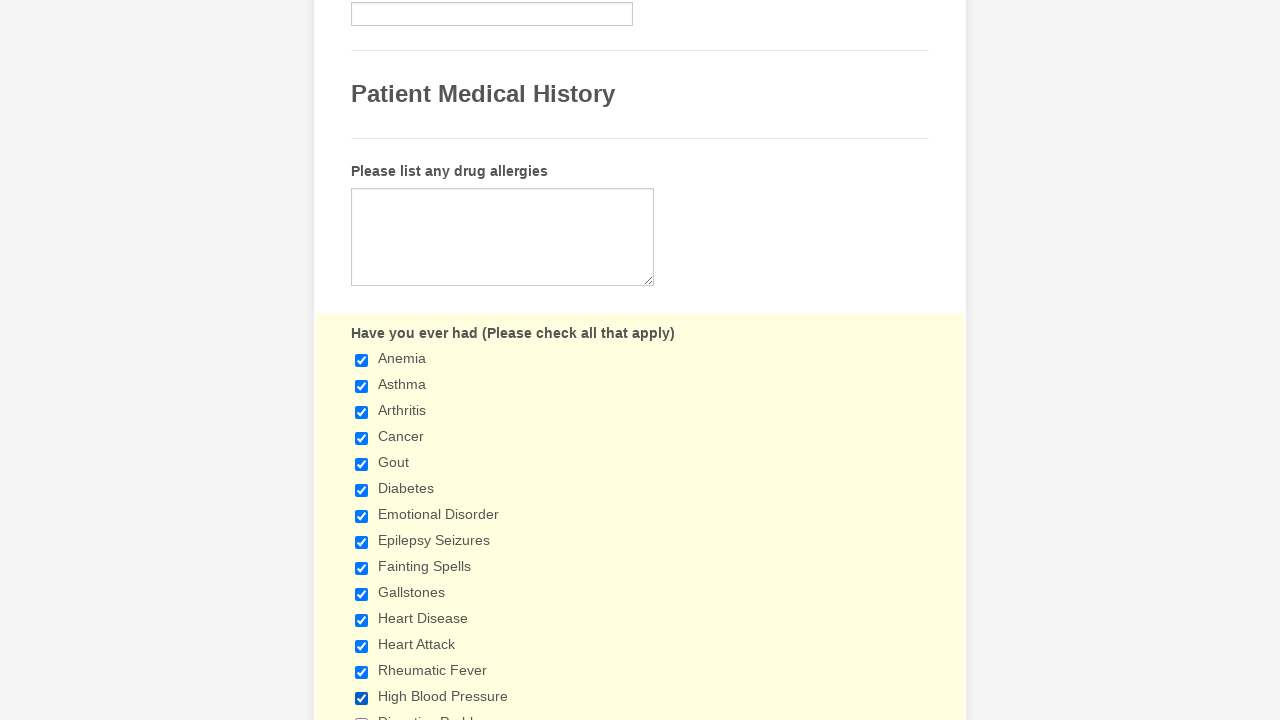

Clicked checkbox 15 of 29 at (362, 714) on input.form-checkbox >> nth=14
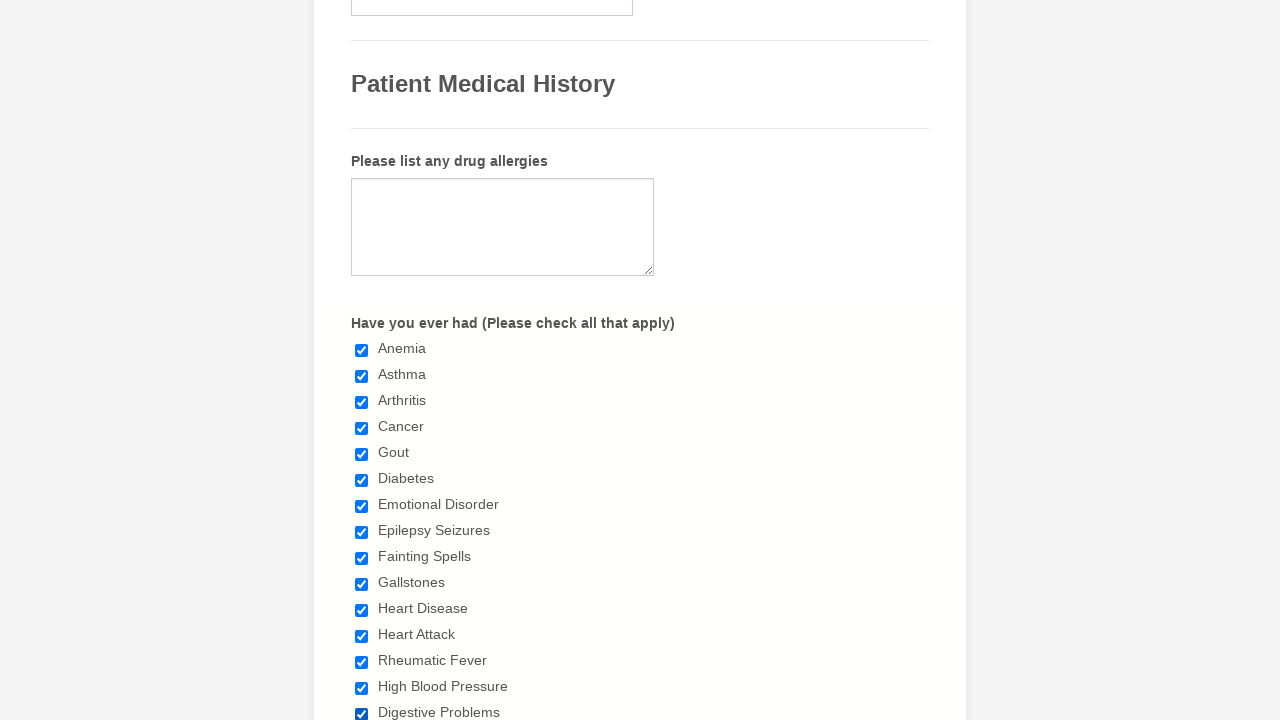

Waited 1 second after clicking checkbox 15
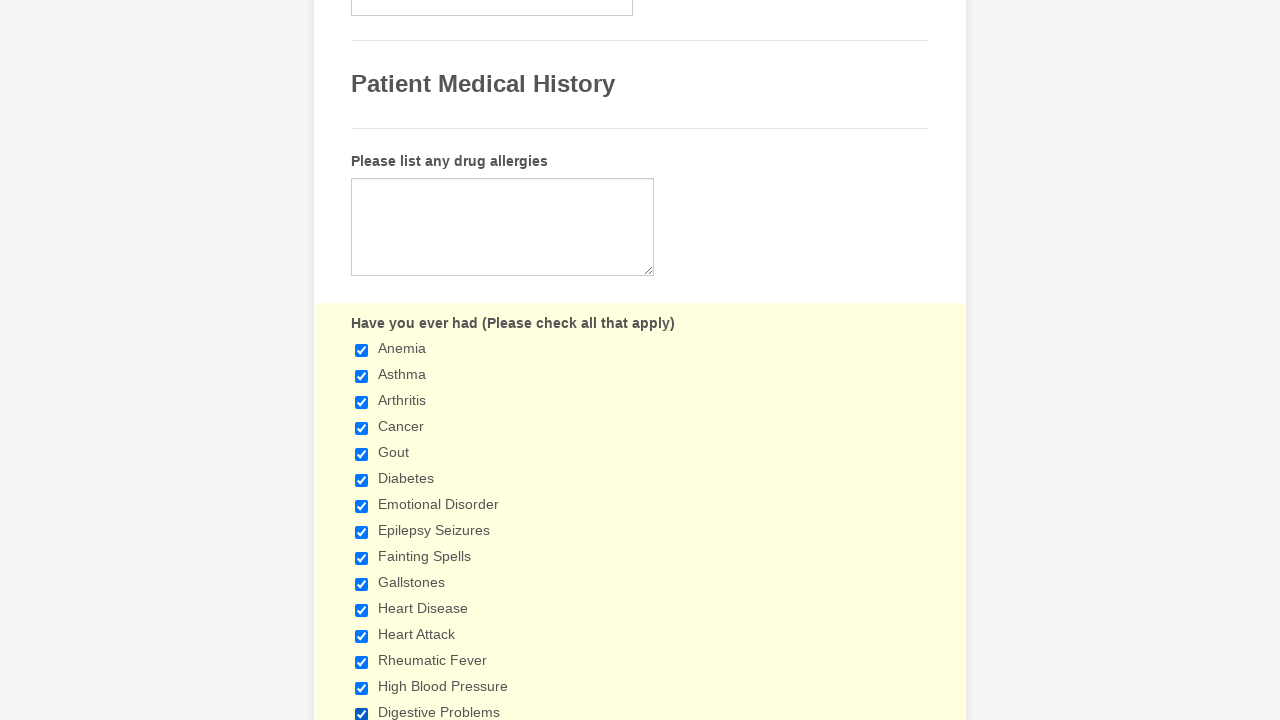

Clicked checkbox 16 of 29 at (362, 360) on input.form-checkbox >> nth=15
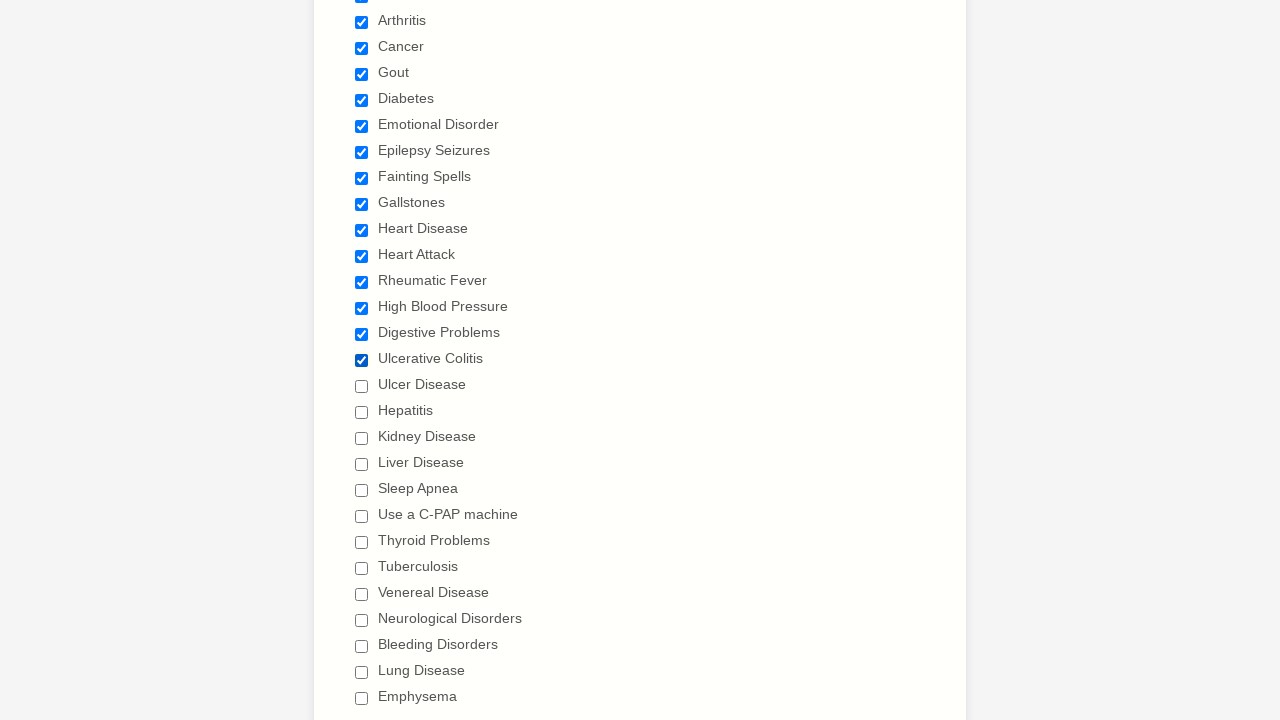

Waited 1 second after clicking checkbox 16
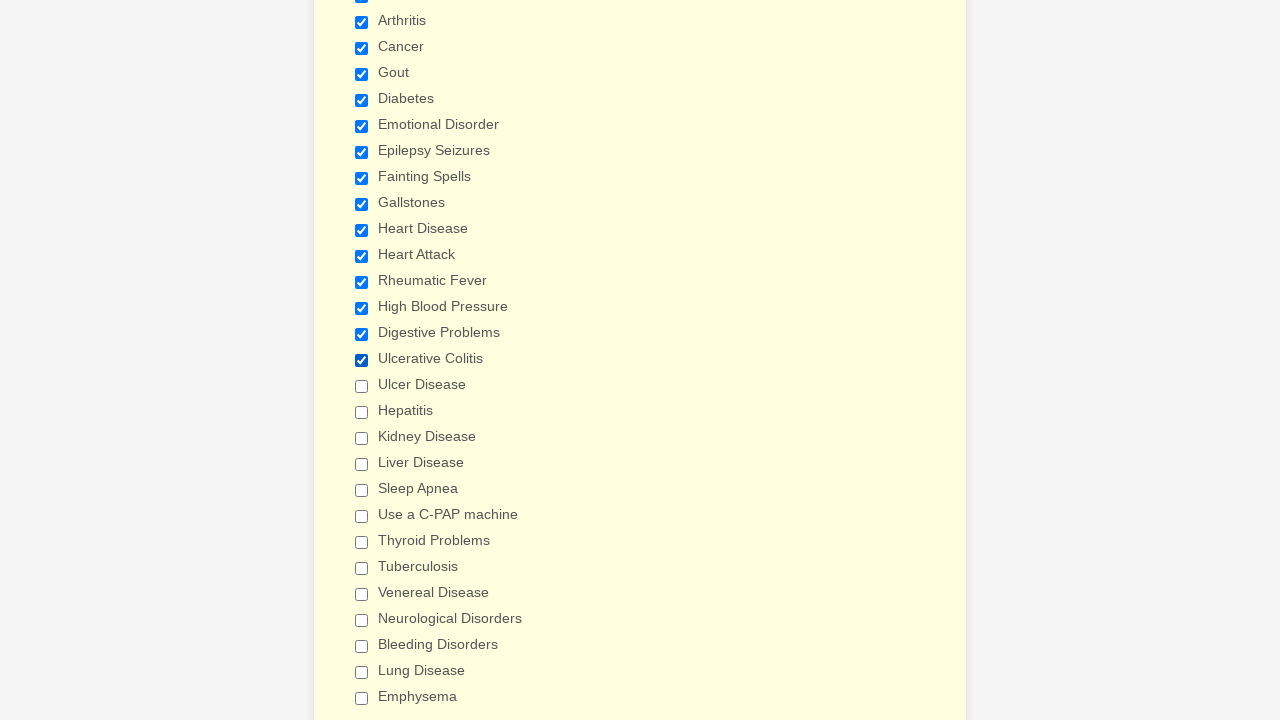

Clicked checkbox 17 of 29 at (362, 386) on input.form-checkbox >> nth=16
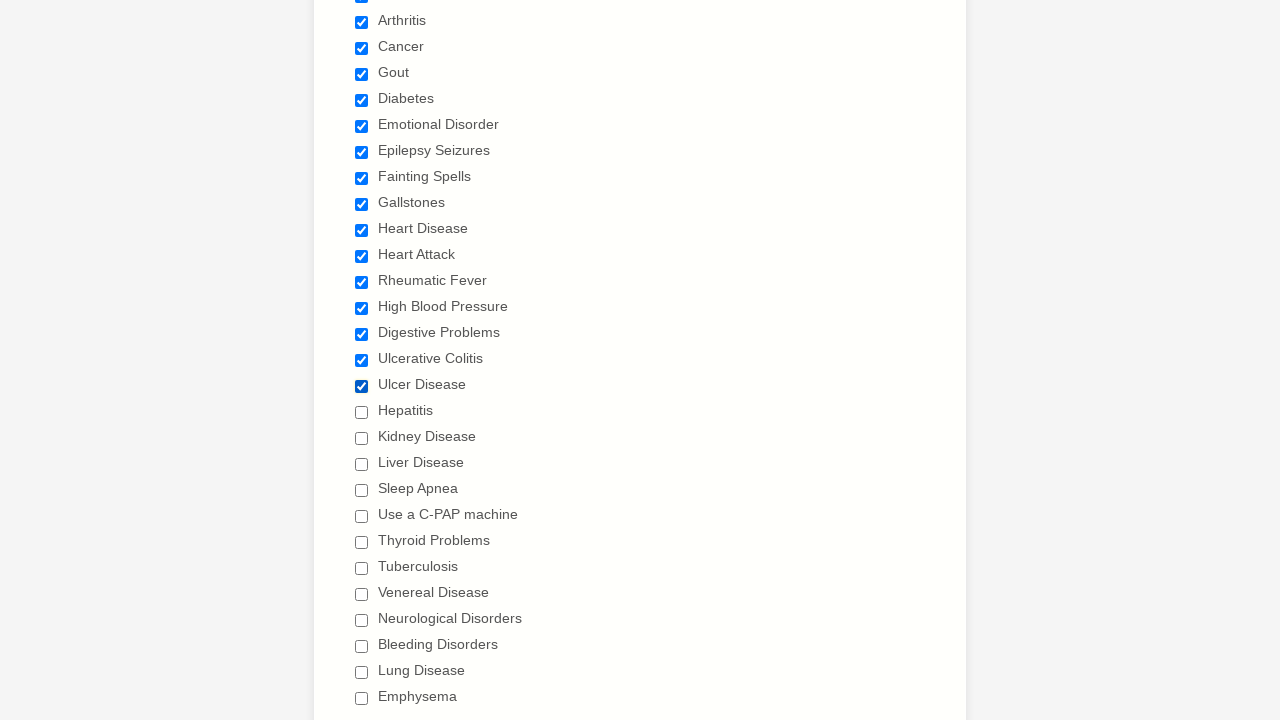

Waited 1 second after clicking checkbox 17
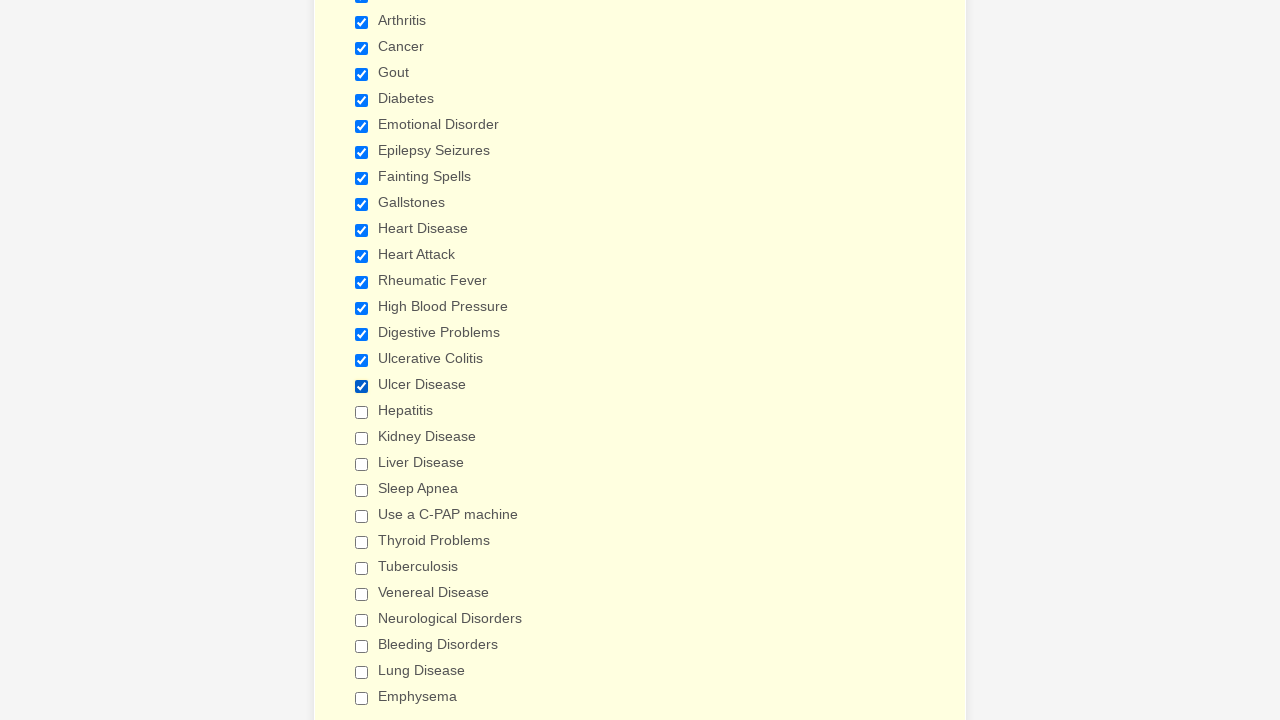

Clicked checkbox 18 of 29 at (362, 412) on input.form-checkbox >> nth=17
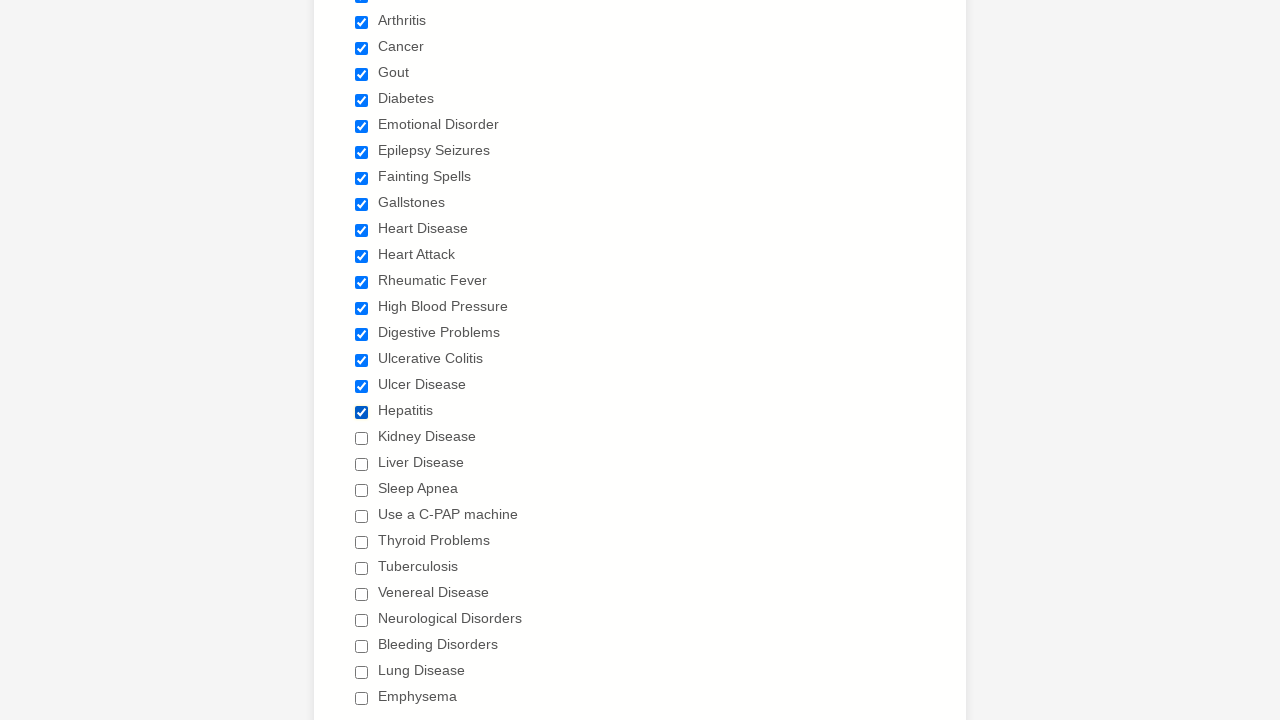

Waited 1 second after clicking checkbox 18
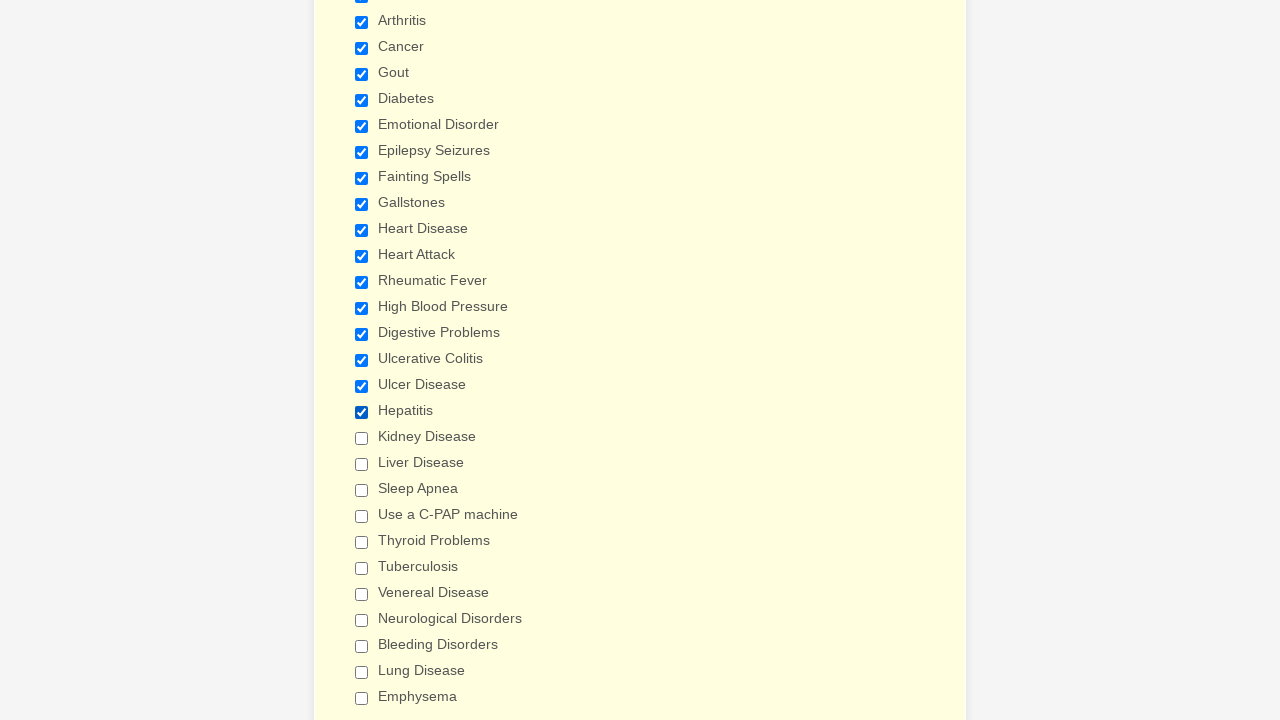

Clicked checkbox 19 of 29 at (362, 438) on input.form-checkbox >> nth=18
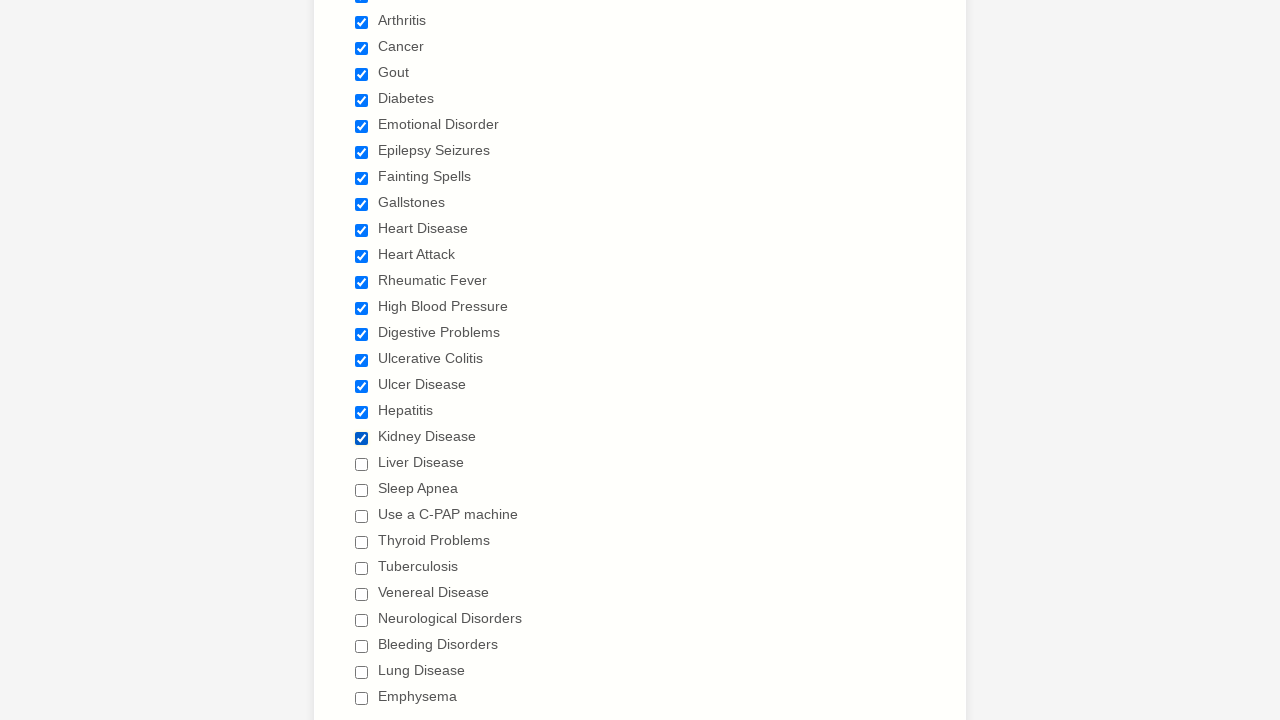

Waited 1 second after clicking checkbox 19
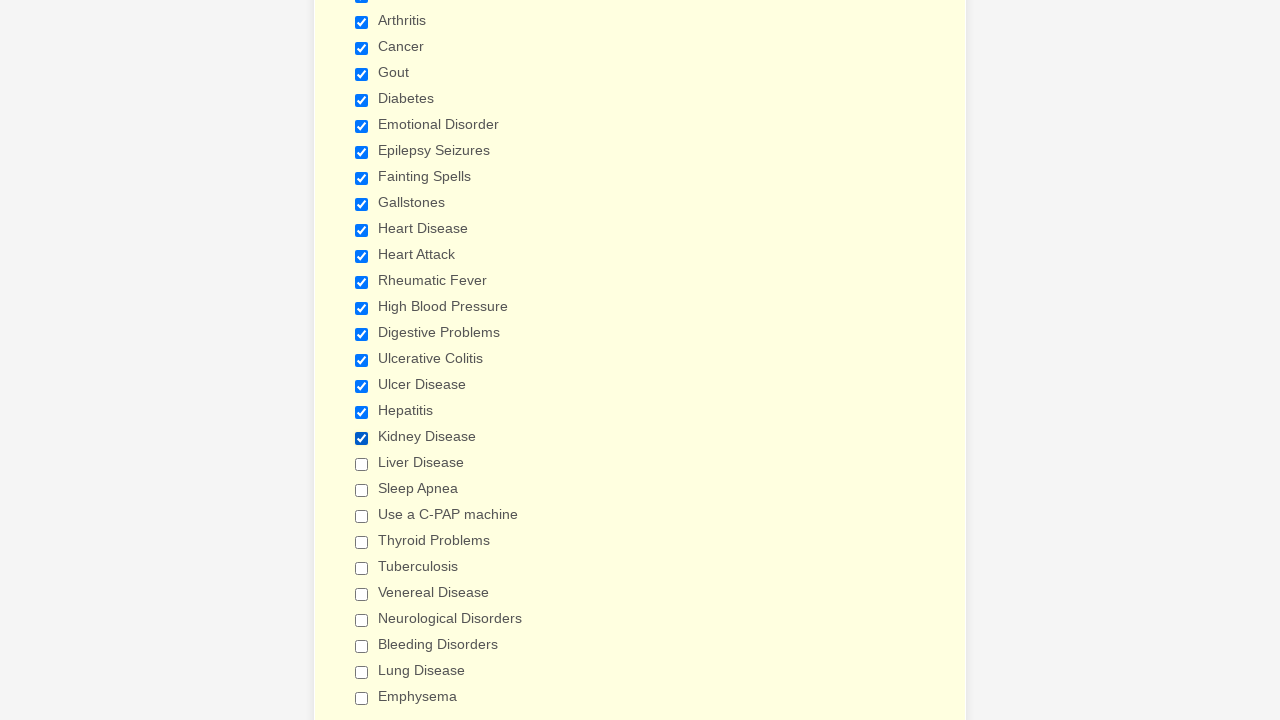

Clicked checkbox 20 of 29 at (362, 464) on input.form-checkbox >> nth=19
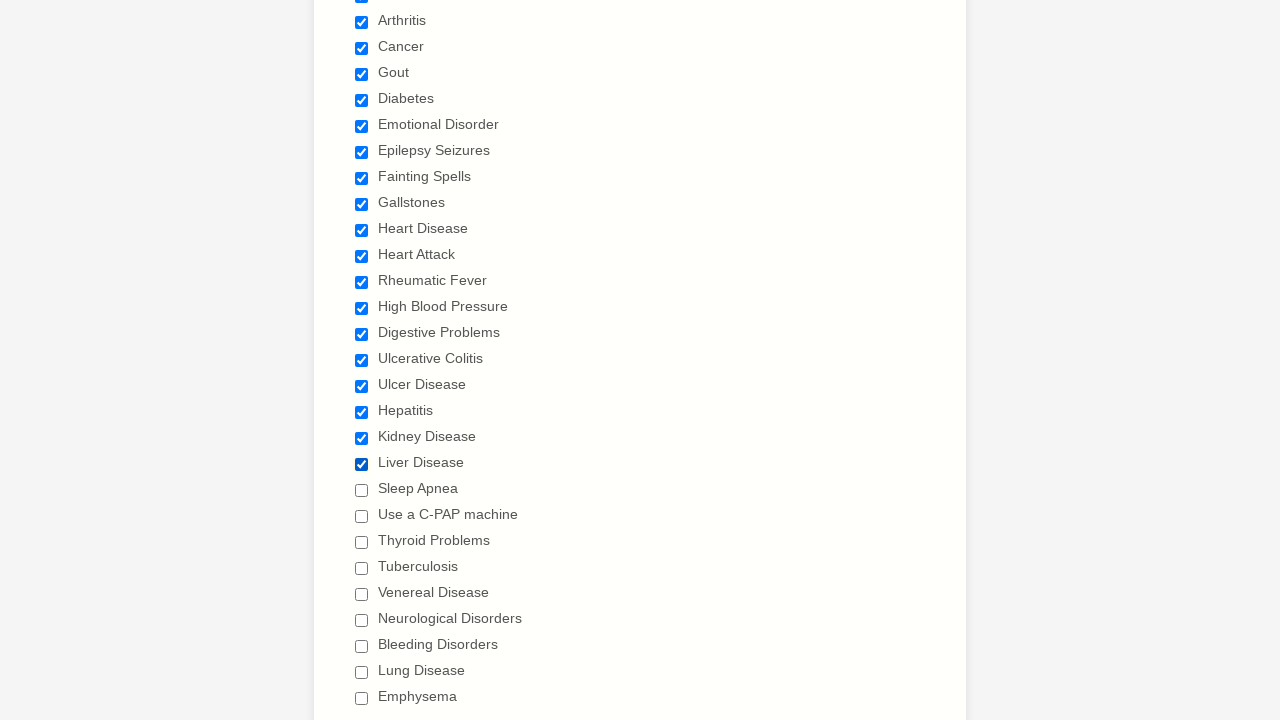

Waited 1 second after clicking checkbox 20
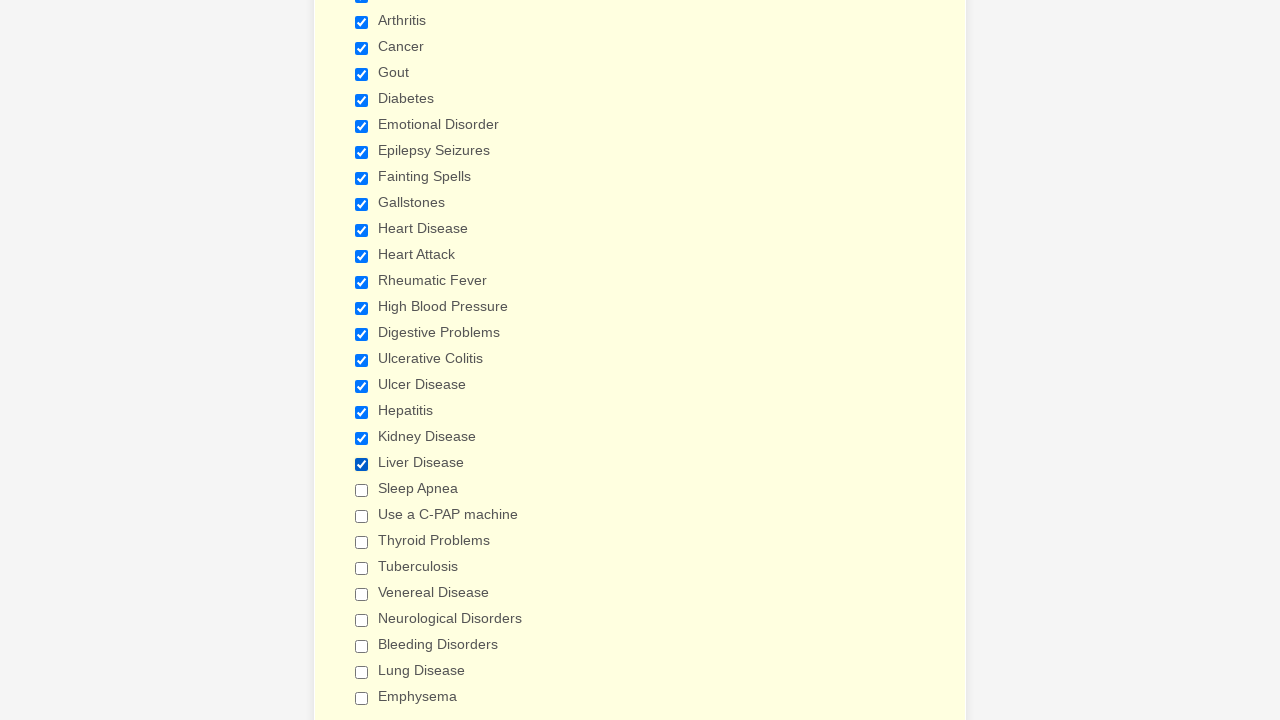

Clicked checkbox 21 of 29 at (362, 490) on input.form-checkbox >> nth=20
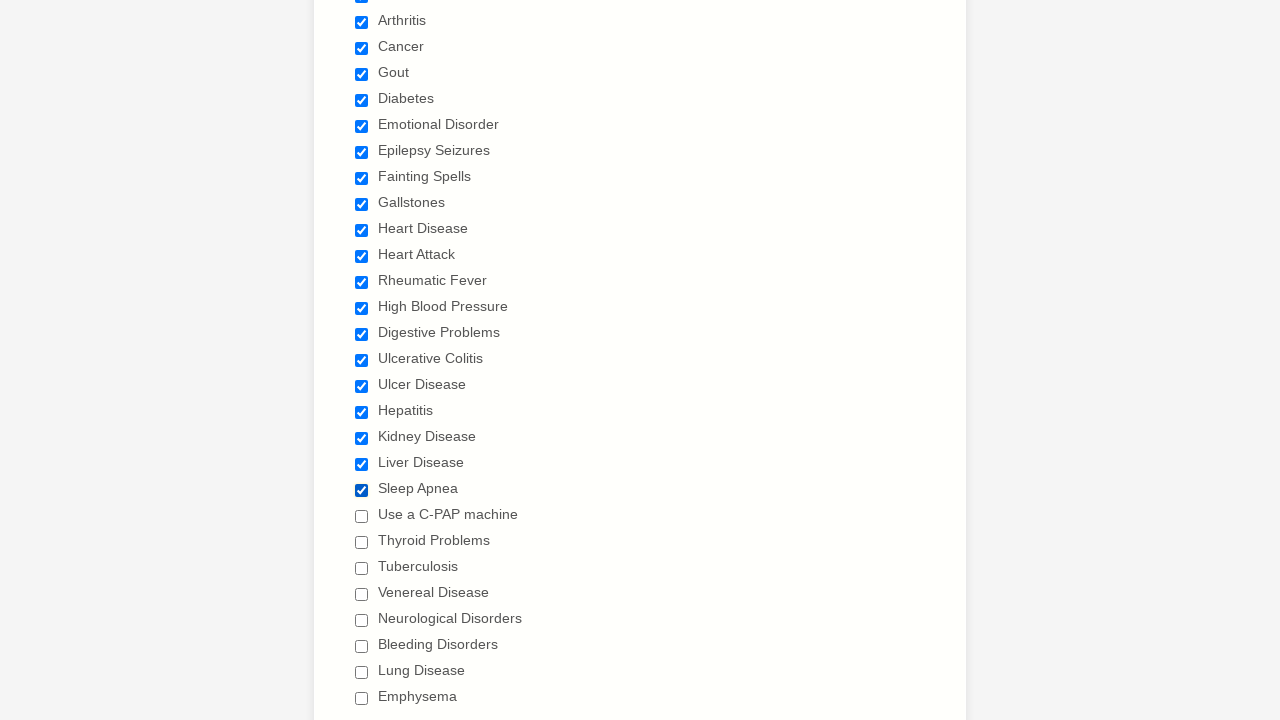

Waited 1 second after clicking checkbox 21
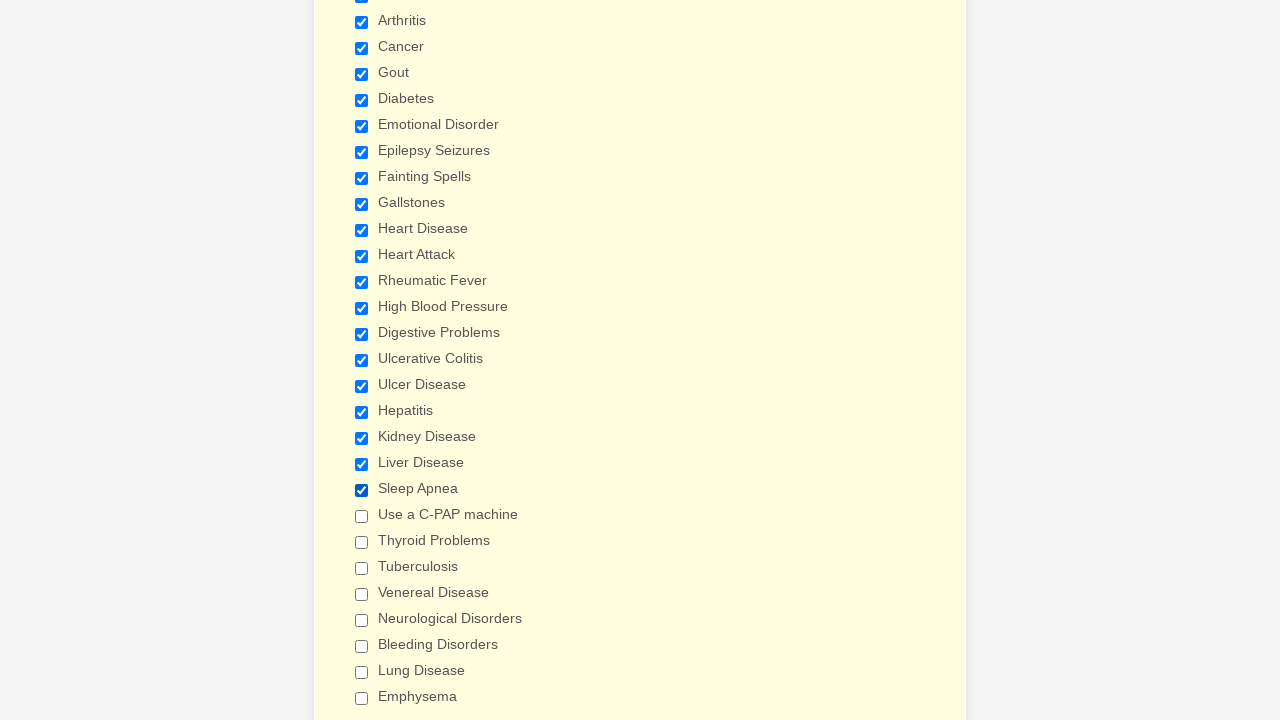

Clicked checkbox 22 of 29 at (362, 516) on input.form-checkbox >> nth=21
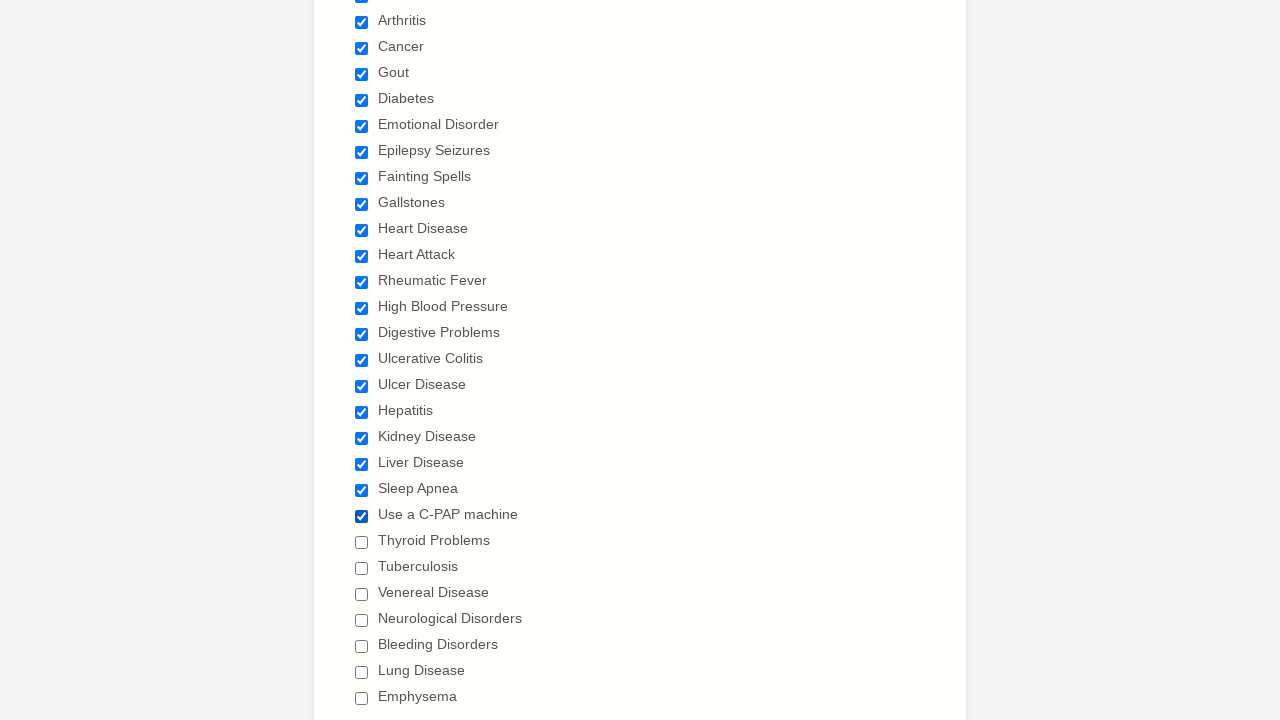

Waited 1 second after clicking checkbox 22
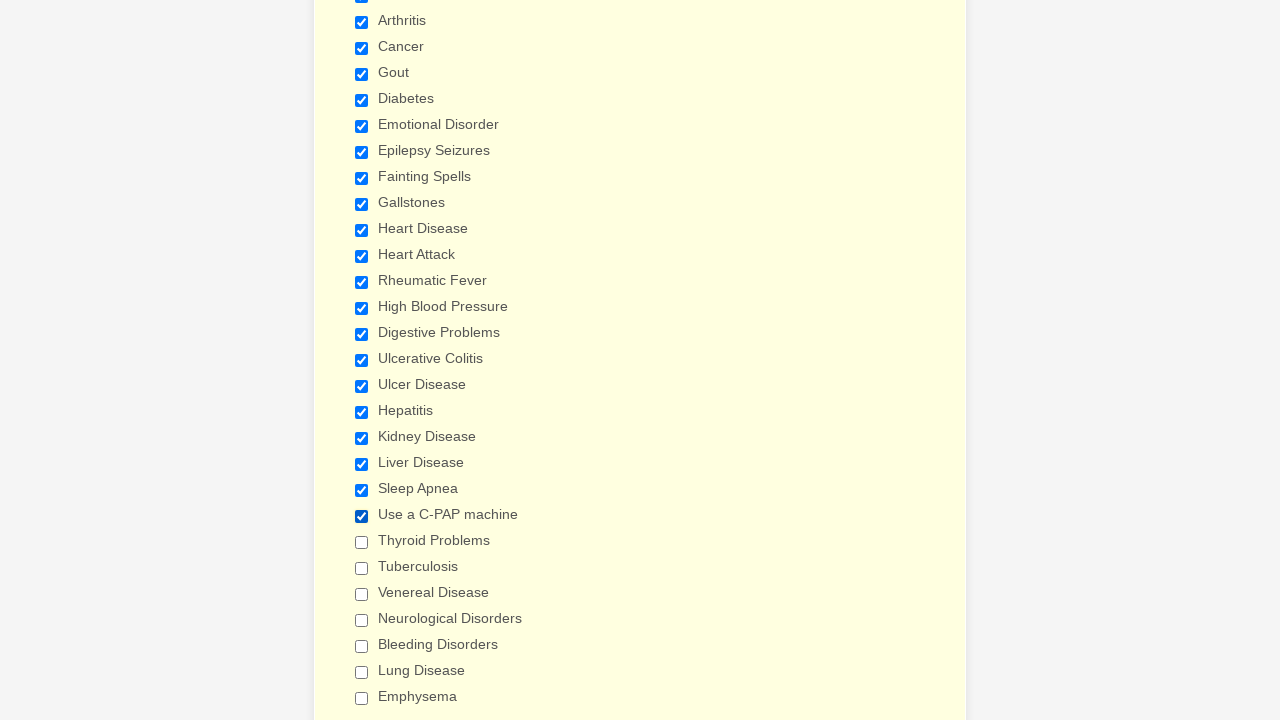

Clicked checkbox 23 of 29 at (362, 542) on input.form-checkbox >> nth=22
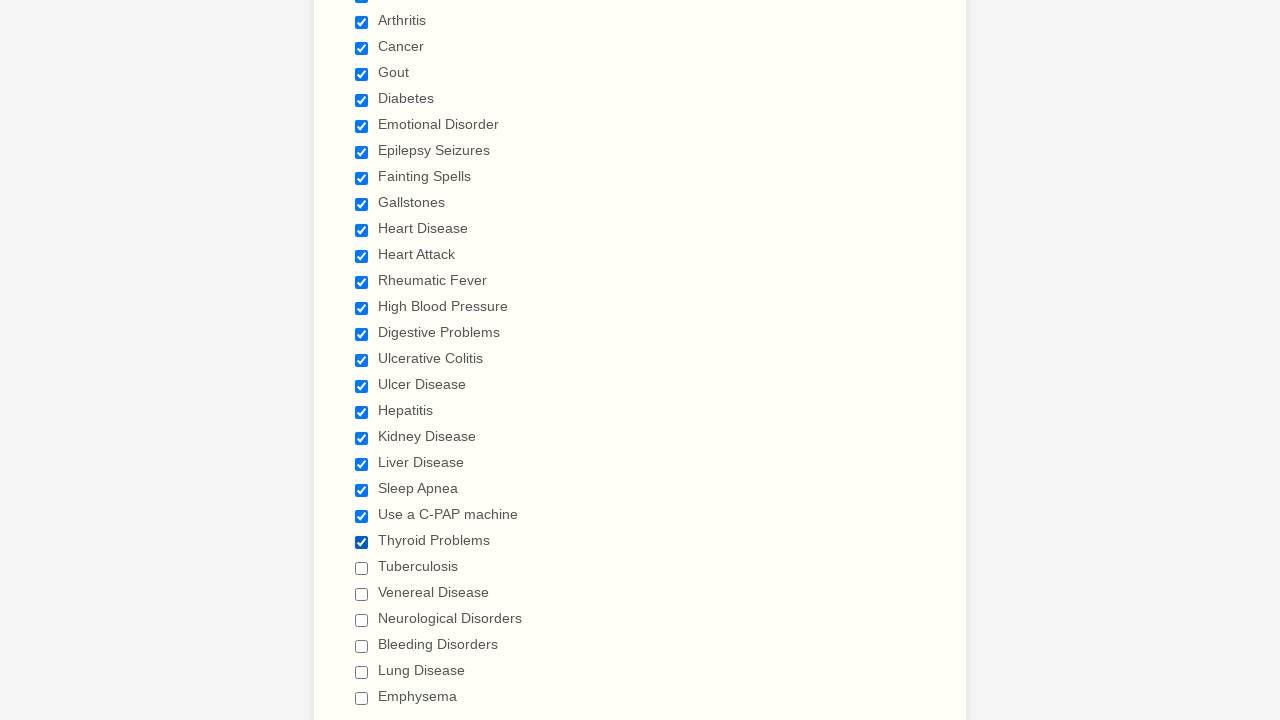

Waited 1 second after clicking checkbox 23
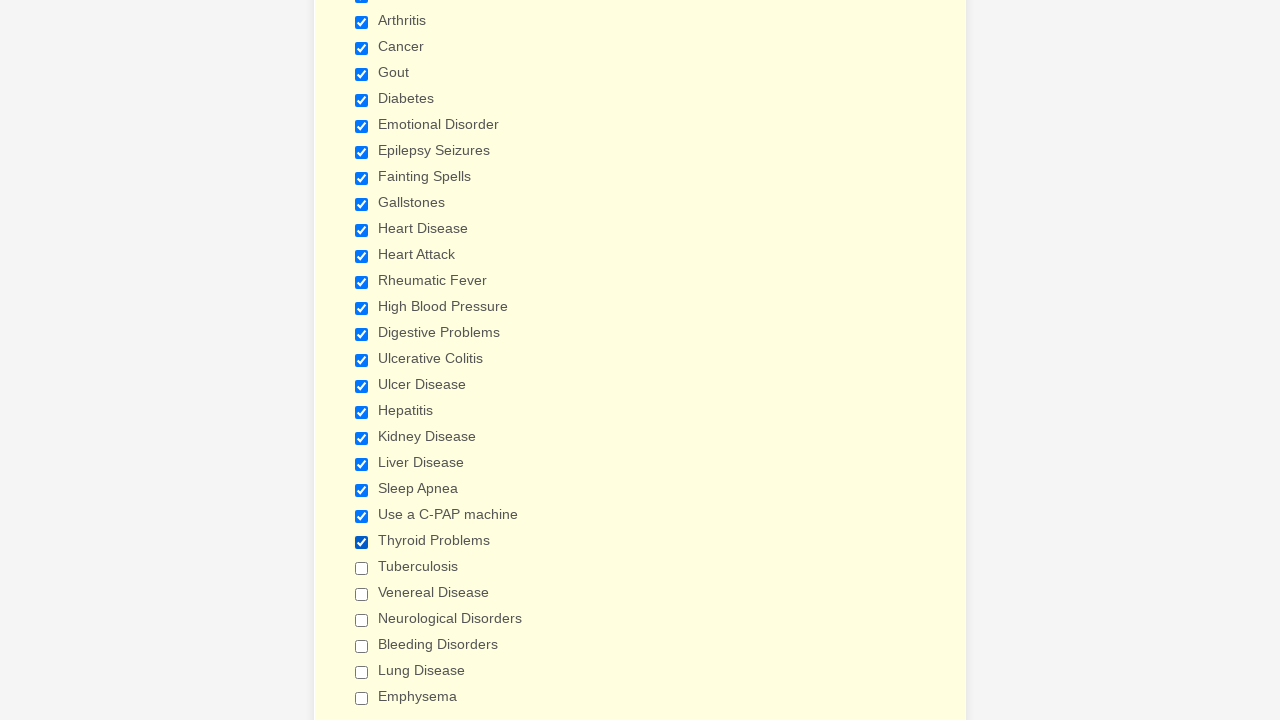

Clicked checkbox 24 of 29 at (362, 568) on input.form-checkbox >> nth=23
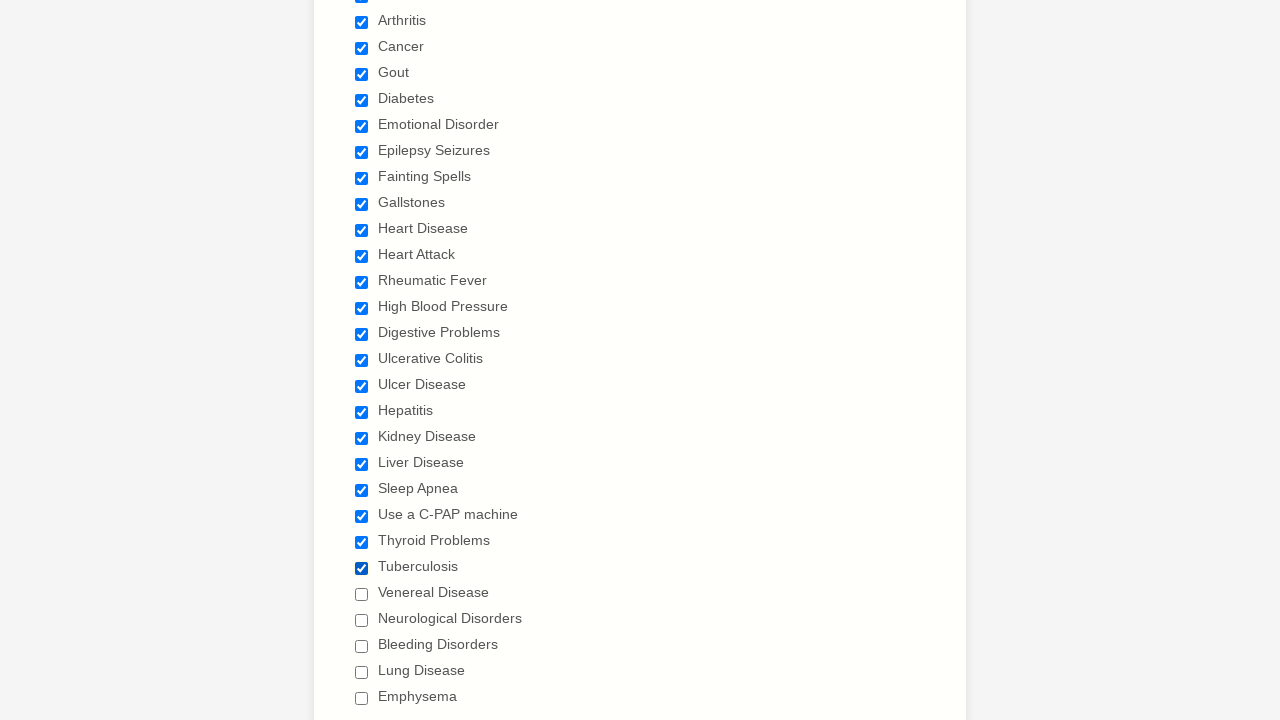

Waited 1 second after clicking checkbox 24
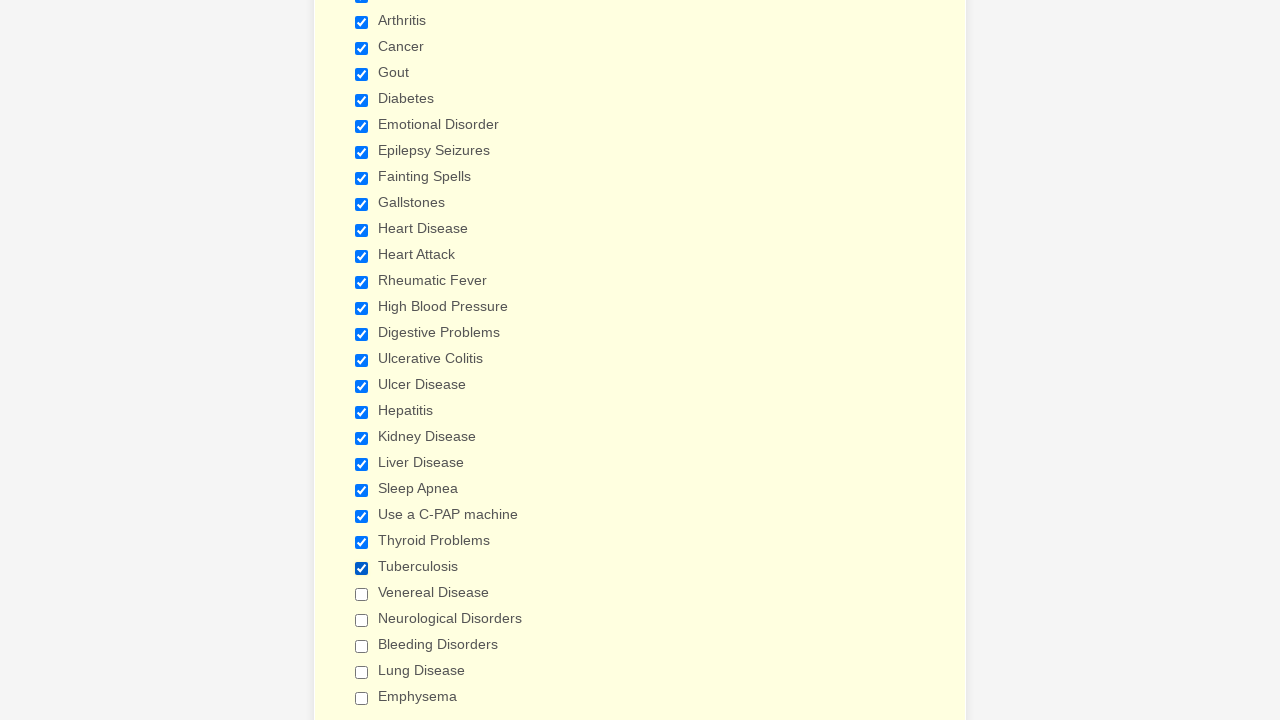

Clicked checkbox 25 of 29 at (362, 594) on input.form-checkbox >> nth=24
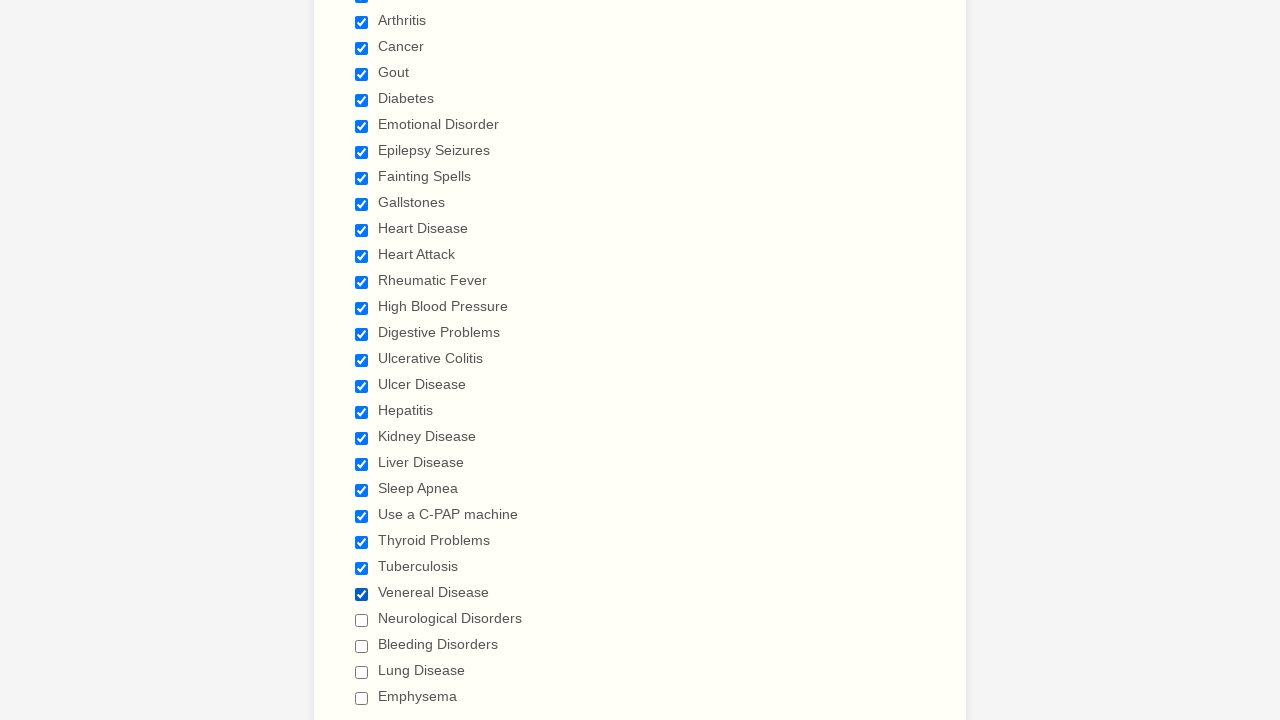

Waited 1 second after clicking checkbox 25
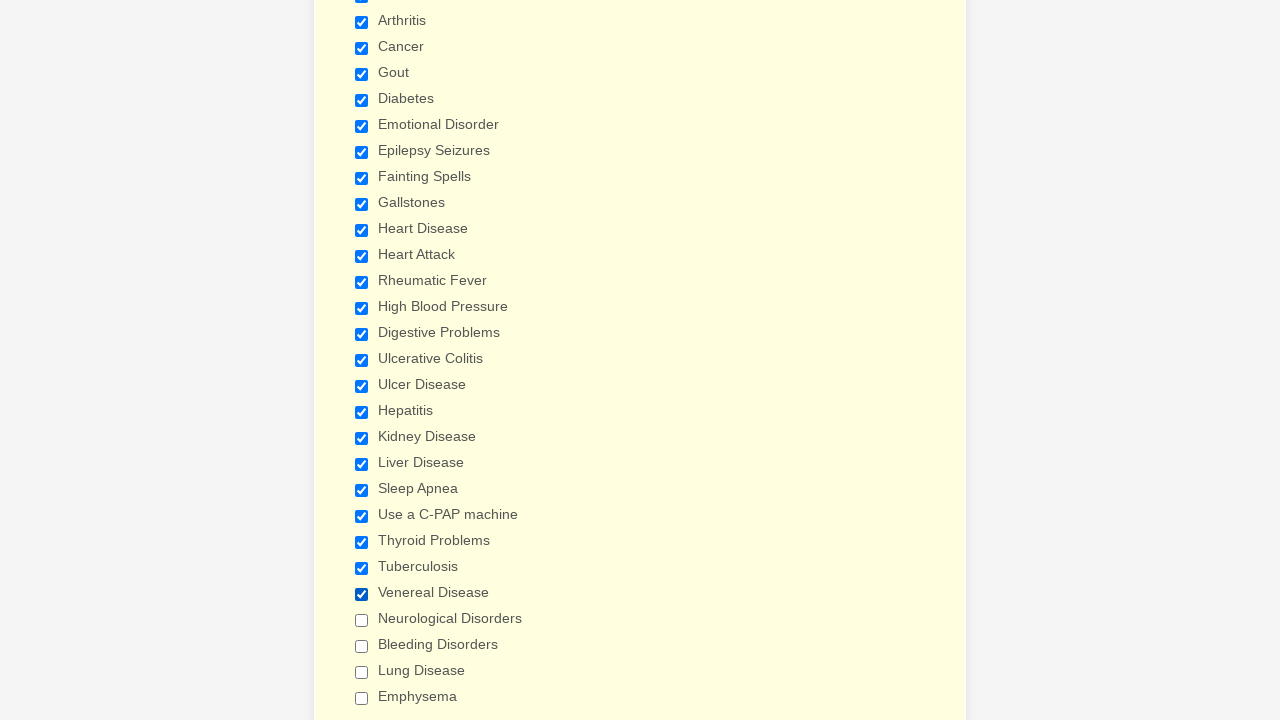

Clicked checkbox 26 of 29 at (362, 620) on input.form-checkbox >> nth=25
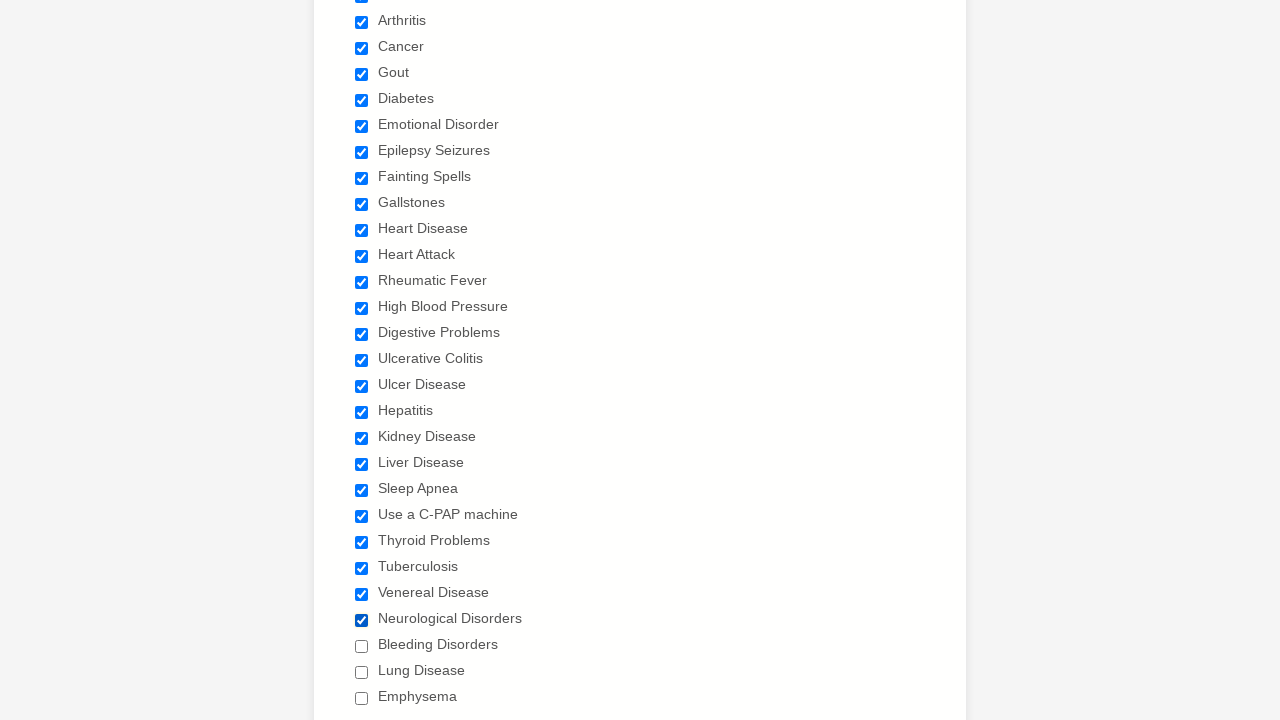

Waited 1 second after clicking checkbox 26
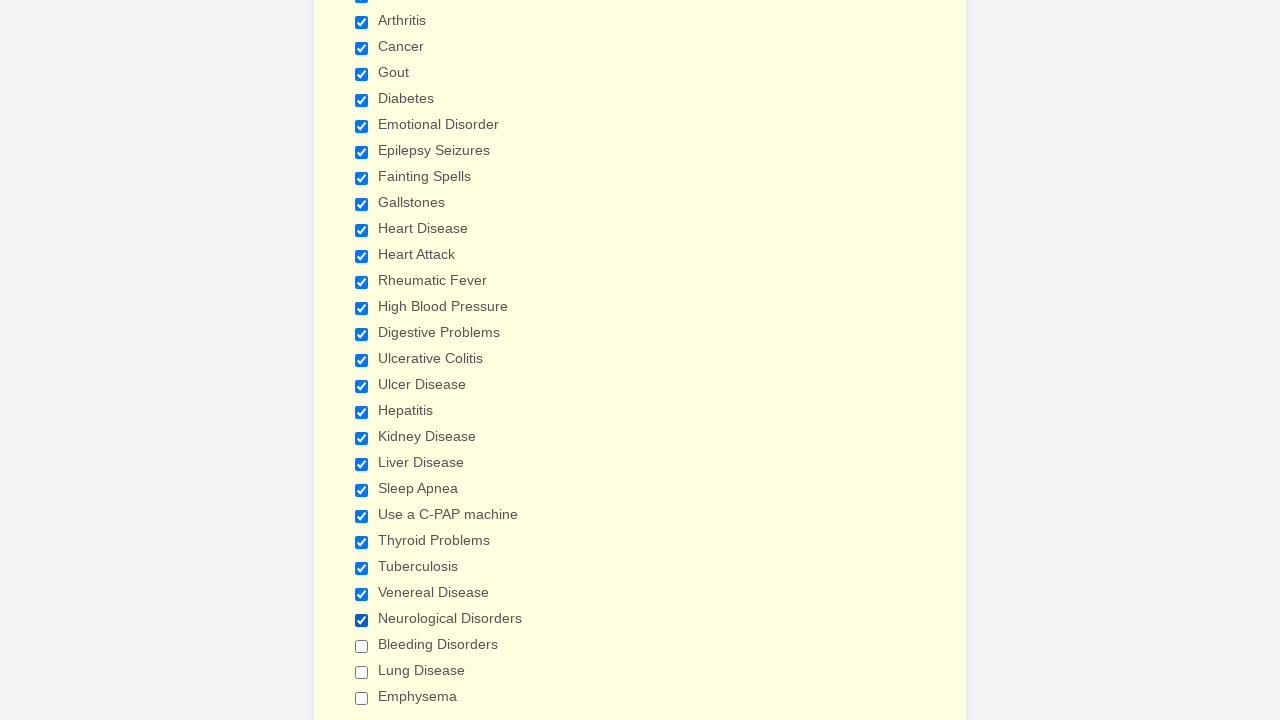

Clicked checkbox 27 of 29 at (362, 646) on input.form-checkbox >> nth=26
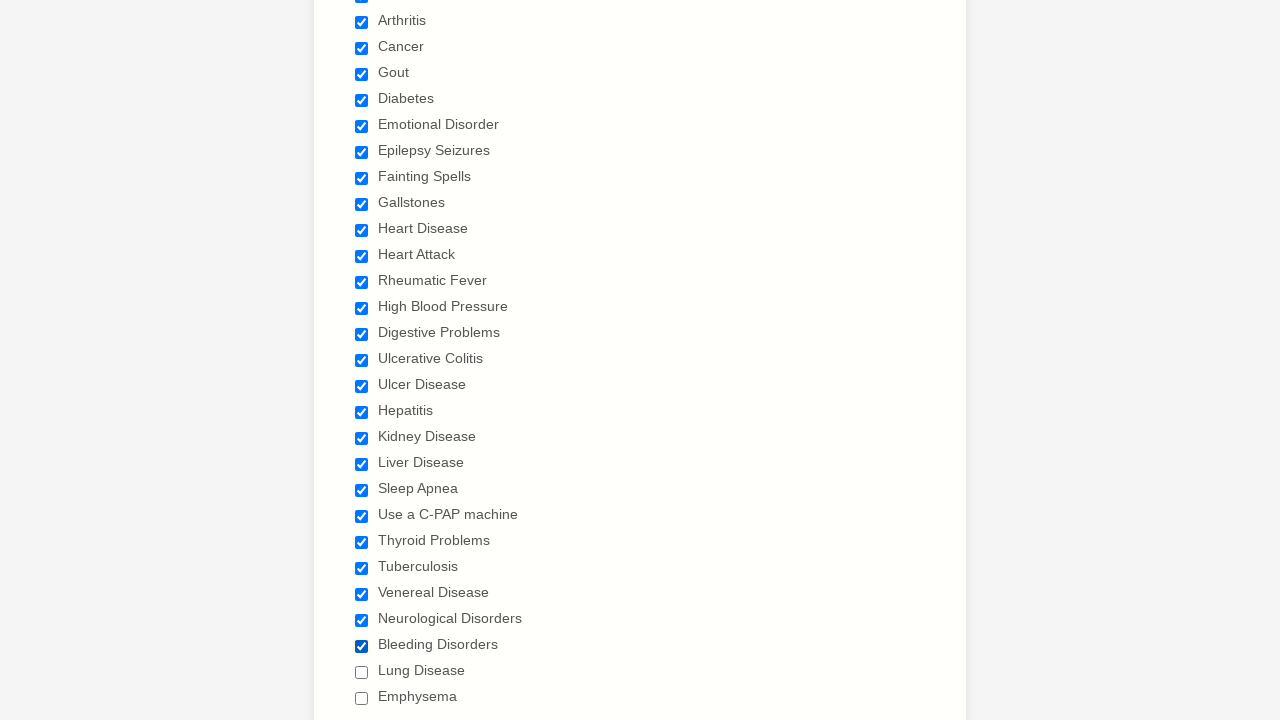

Waited 1 second after clicking checkbox 27
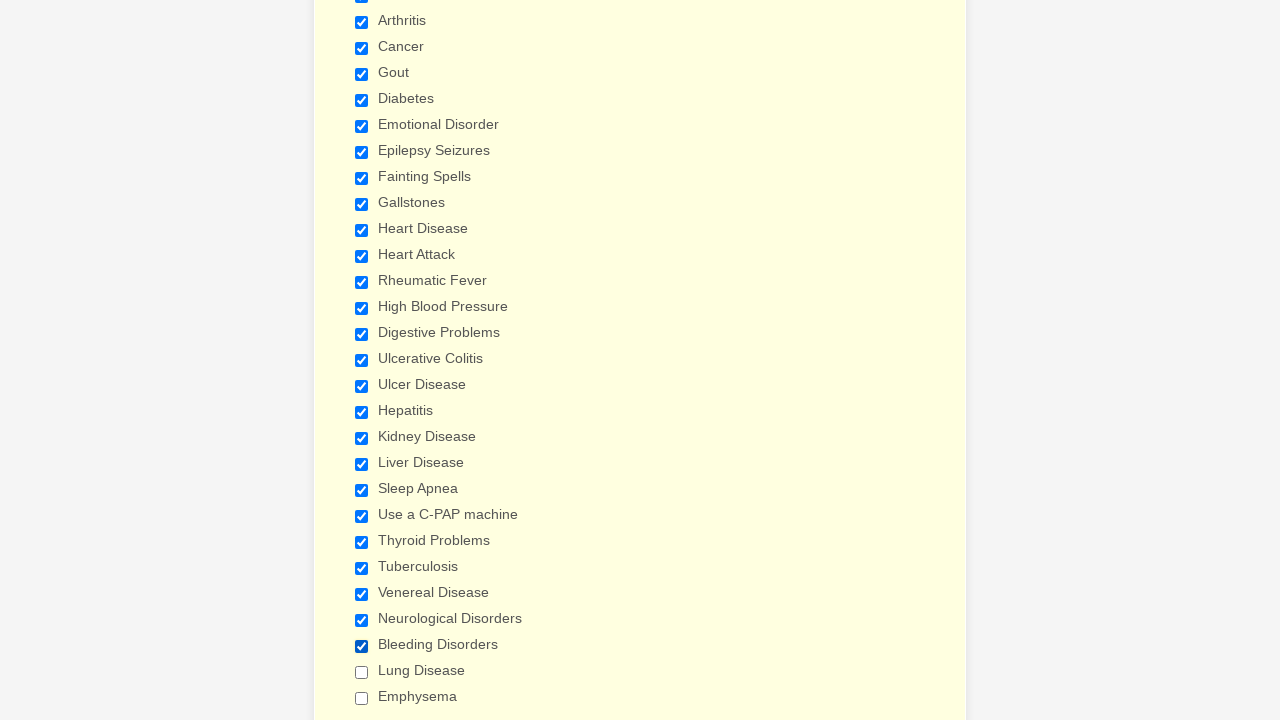

Clicked checkbox 28 of 29 at (362, 672) on input.form-checkbox >> nth=27
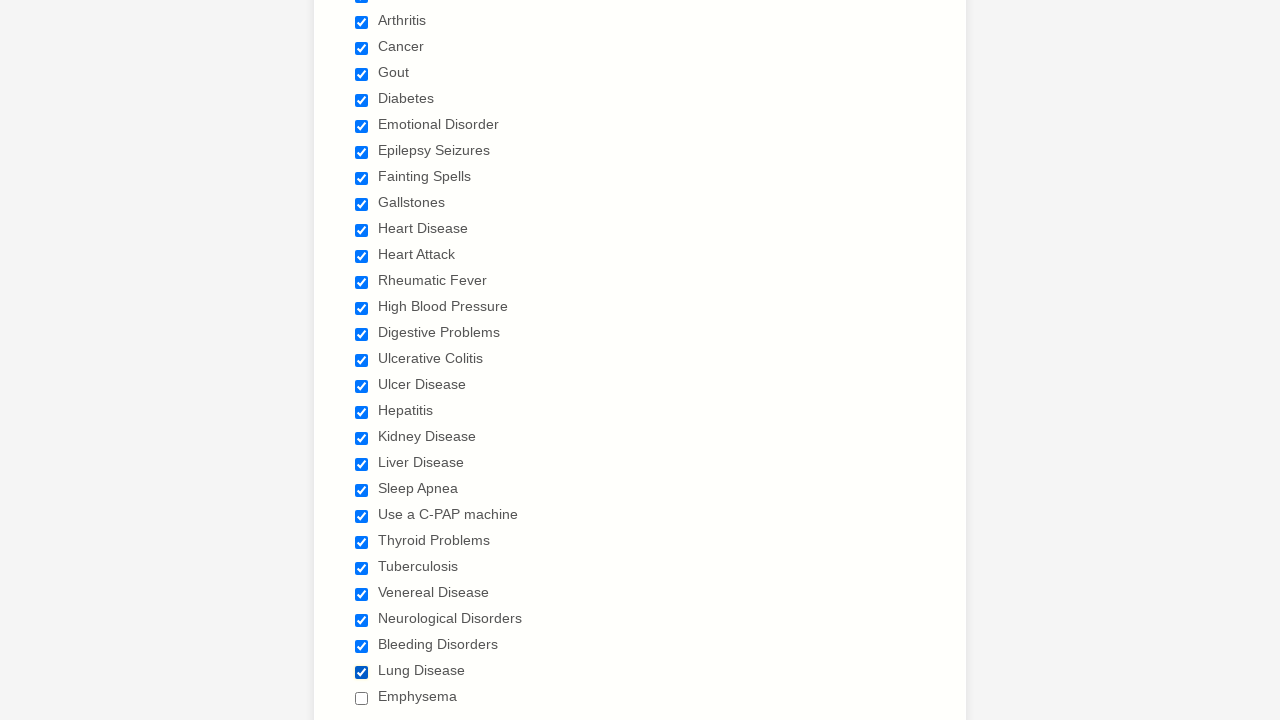

Waited 1 second after clicking checkbox 28
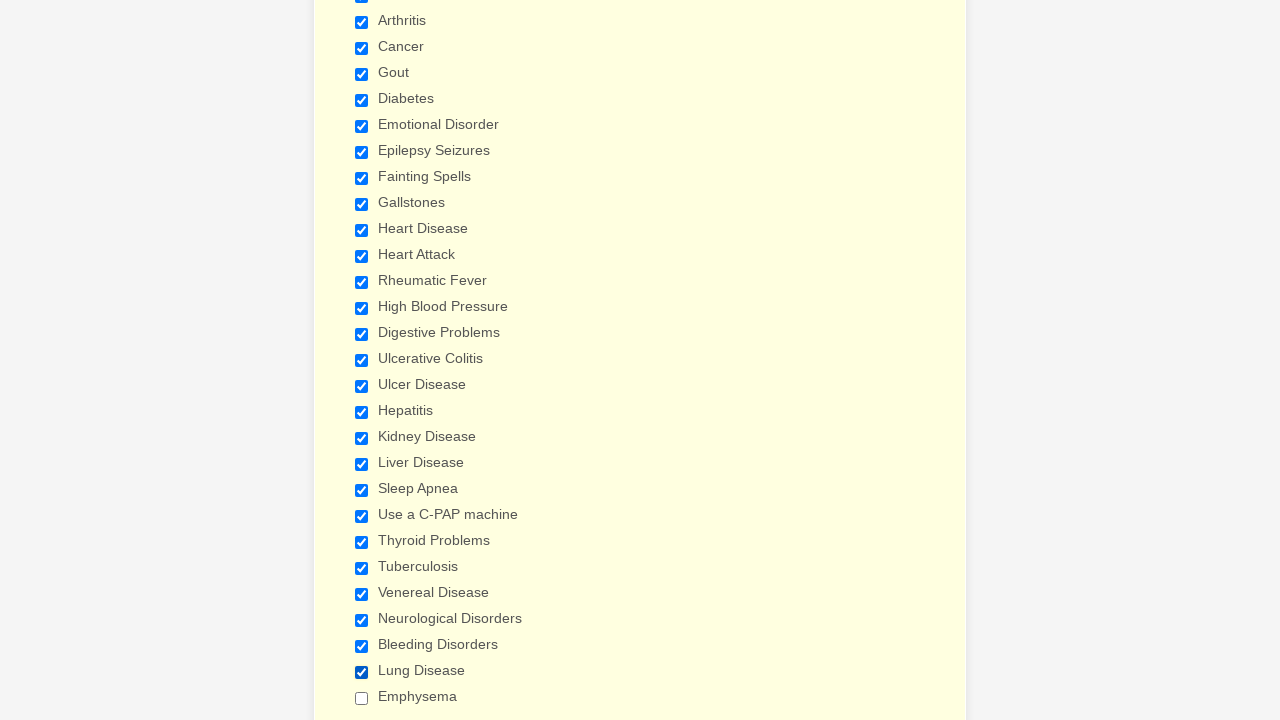

Clicked checkbox 29 of 29 at (362, 698) on input.form-checkbox >> nth=28
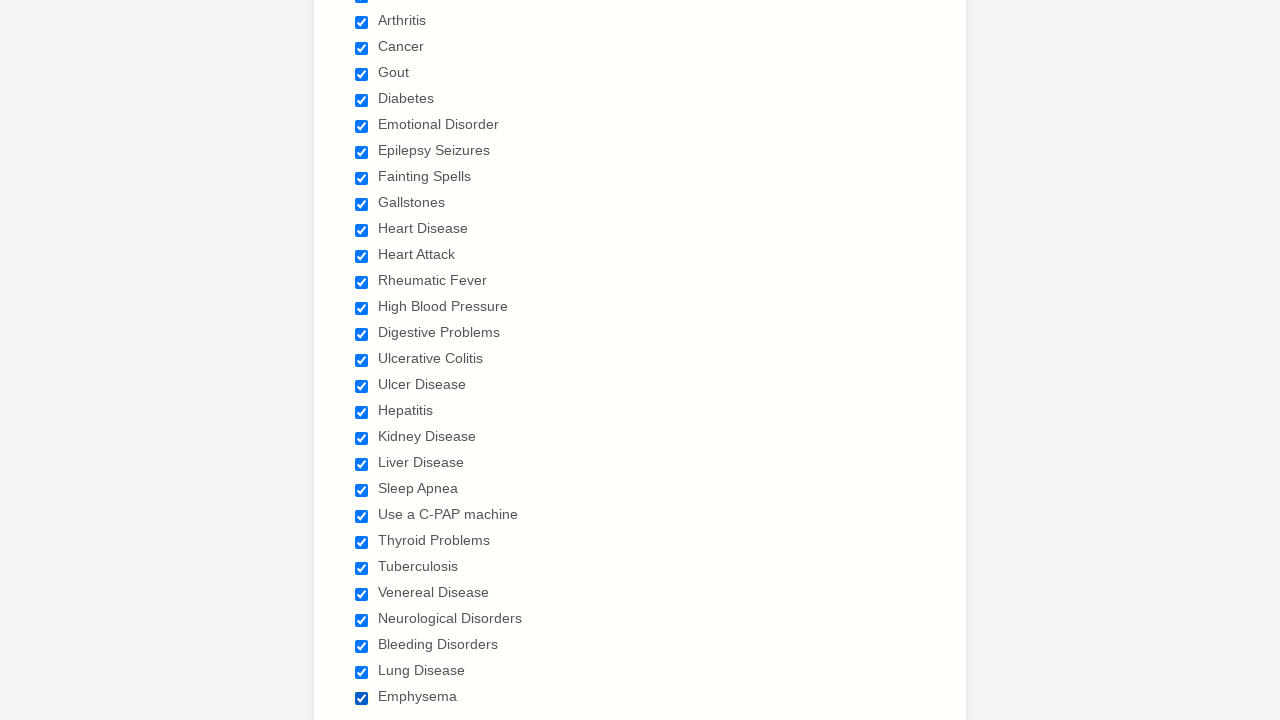

Waited 1 second after clicking checkbox 29
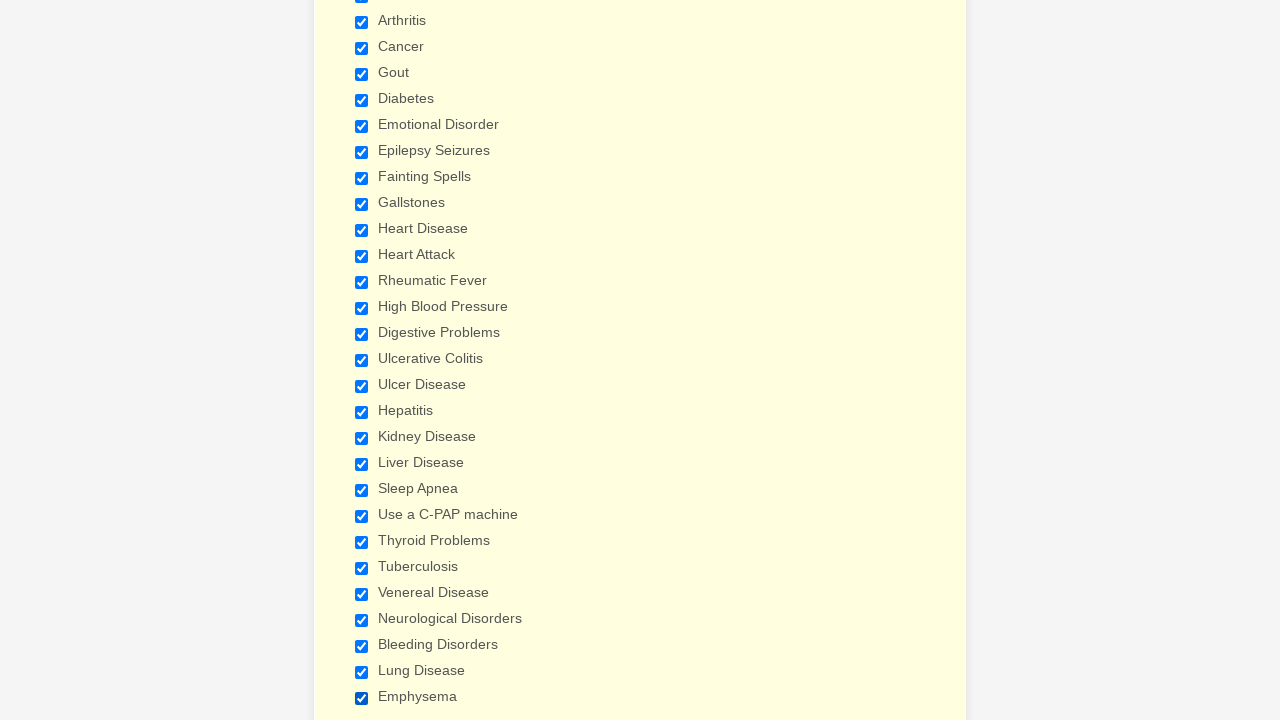

Verified checkbox 1 of 29 is enabled
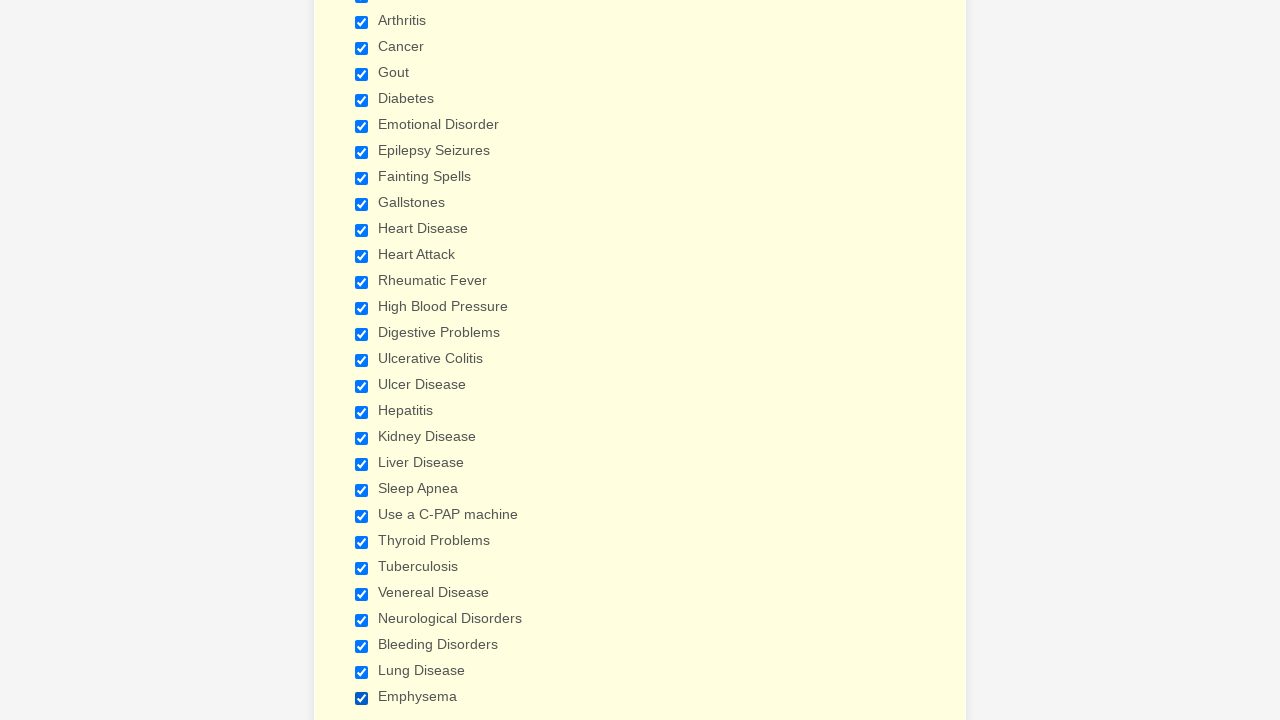

Verified checkbox 2 of 29 is enabled
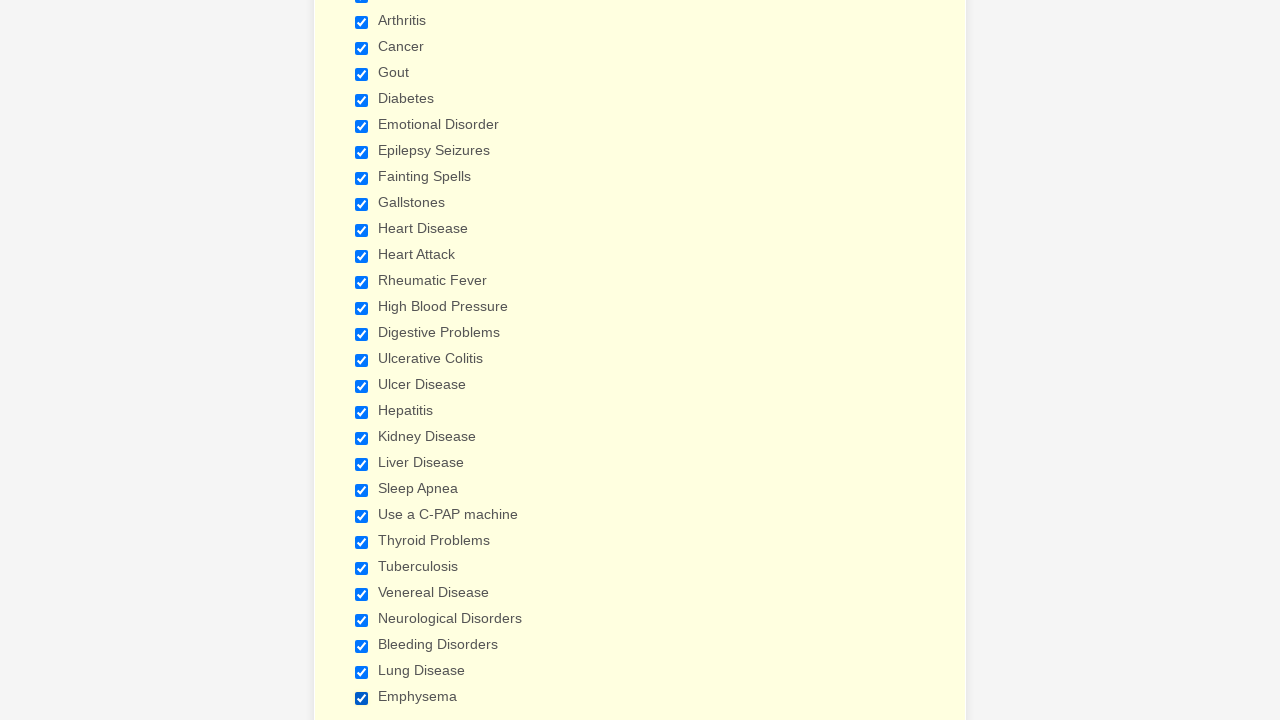

Verified checkbox 3 of 29 is enabled
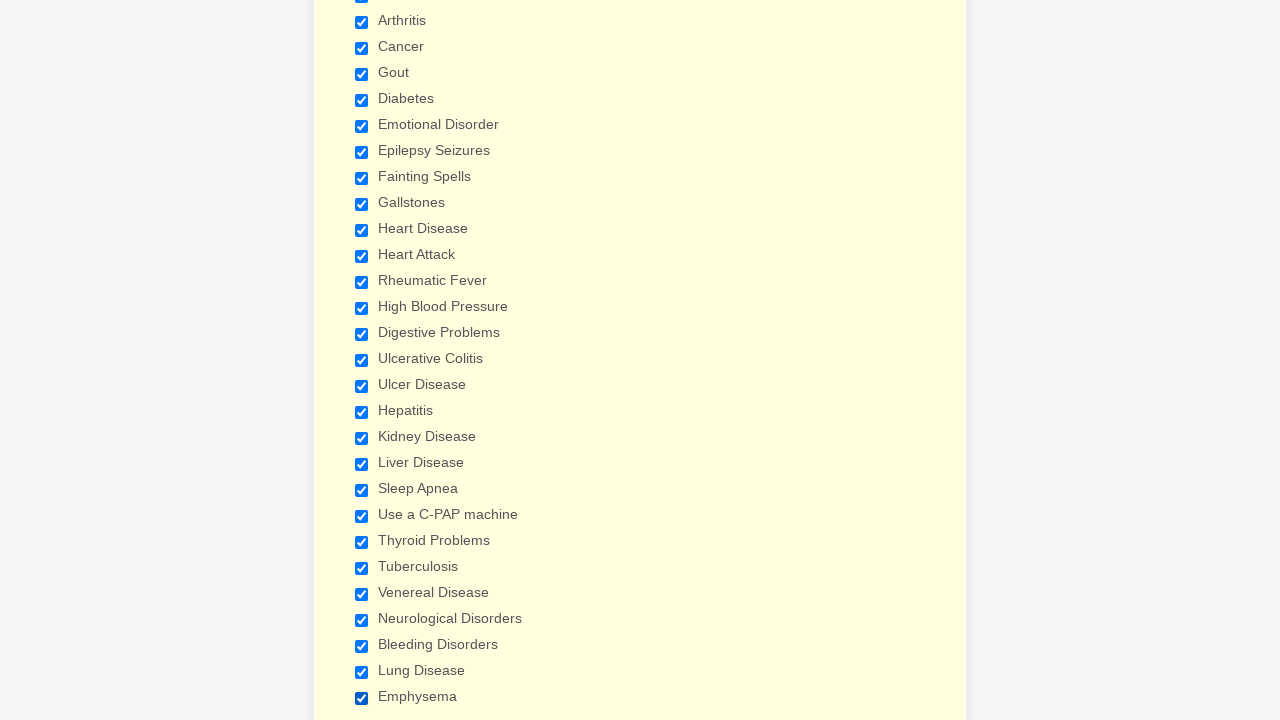

Verified checkbox 4 of 29 is enabled
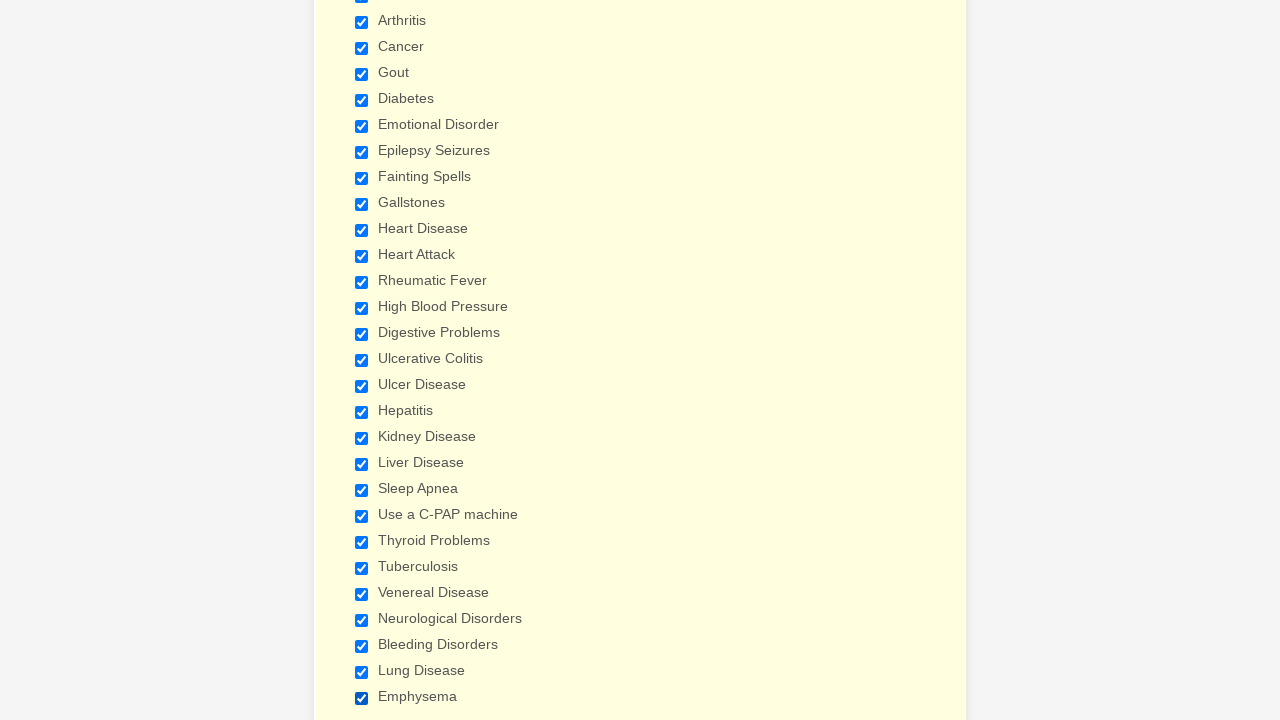

Verified checkbox 5 of 29 is enabled
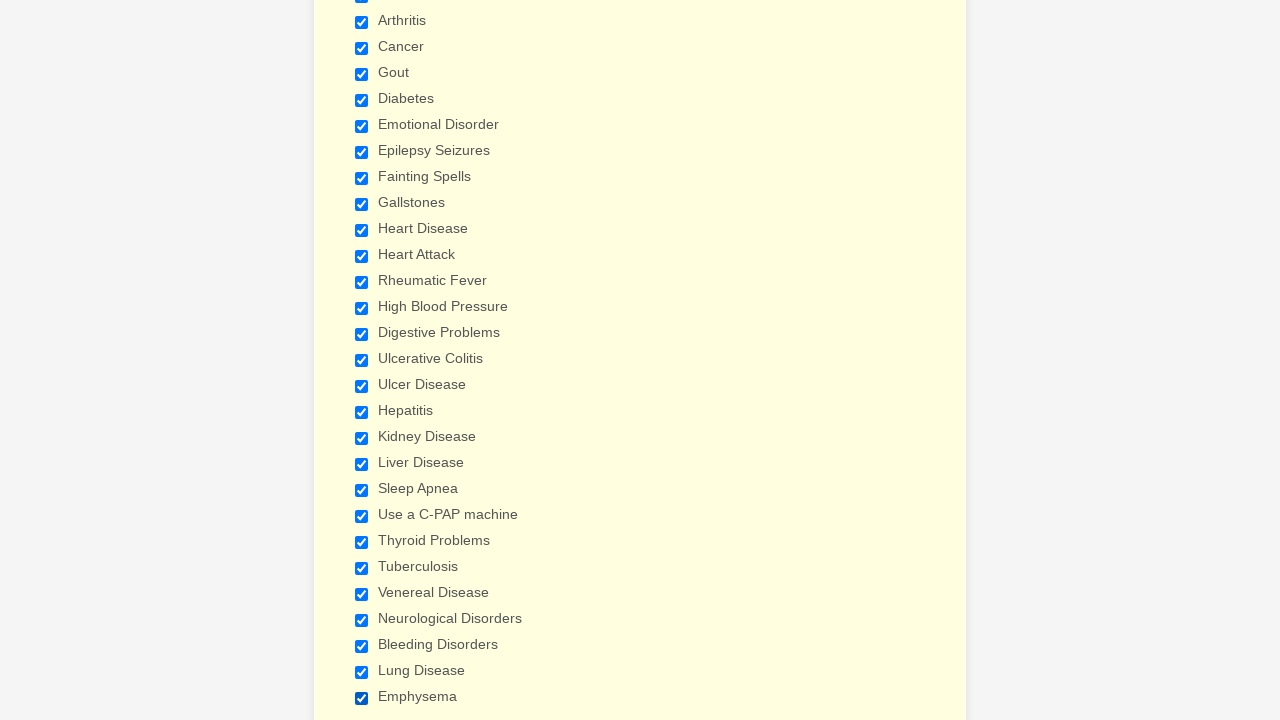

Verified checkbox 6 of 29 is enabled
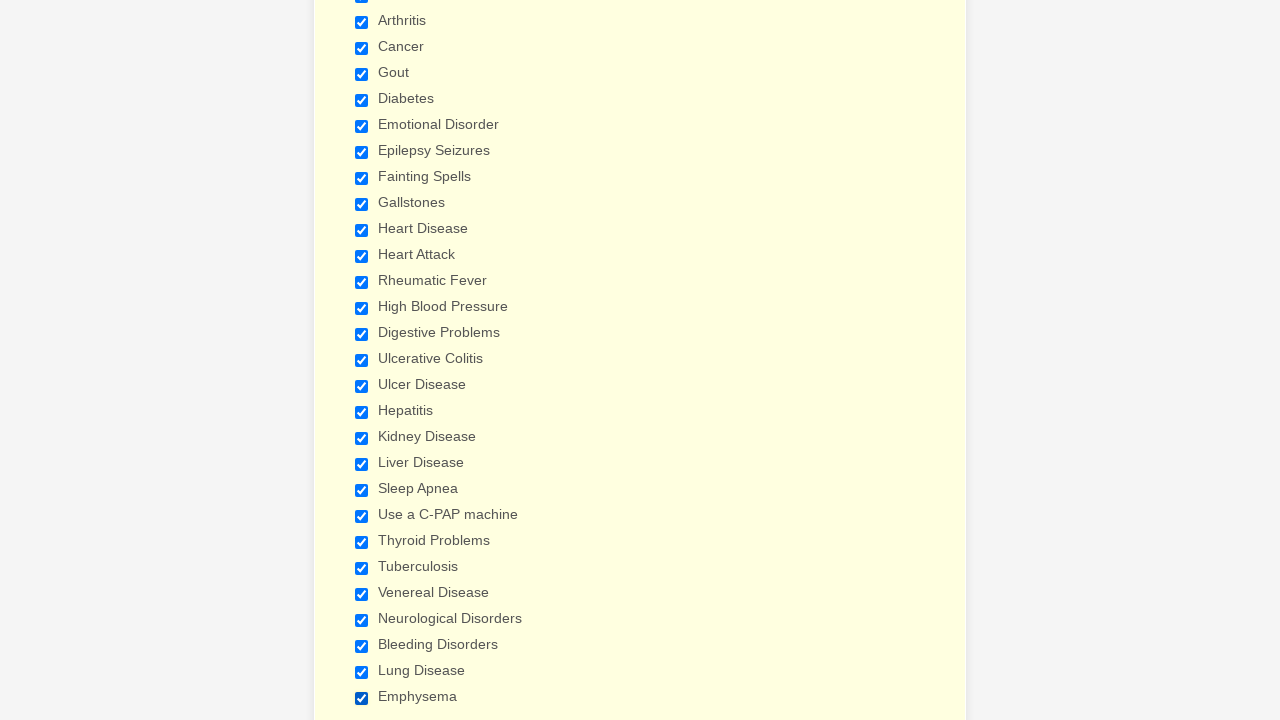

Verified checkbox 7 of 29 is enabled
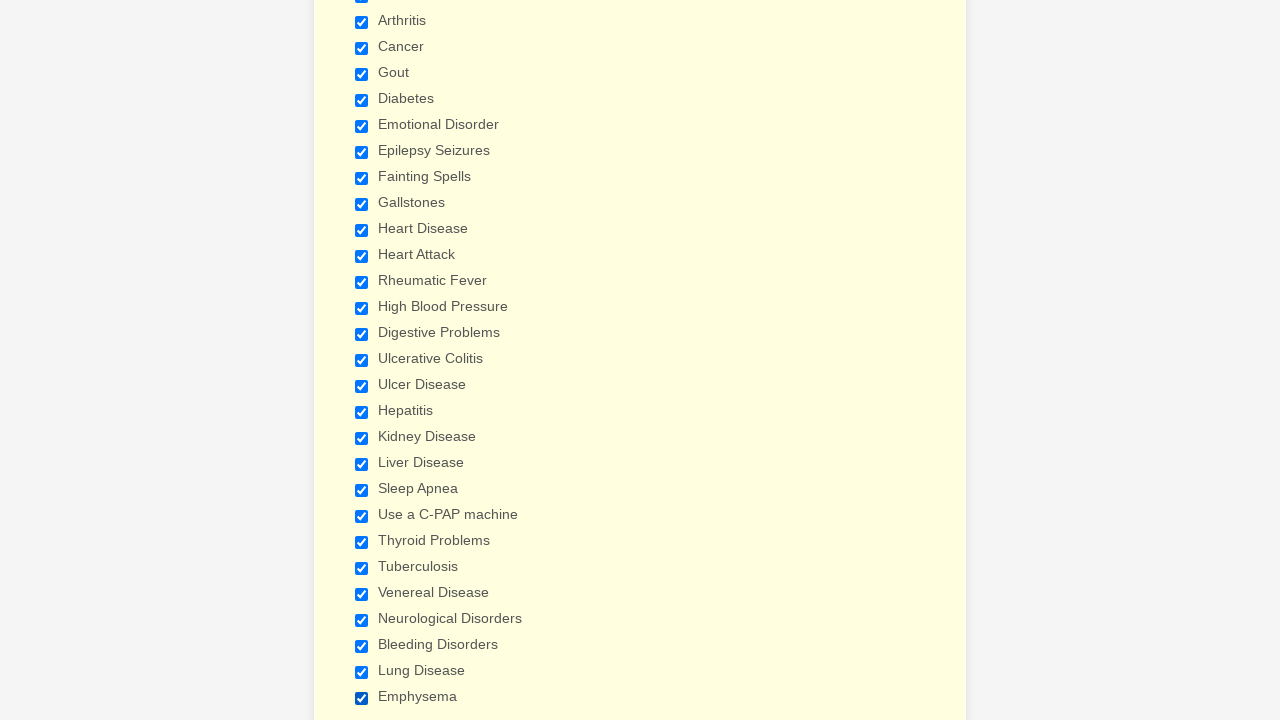

Verified checkbox 8 of 29 is enabled
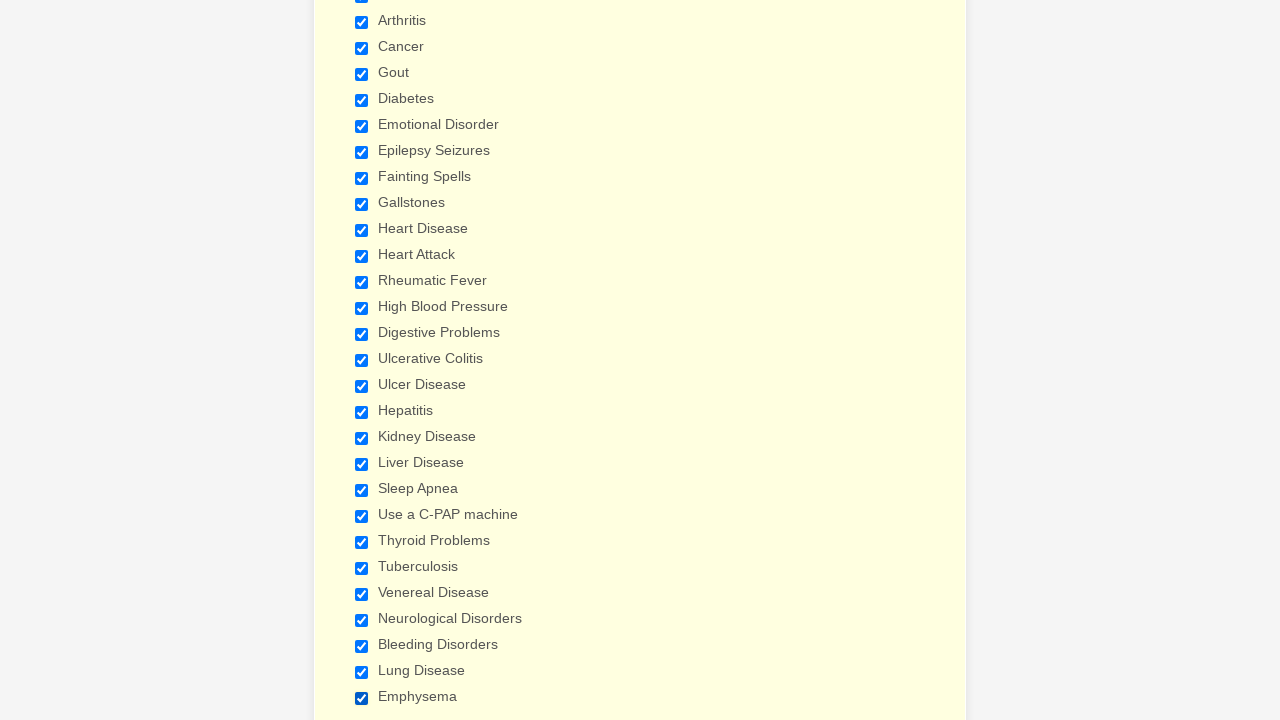

Verified checkbox 9 of 29 is enabled
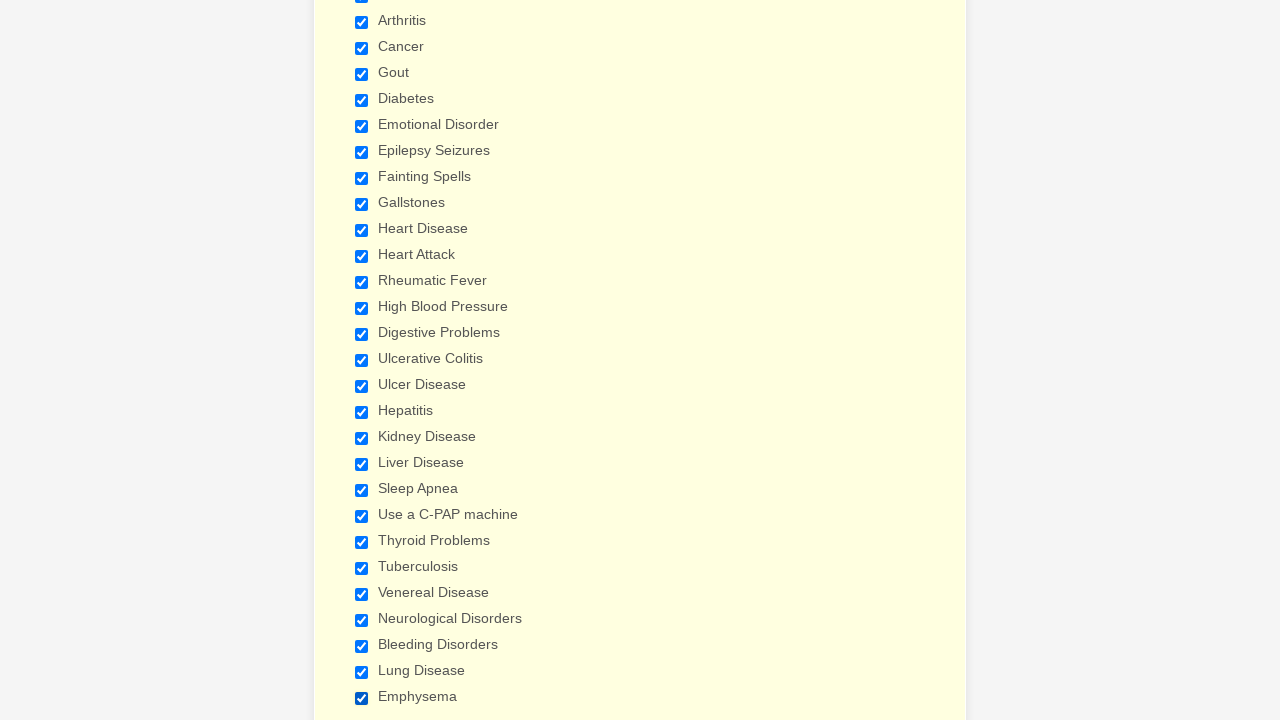

Verified checkbox 10 of 29 is enabled
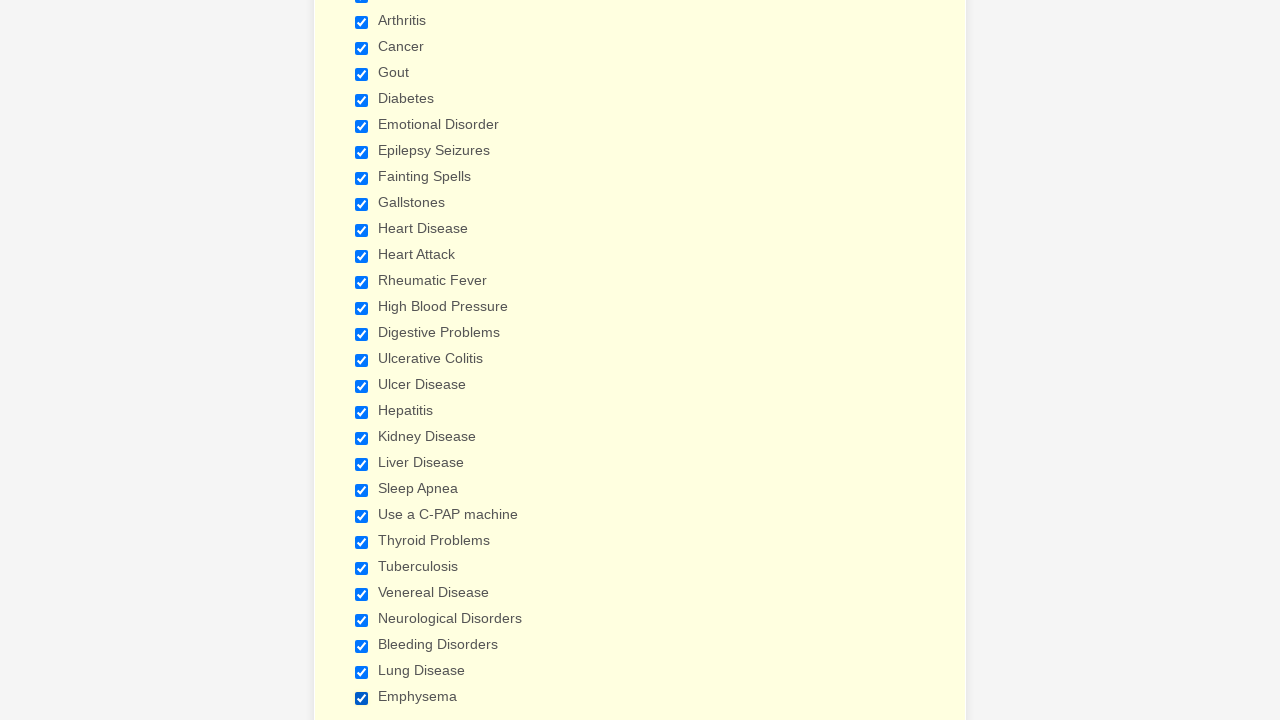

Verified checkbox 11 of 29 is enabled
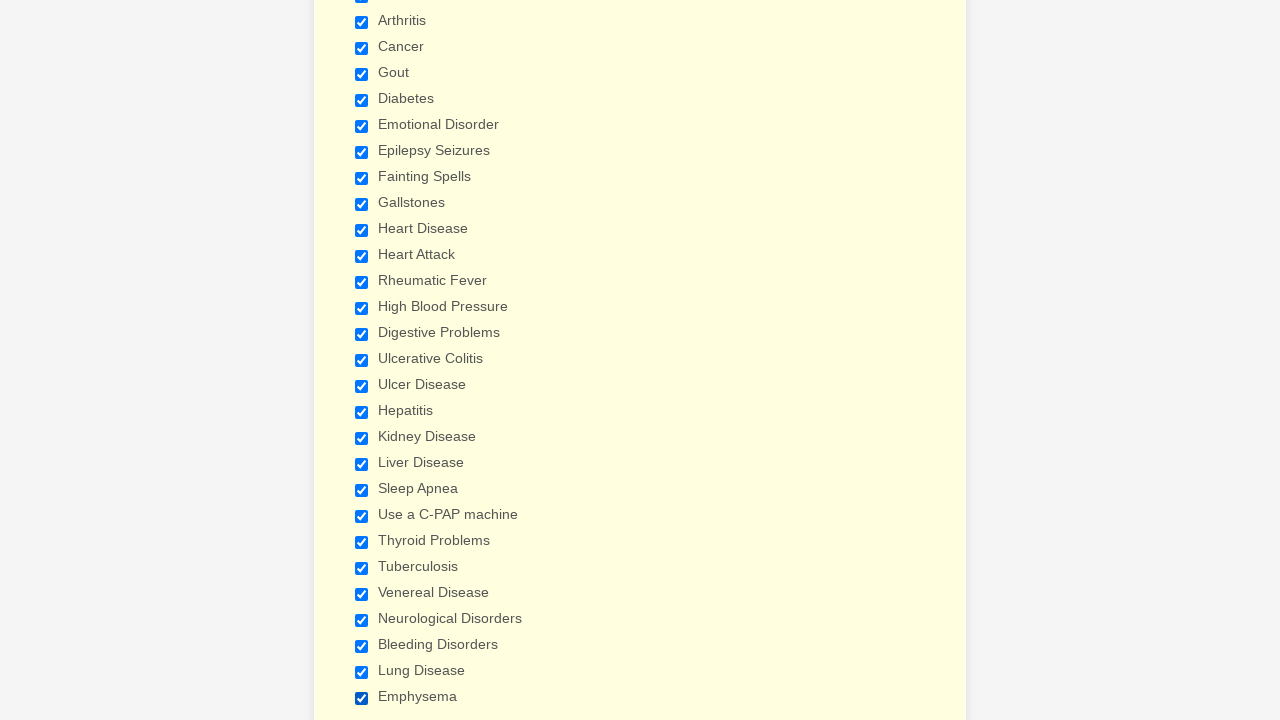

Verified checkbox 12 of 29 is enabled
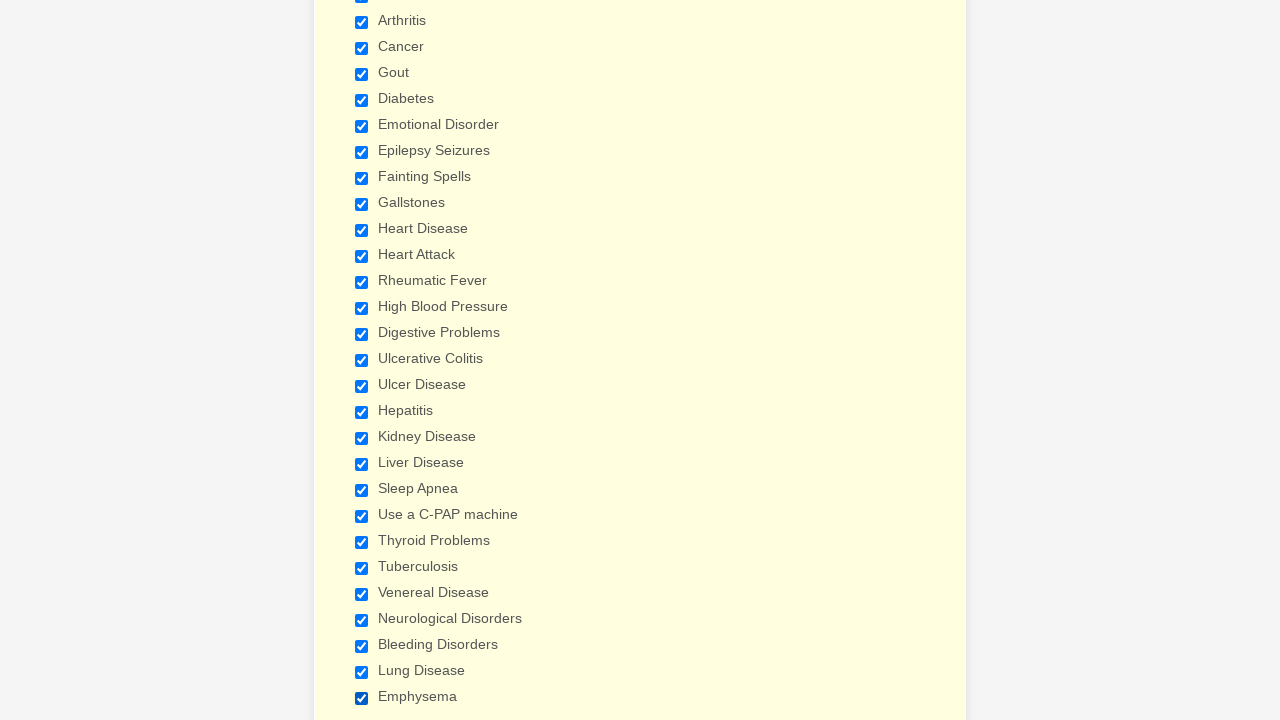

Verified checkbox 13 of 29 is enabled
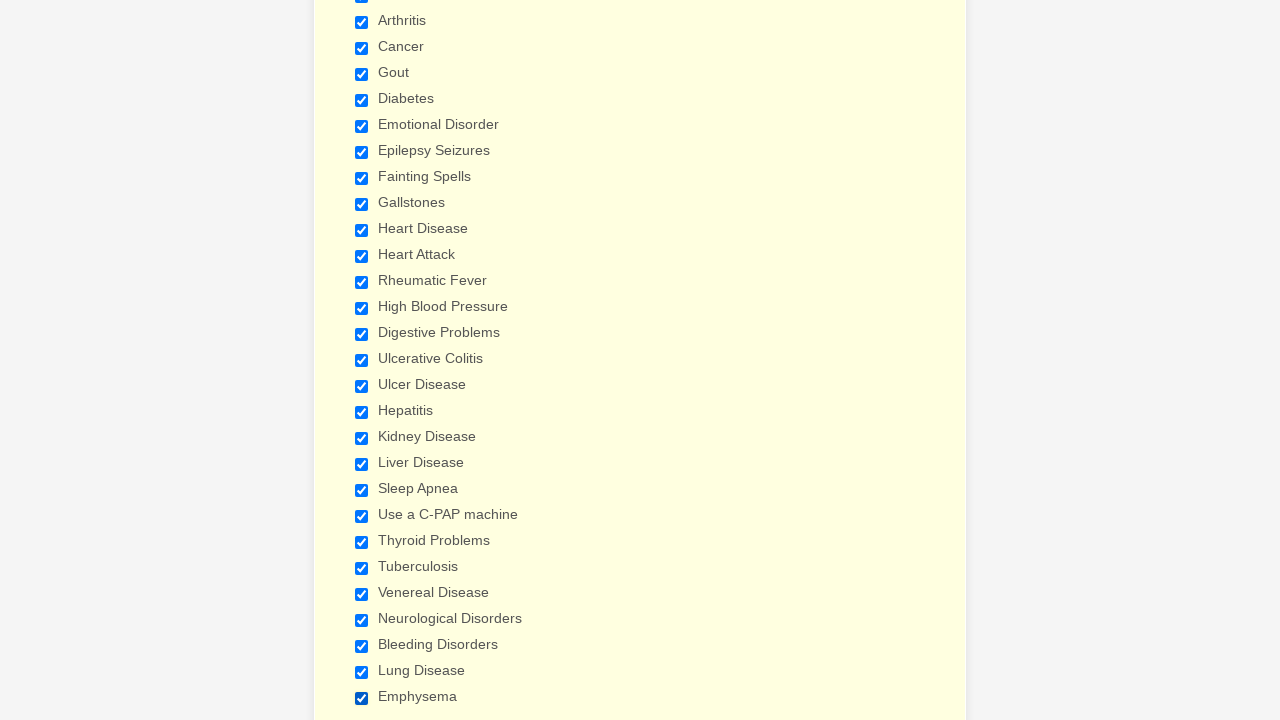

Verified checkbox 14 of 29 is enabled
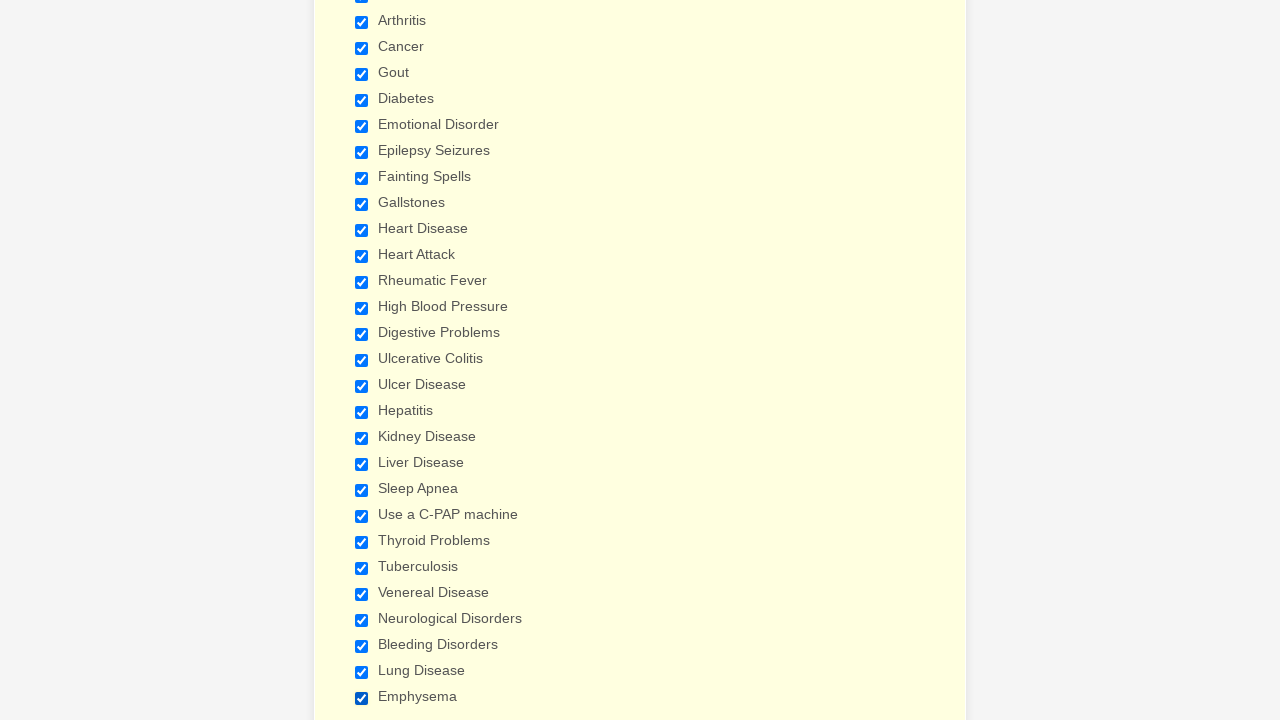

Verified checkbox 15 of 29 is enabled
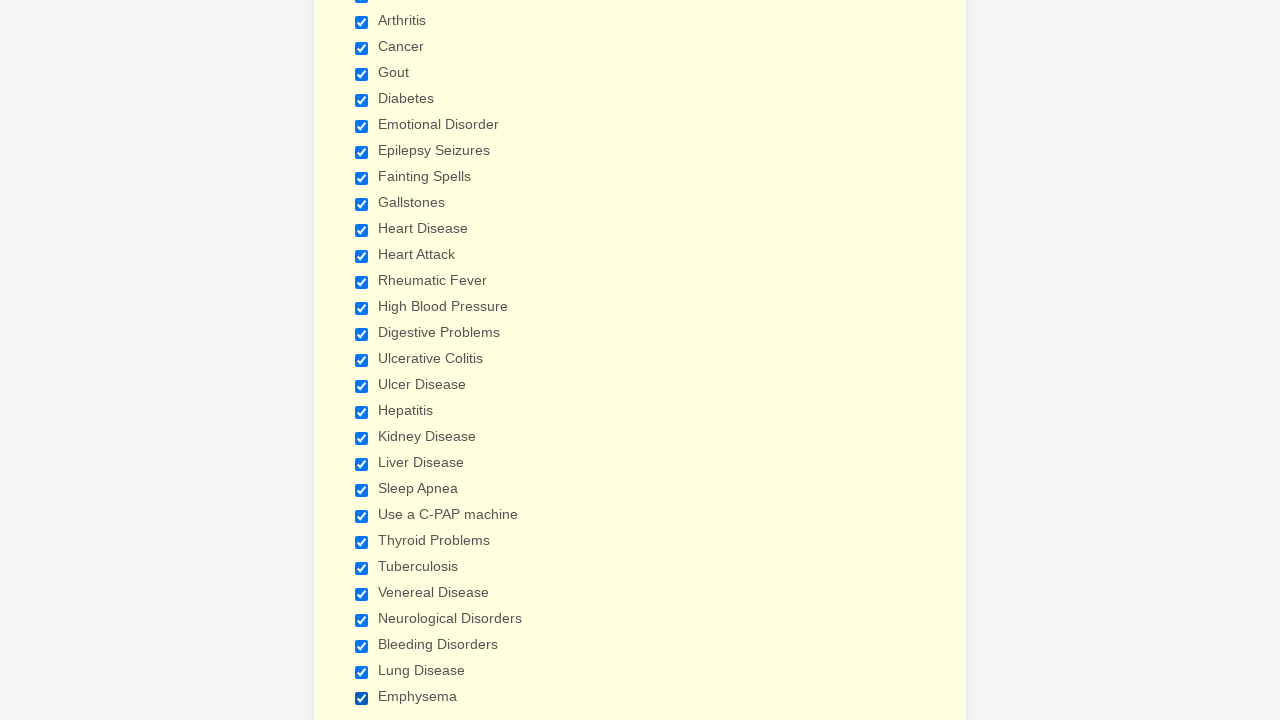

Verified checkbox 16 of 29 is enabled
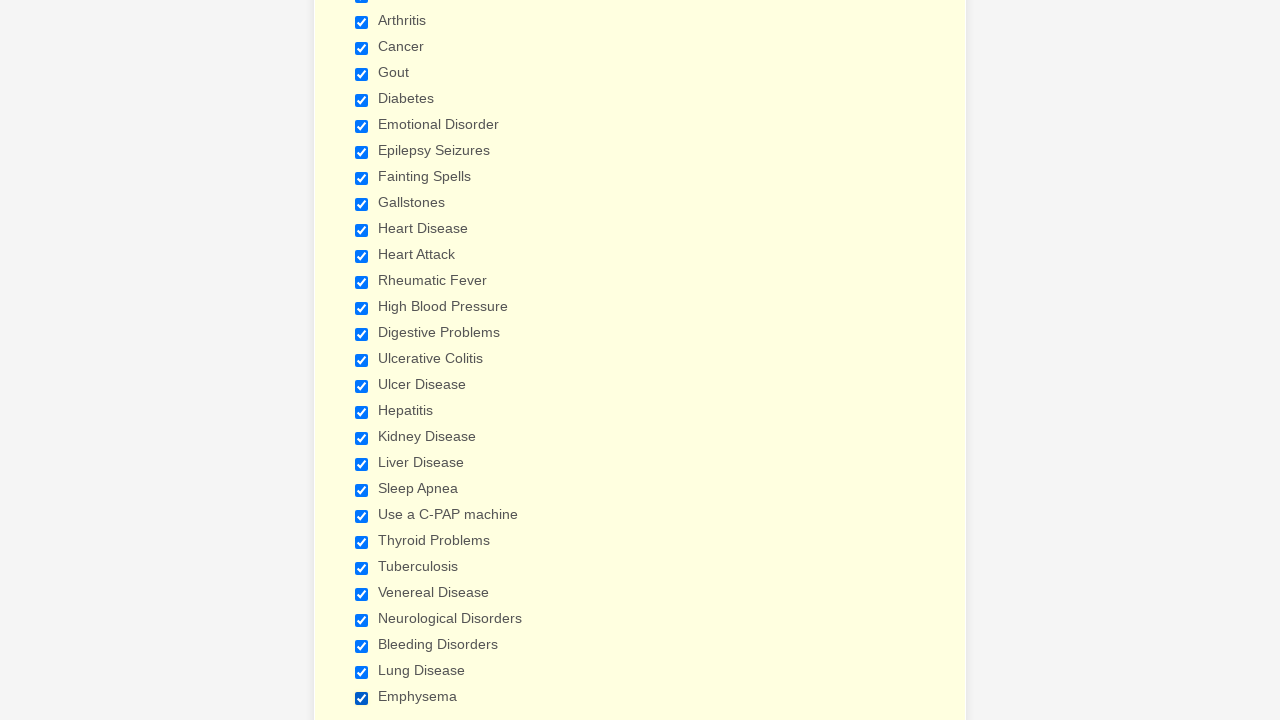

Verified checkbox 17 of 29 is enabled
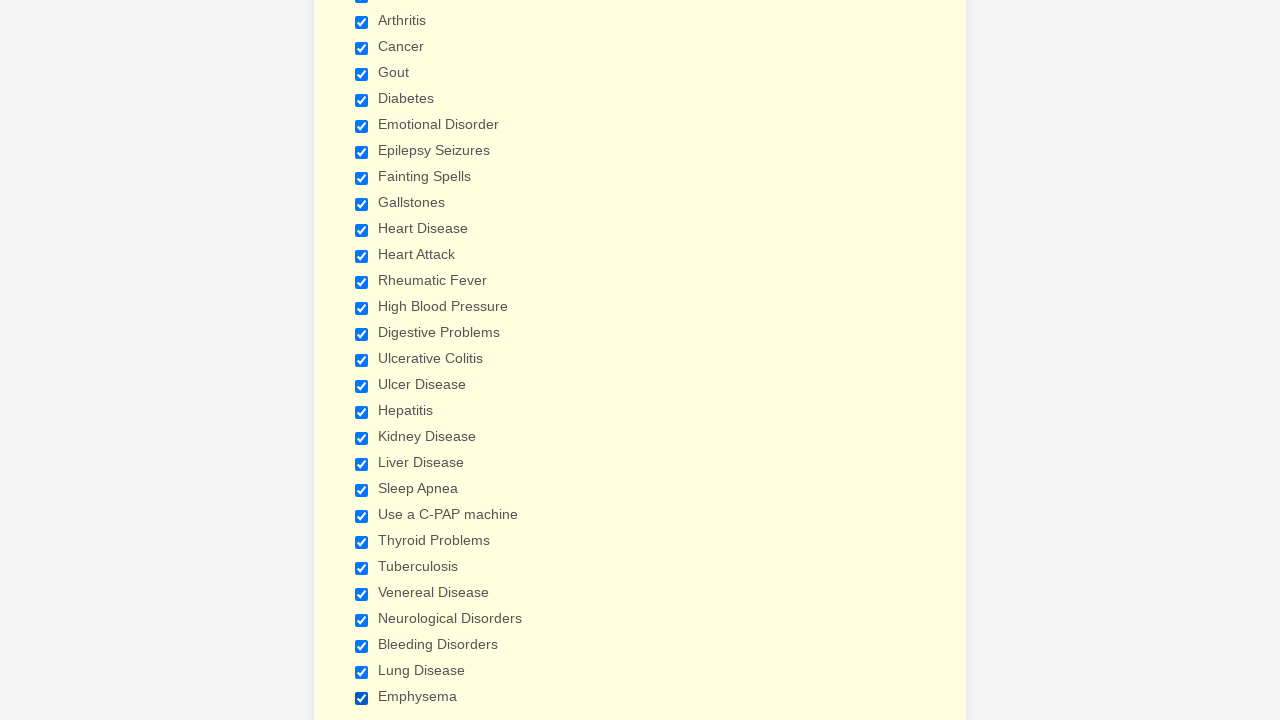

Verified checkbox 18 of 29 is enabled
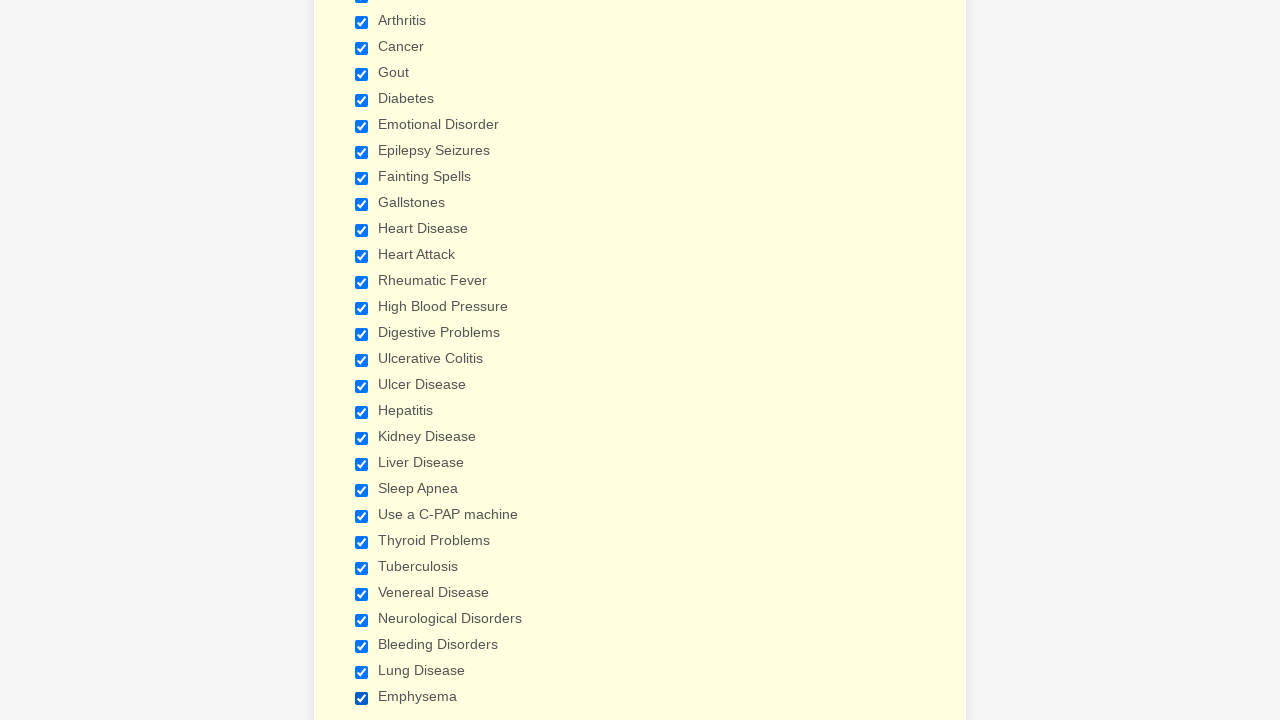

Verified checkbox 19 of 29 is enabled
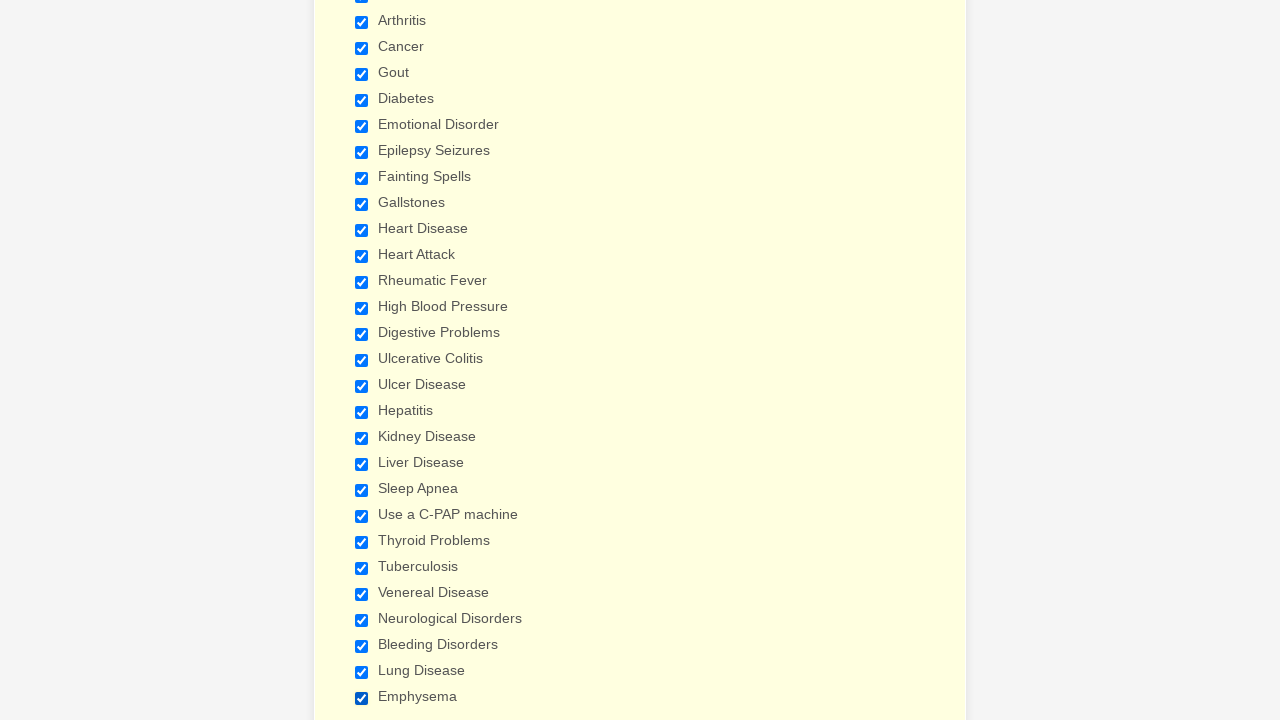

Verified checkbox 20 of 29 is enabled
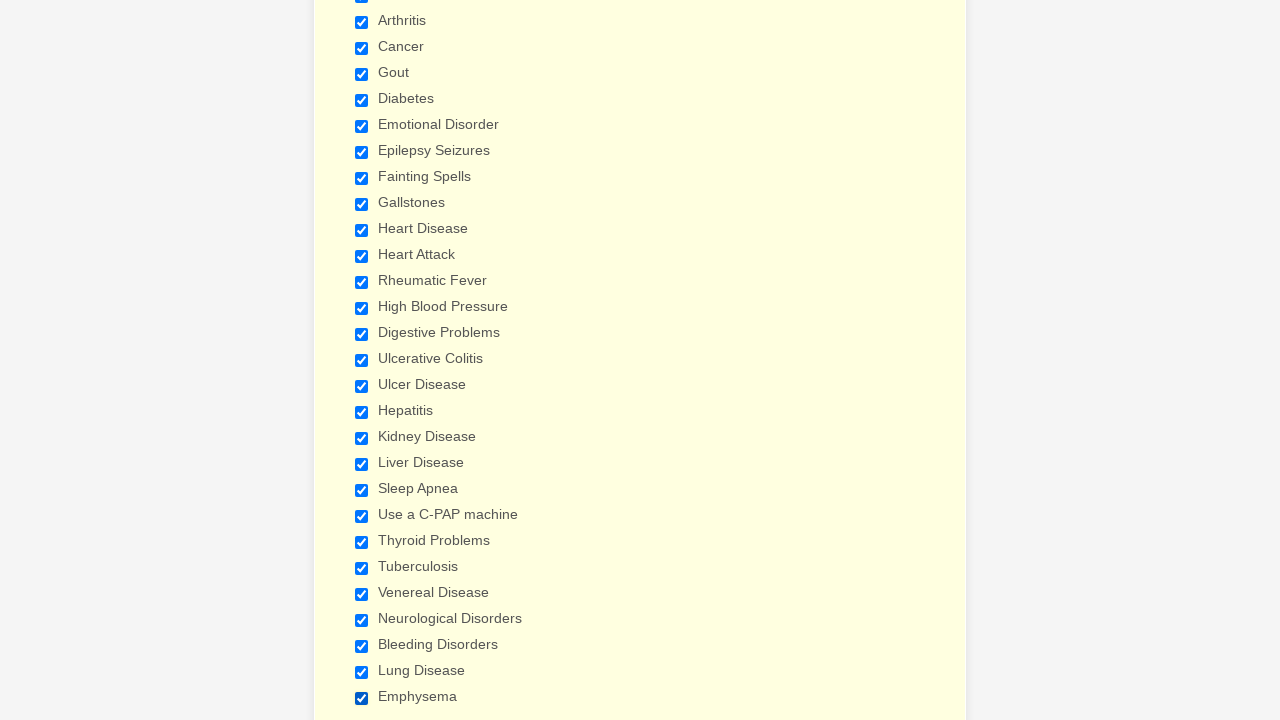

Verified checkbox 21 of 29 is enabled
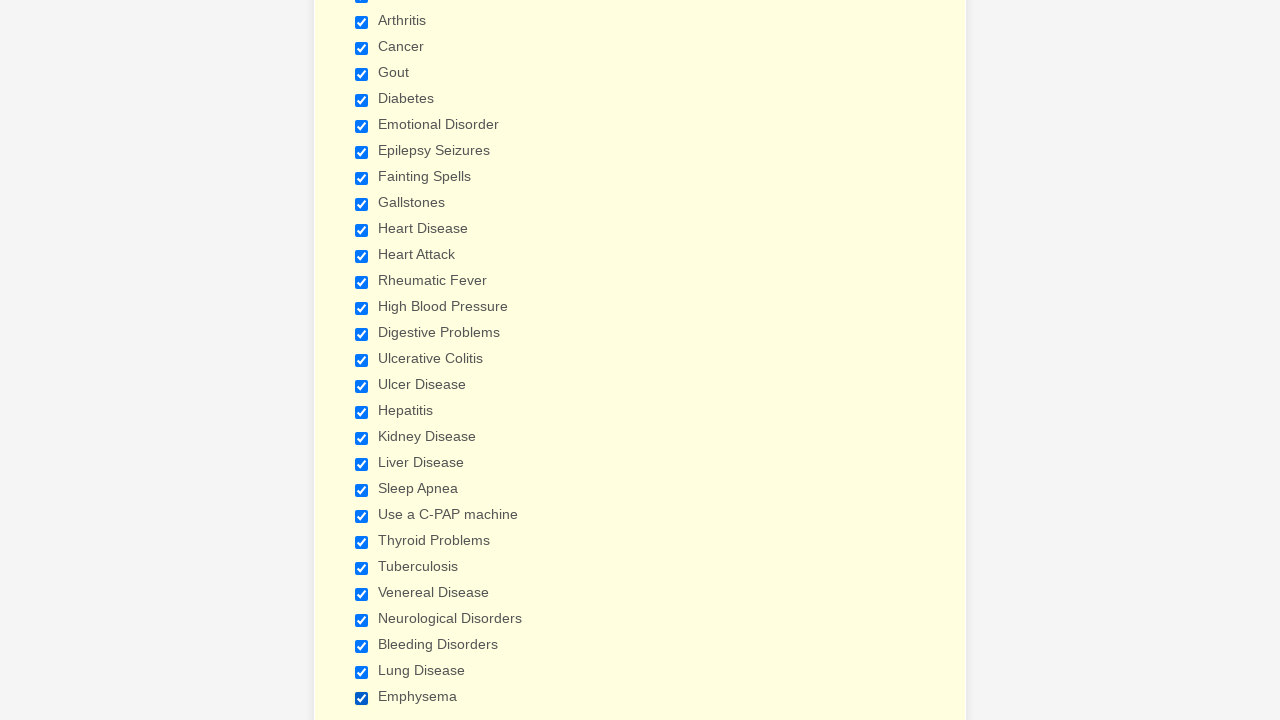

Verified checkbox 22 of 29 is enabled
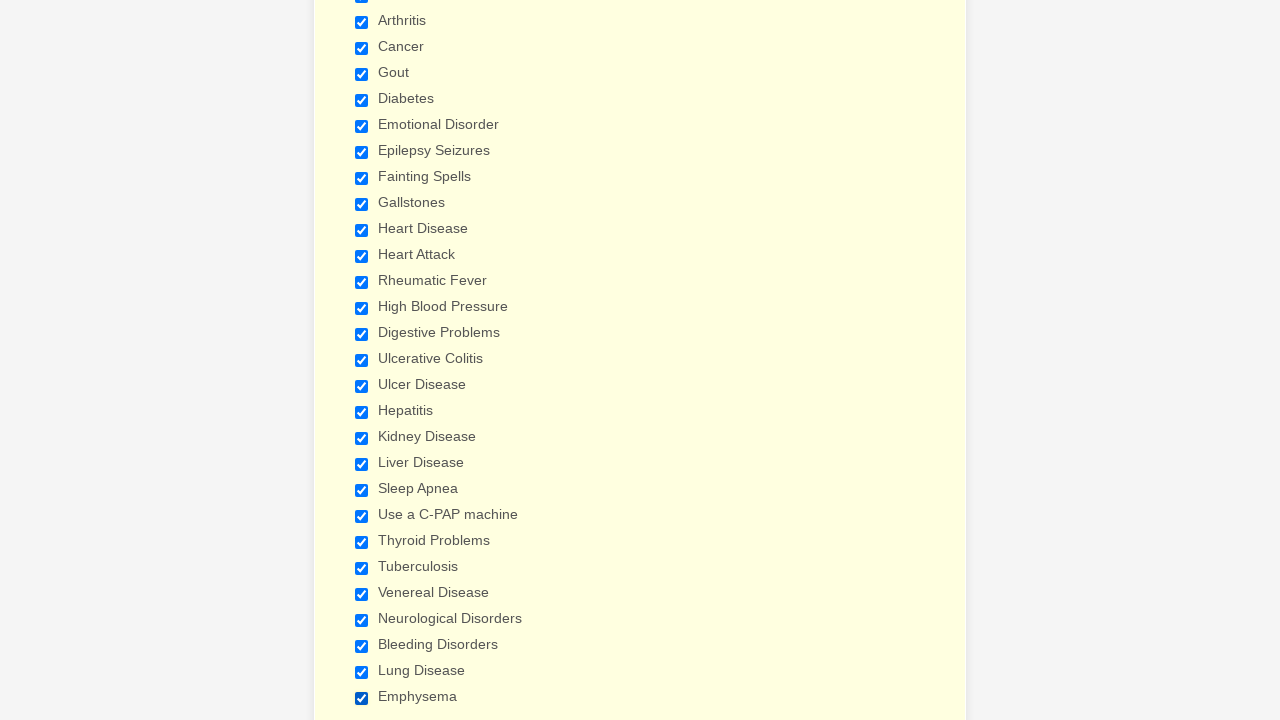

Verified checkbox 23 of 29 is enabled
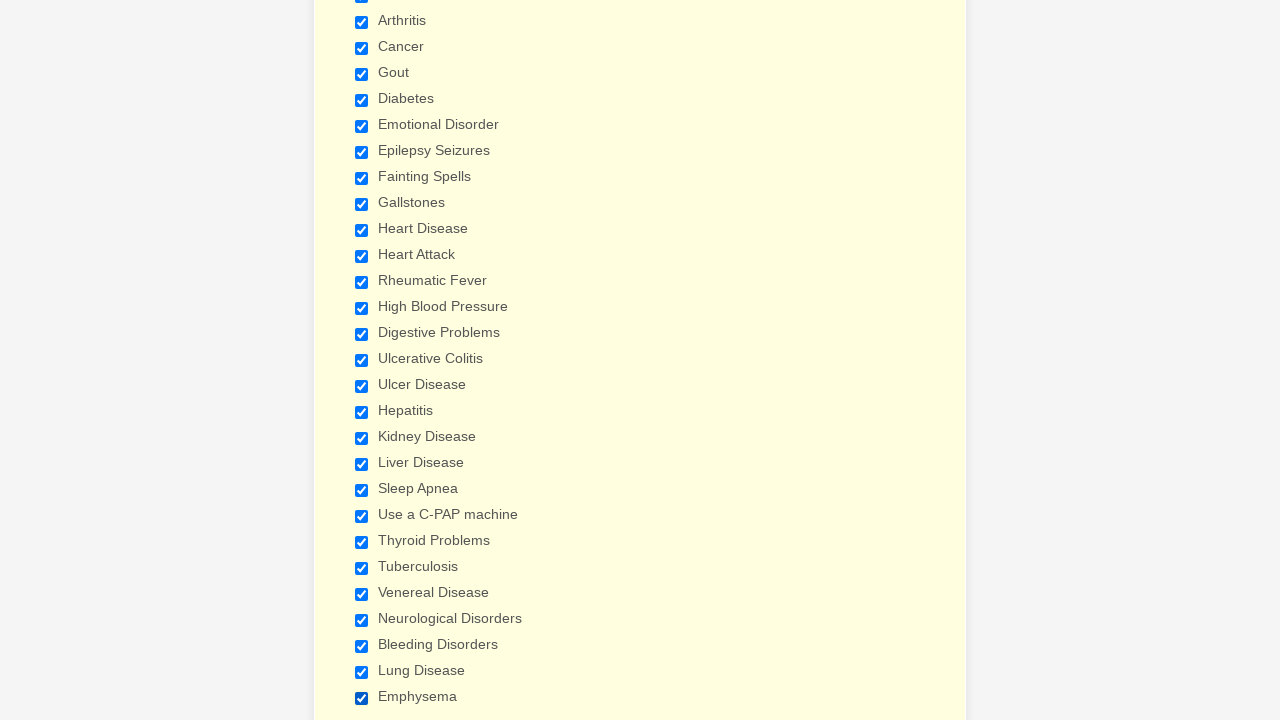

Verified checkbox 24 of 29 is enabled
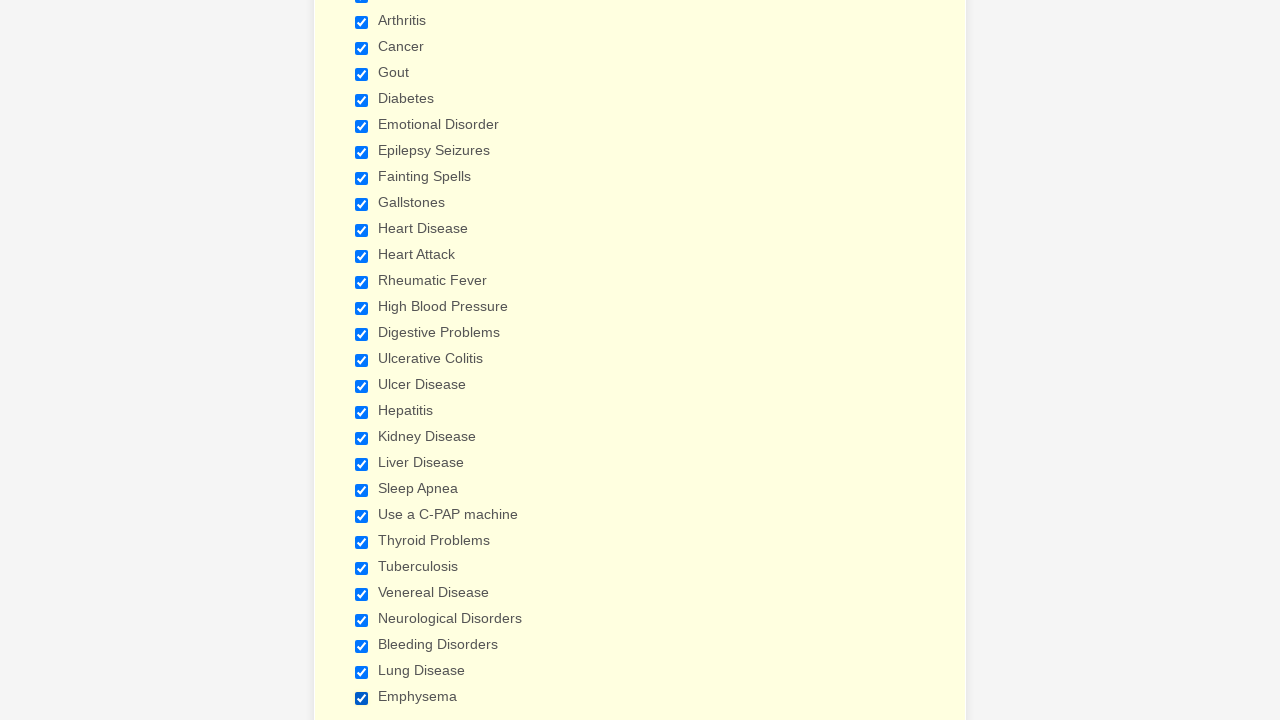

Verified checkbox 25 of 29 is enabled
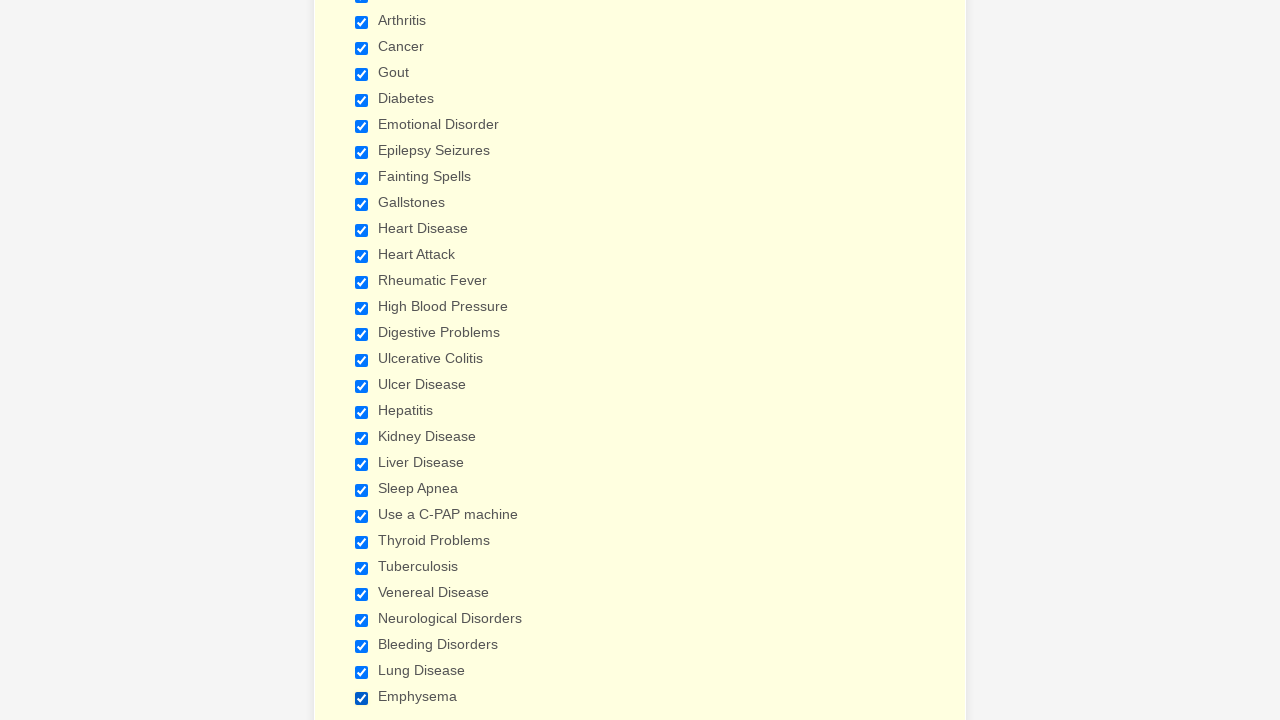

Verified checkbox 26 of 29 is enabled
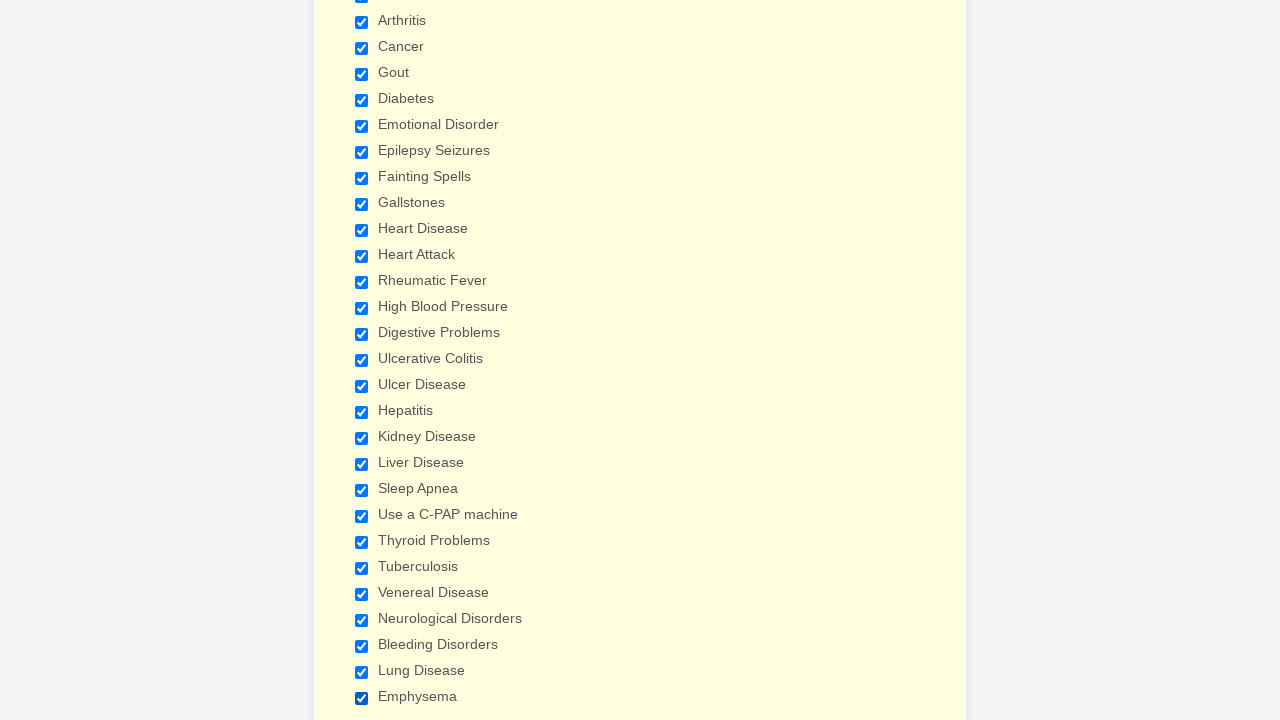

Verified checkbox 27 of 29 is enabled
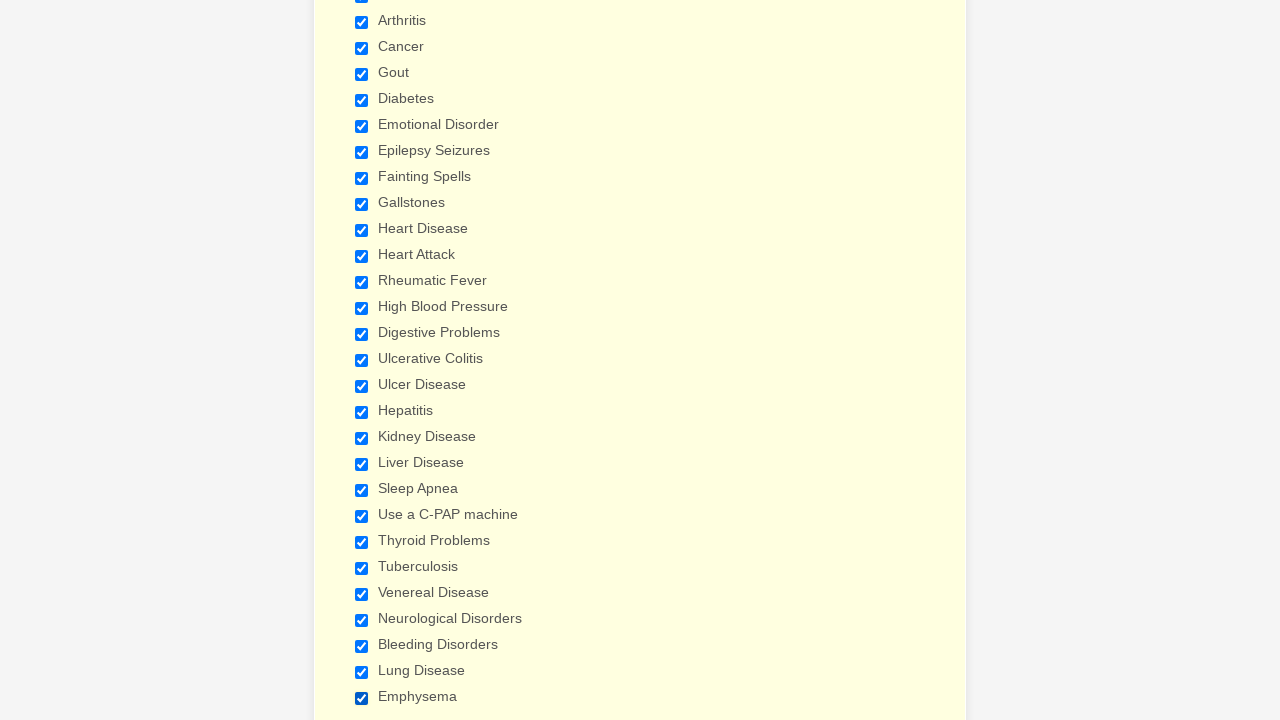

Verified checkbox 28 of 29 is enabled
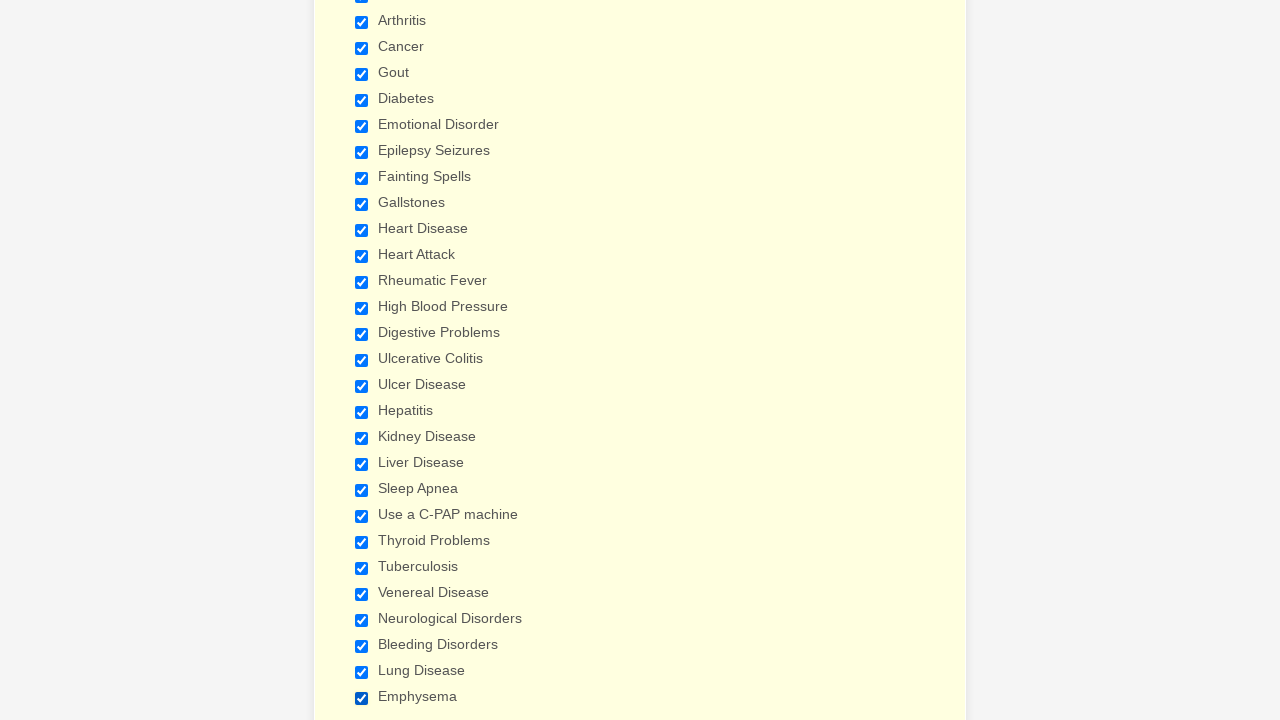

Verified checkbox 29 of 29 is enabled
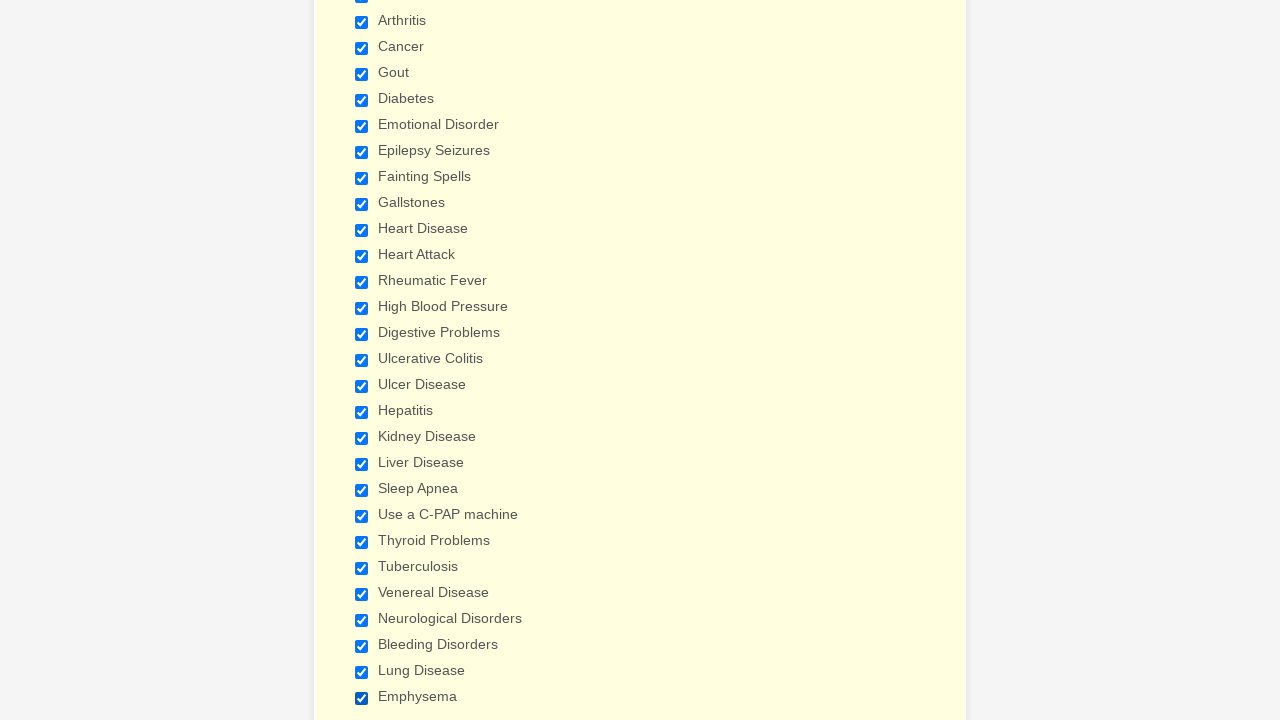

Clicked the Arthritis checkbox at (362, 22) on input.form-checkbox >> nth=2
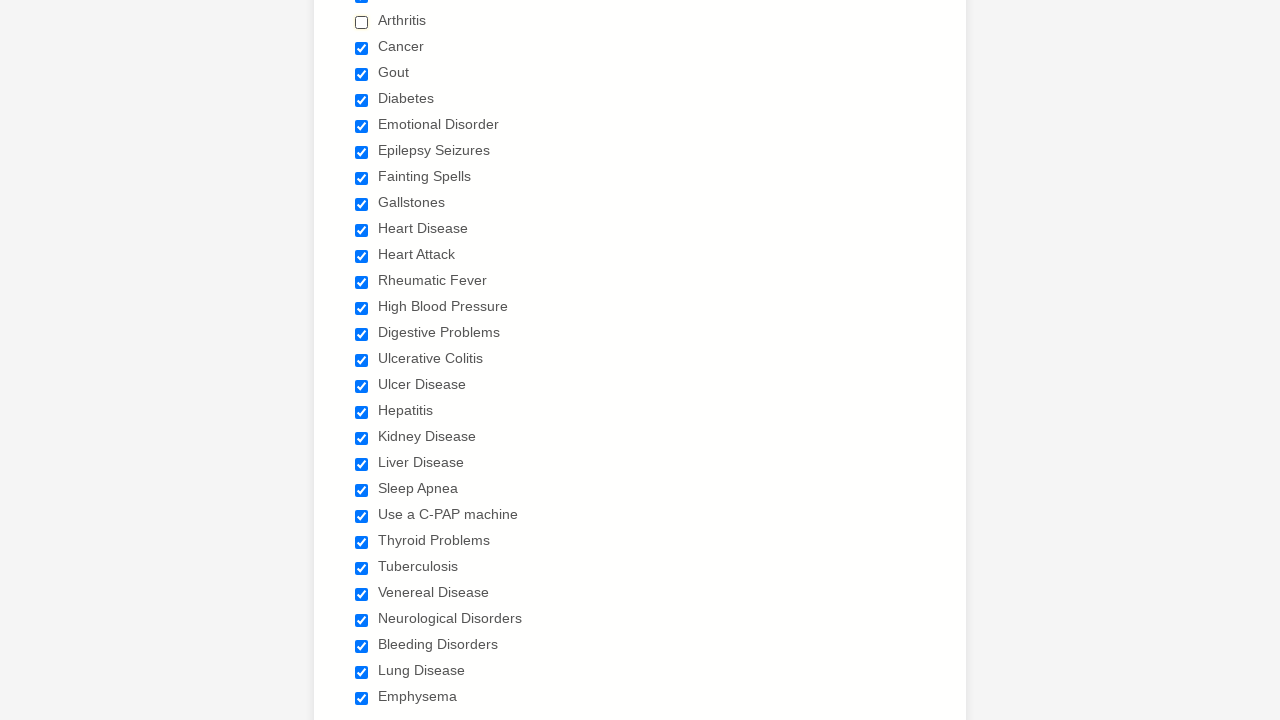

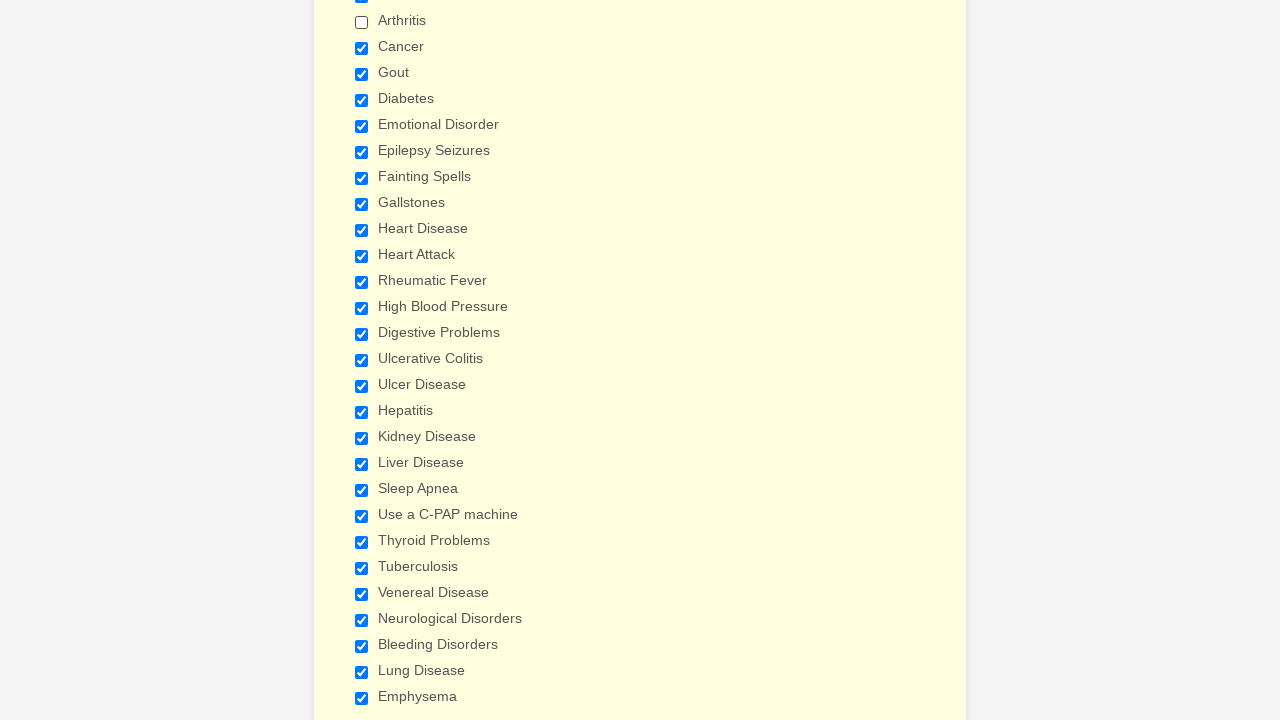